Tests filling a large form by entering text into all text input fields and clicking the submit button

Starting URL: http://suninjuly.github.io/huge_form.html

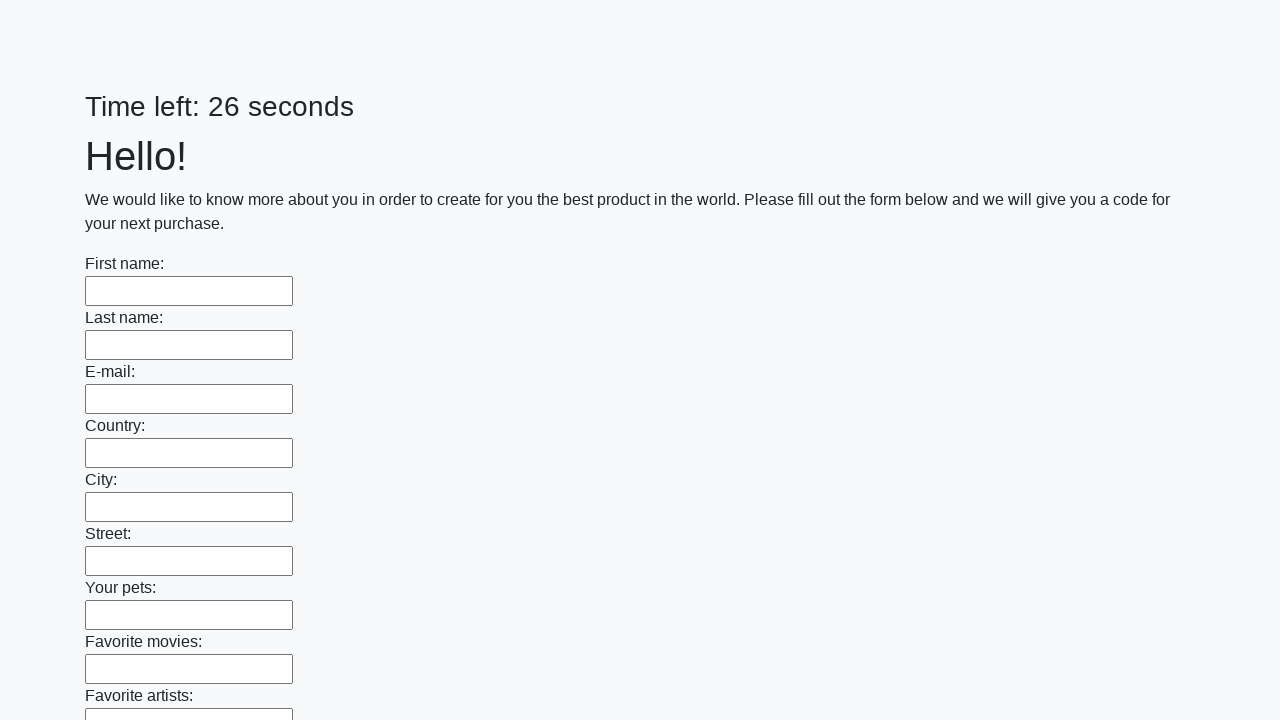

Located all text input fields on the huge form
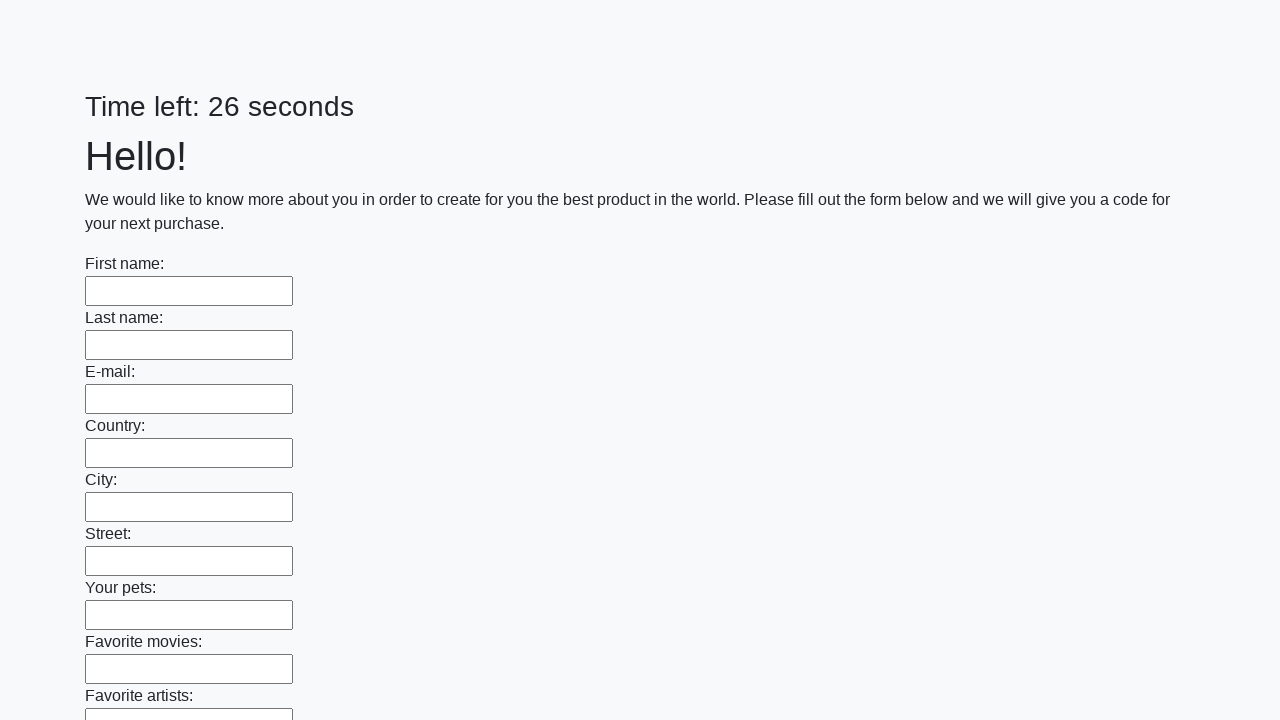

Filled a text input field with 'My answer' on xpath=//input[@type='text'] >> nth=0
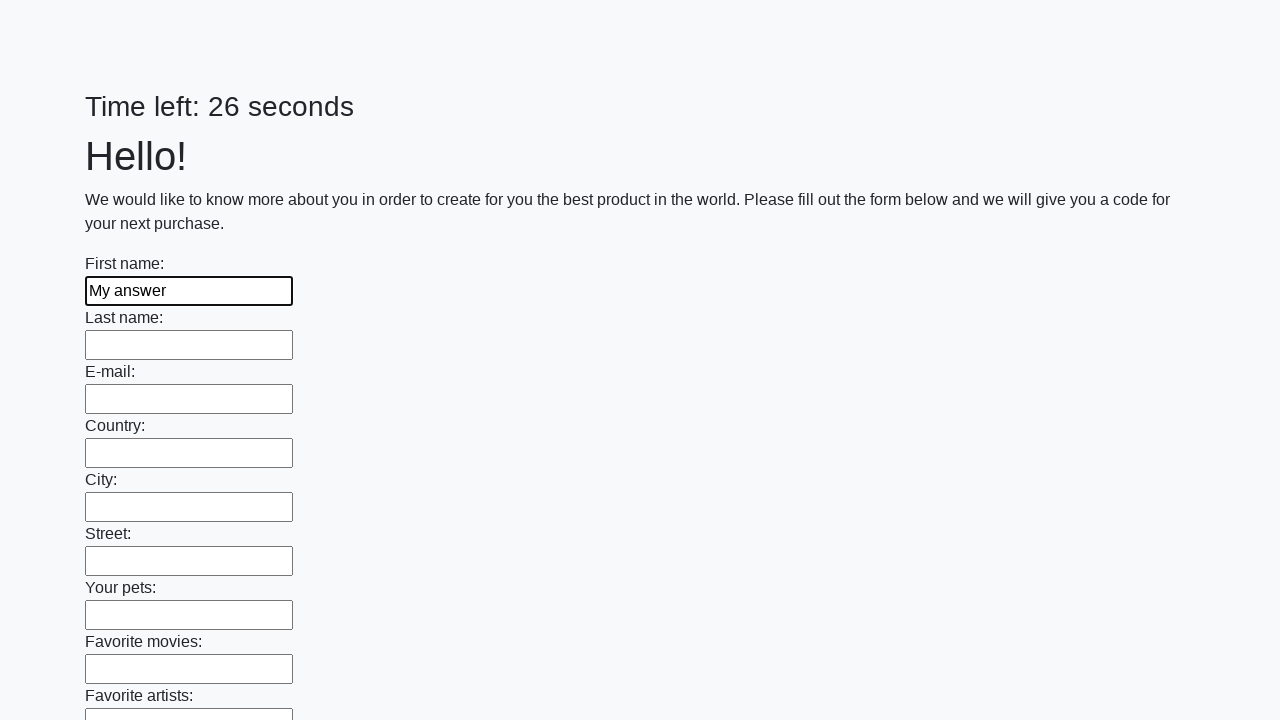

Filled a text input field with 'My answer' on xpath=//input[@type='text'] >> nth=1
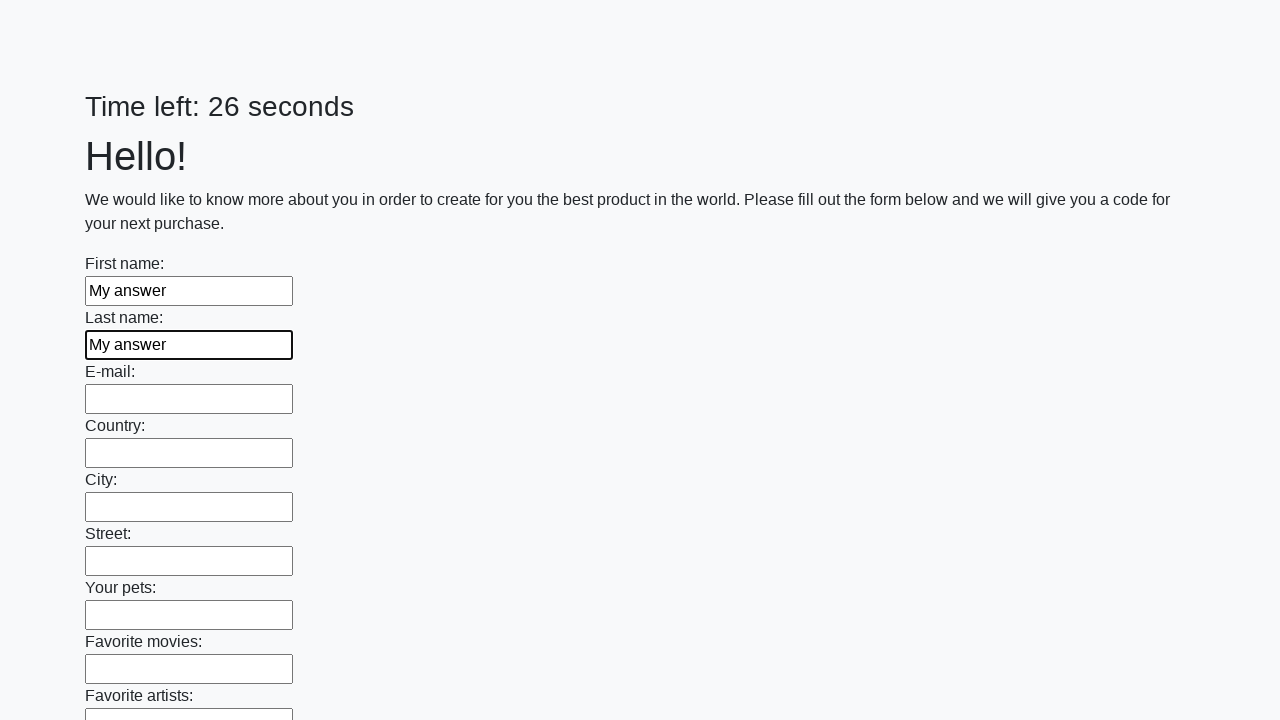

Filled a text input field with 'My answer' on xpath=//input[@type='text'] >> nth=2
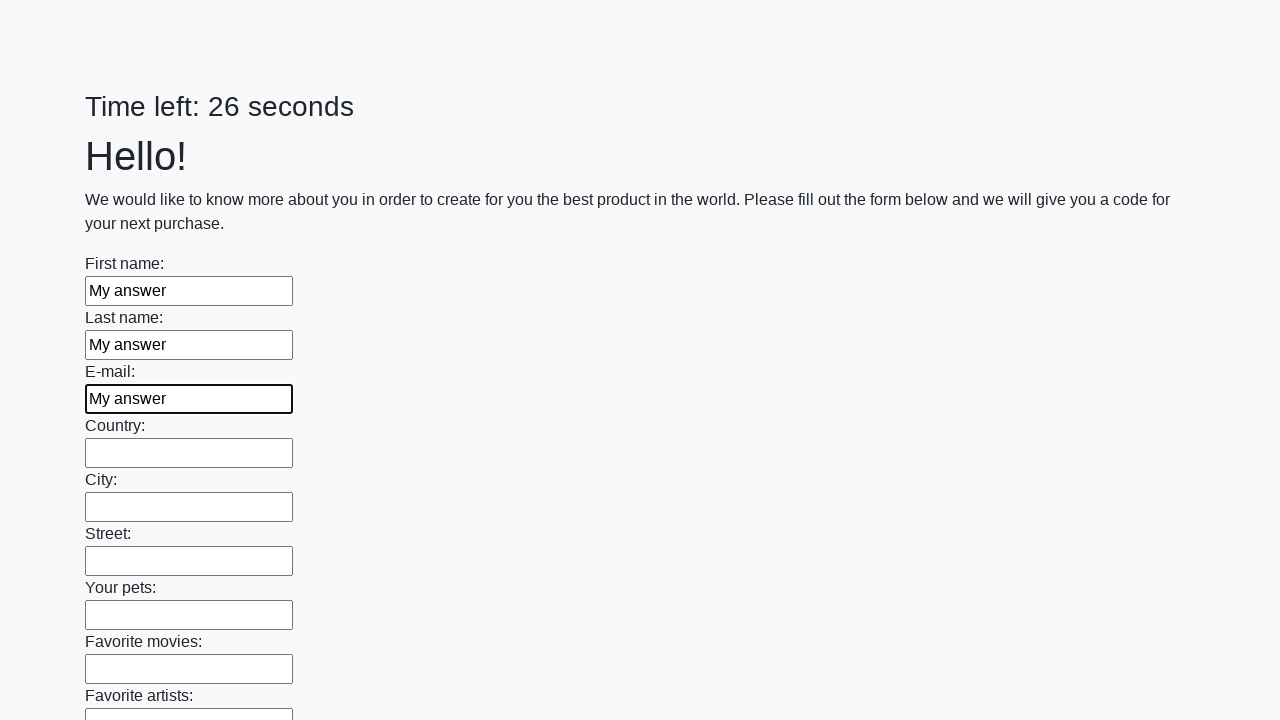

Filled a text input field with 'My answer' on xpath=//input[@type='text'] >> nth=3
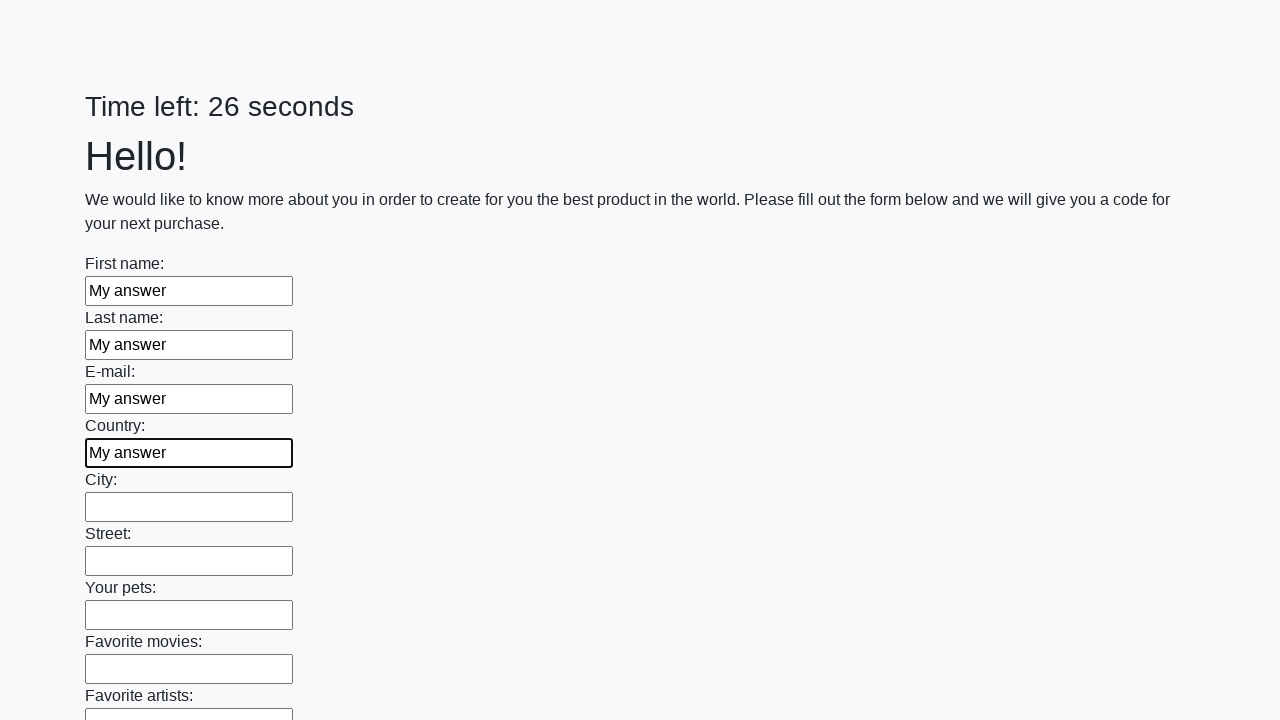

Filled a text input field with 'My answer' on xpath=//input[@type='text'] >> nth=4
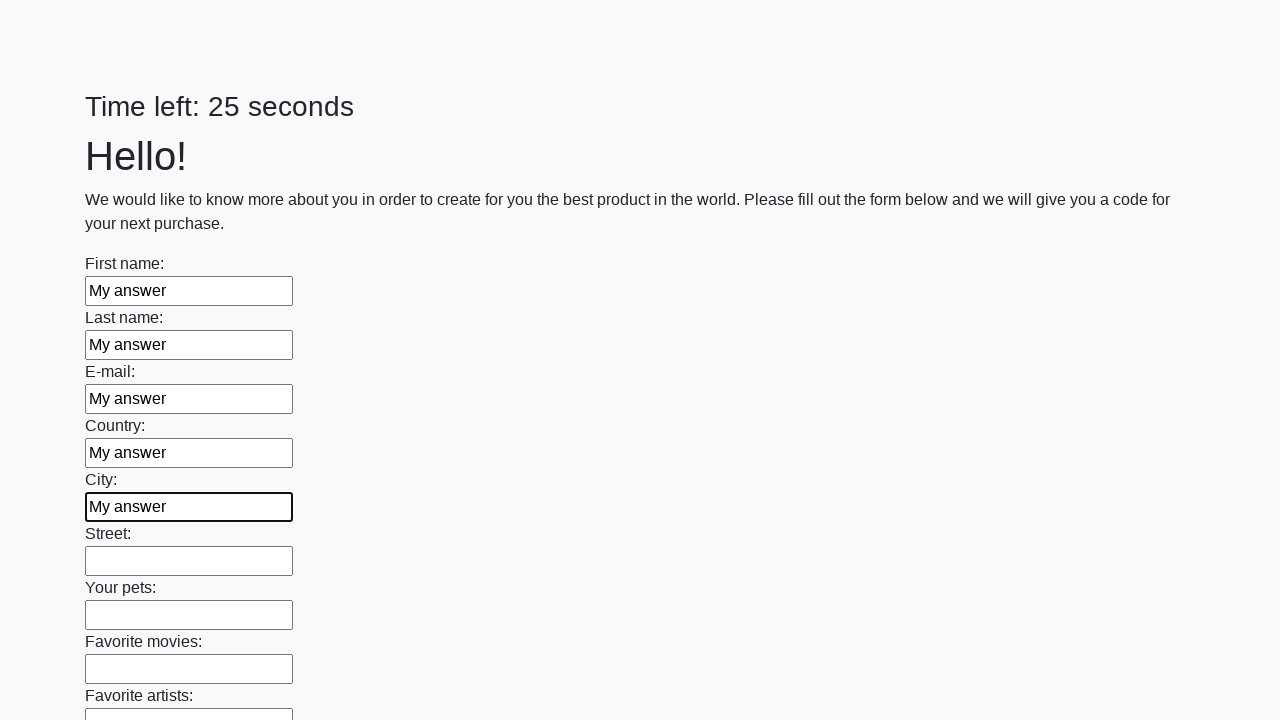

Filled a text input field with 'My answer' on xpath=//input[@type='text'] >> nth=5
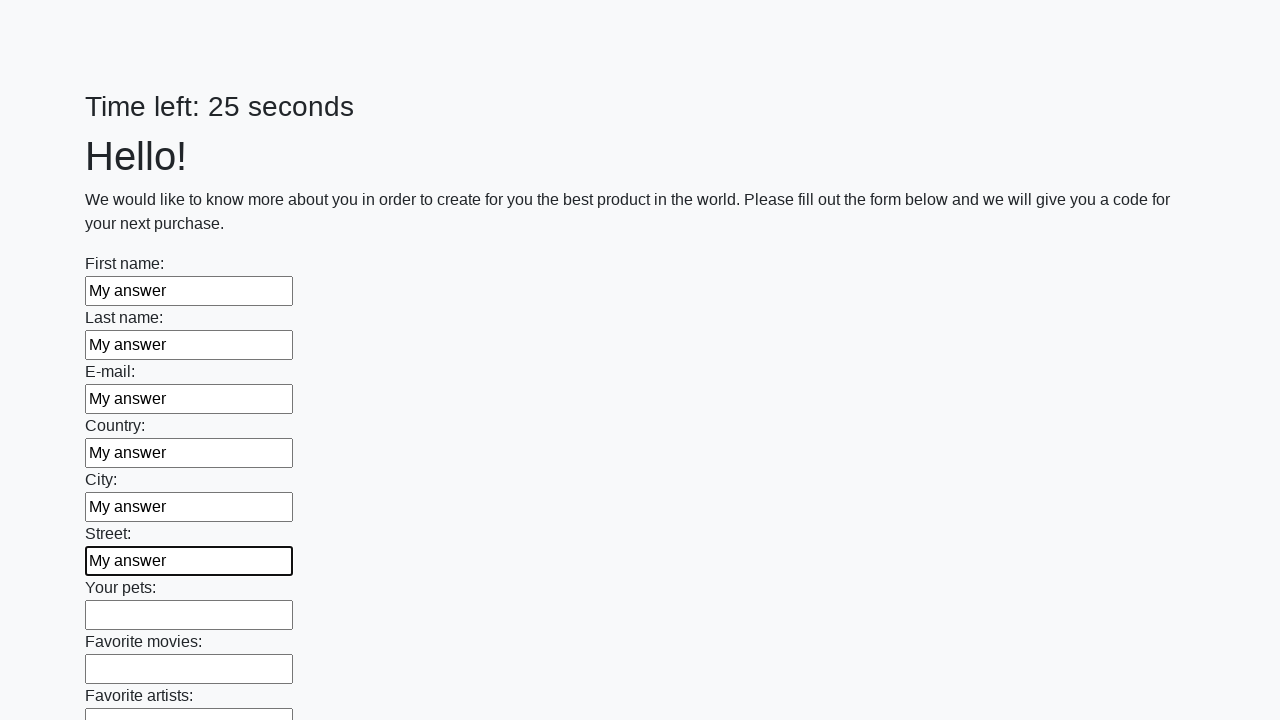

Filled a text input field with 'My answer' on xpath=//input[@type='text'] >> nth=6
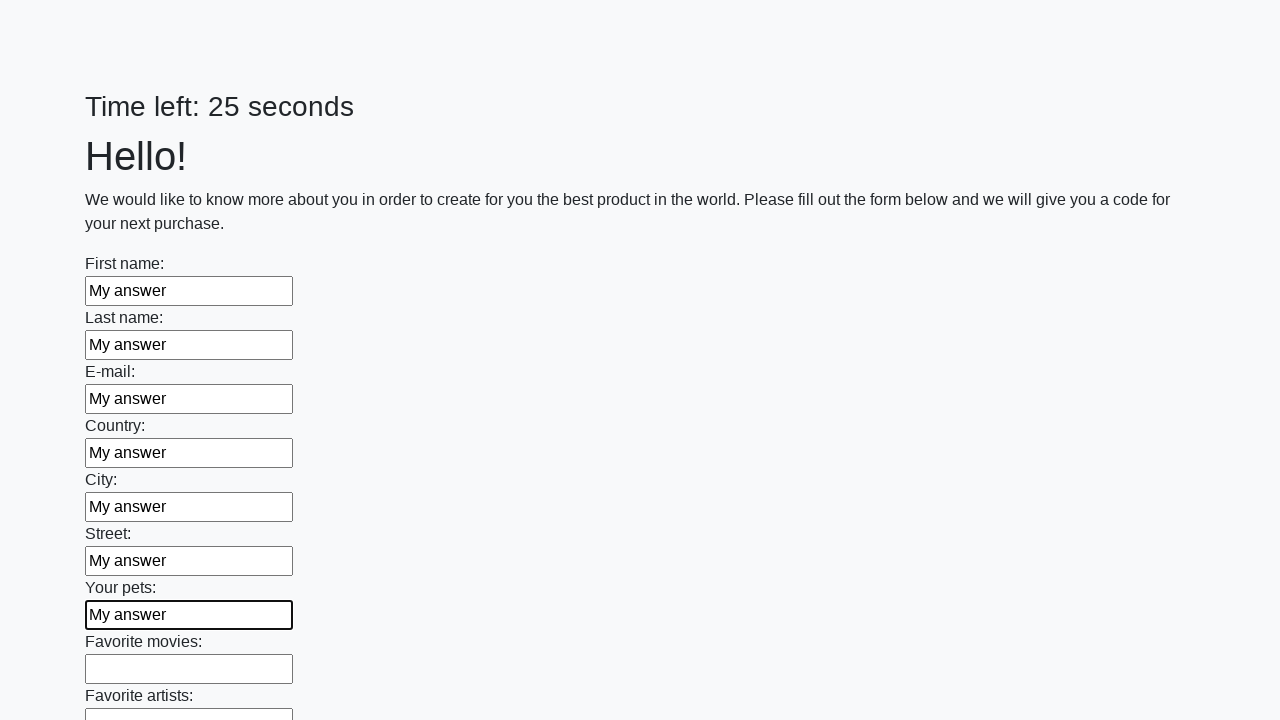

Filled a text input field with 'My answer' on xpath=//input[@type='text'] >> nth=7
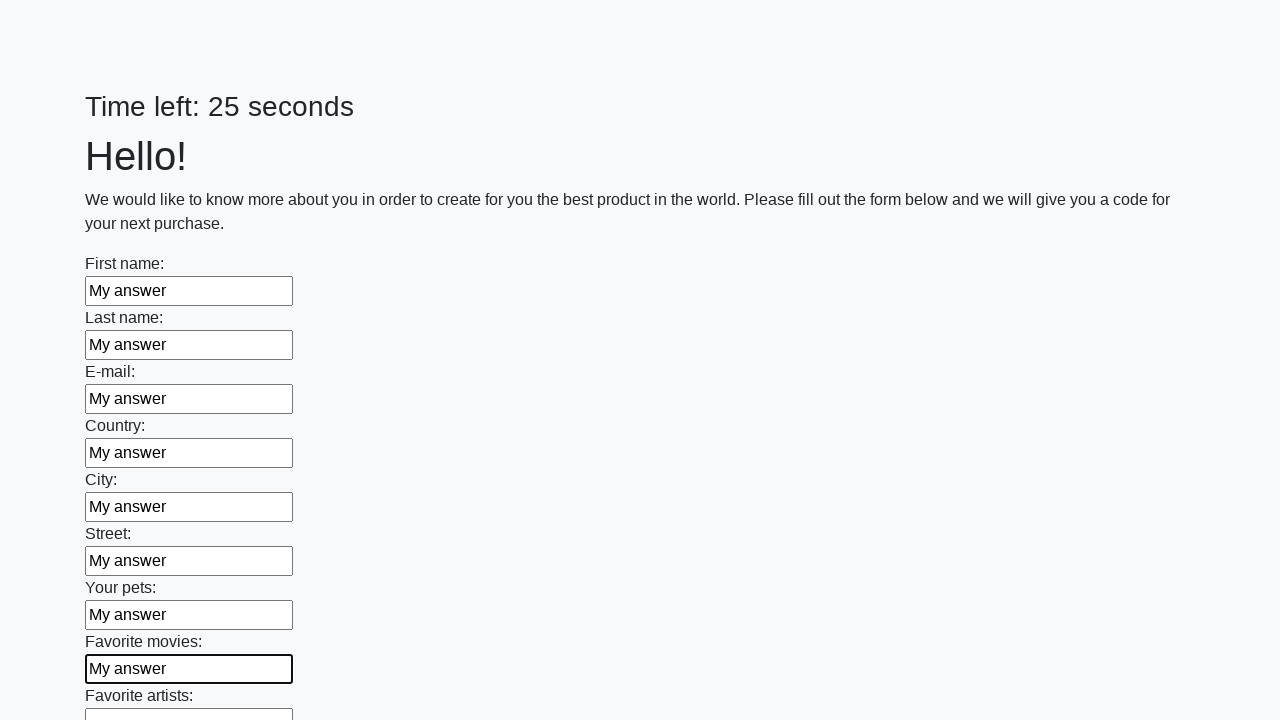

Filled a text input field with 'My answer' on xpath=//input[@type='text'] >> nth=8
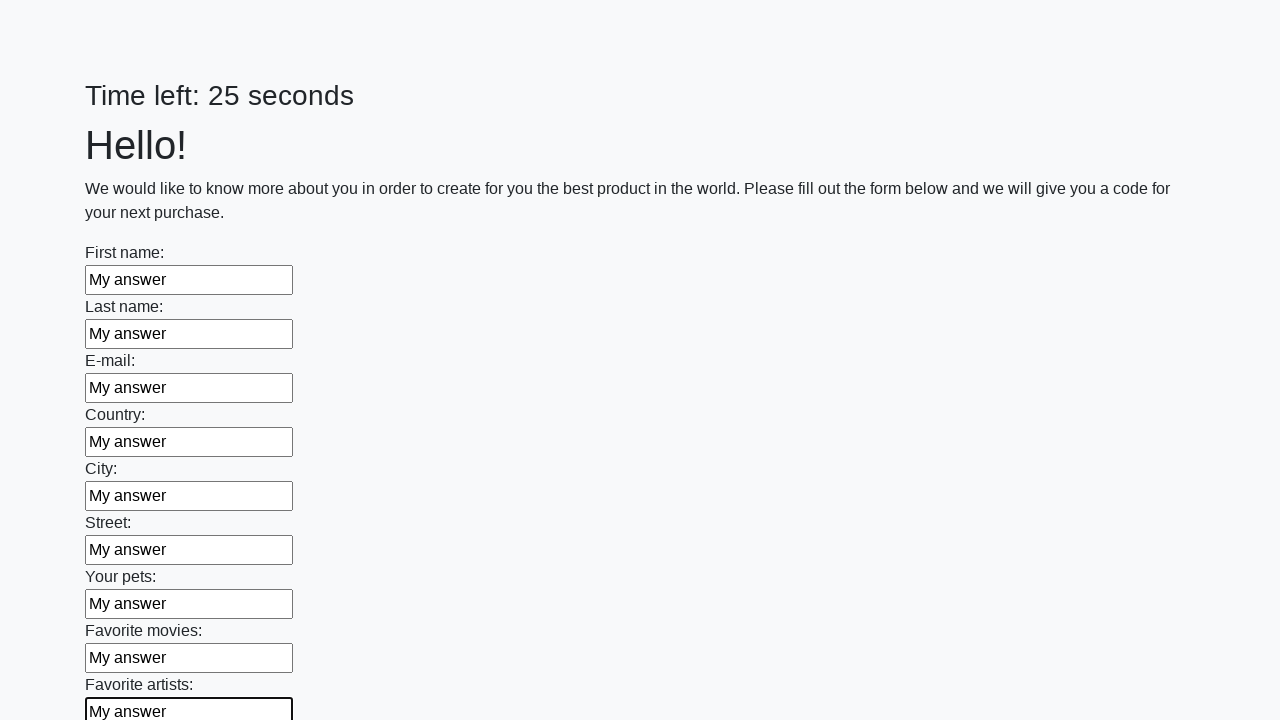

Filled a text input field with 'My answer' on xpath=//input[@type='text'] >> nth=9
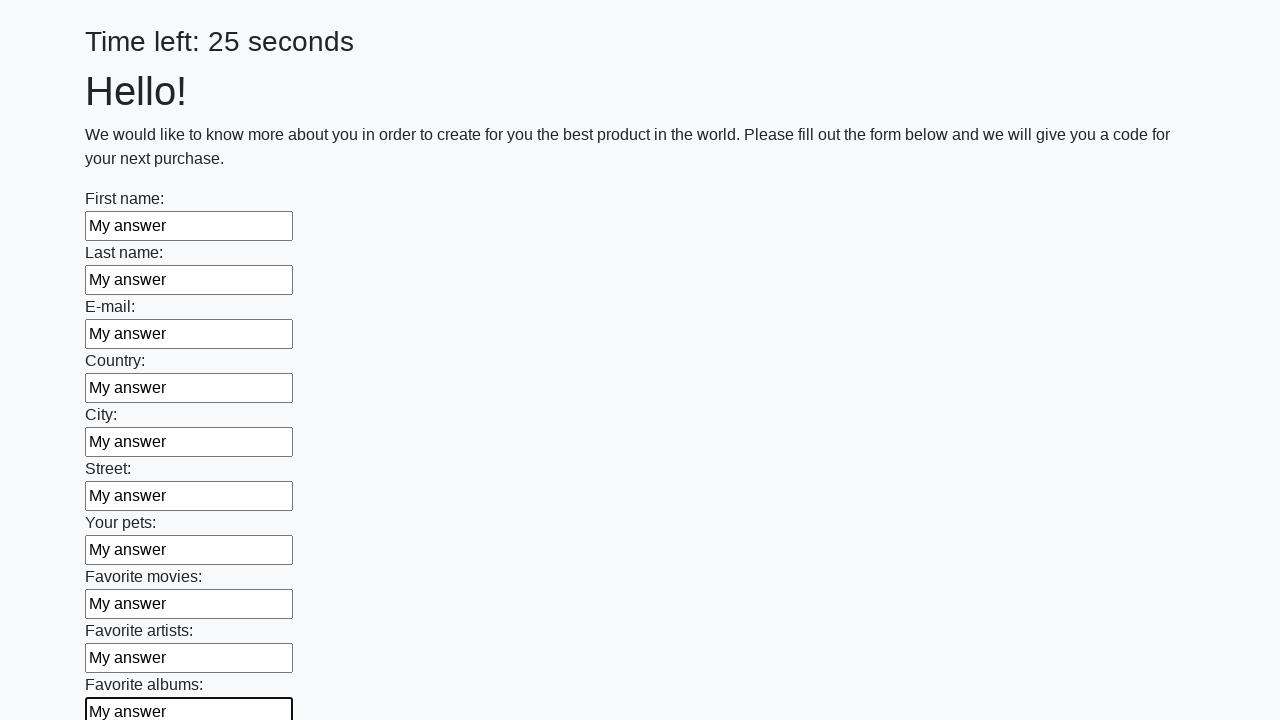

Filled a text input field with 'My answer' on xpath=//input[@type='text'] >> nth=10
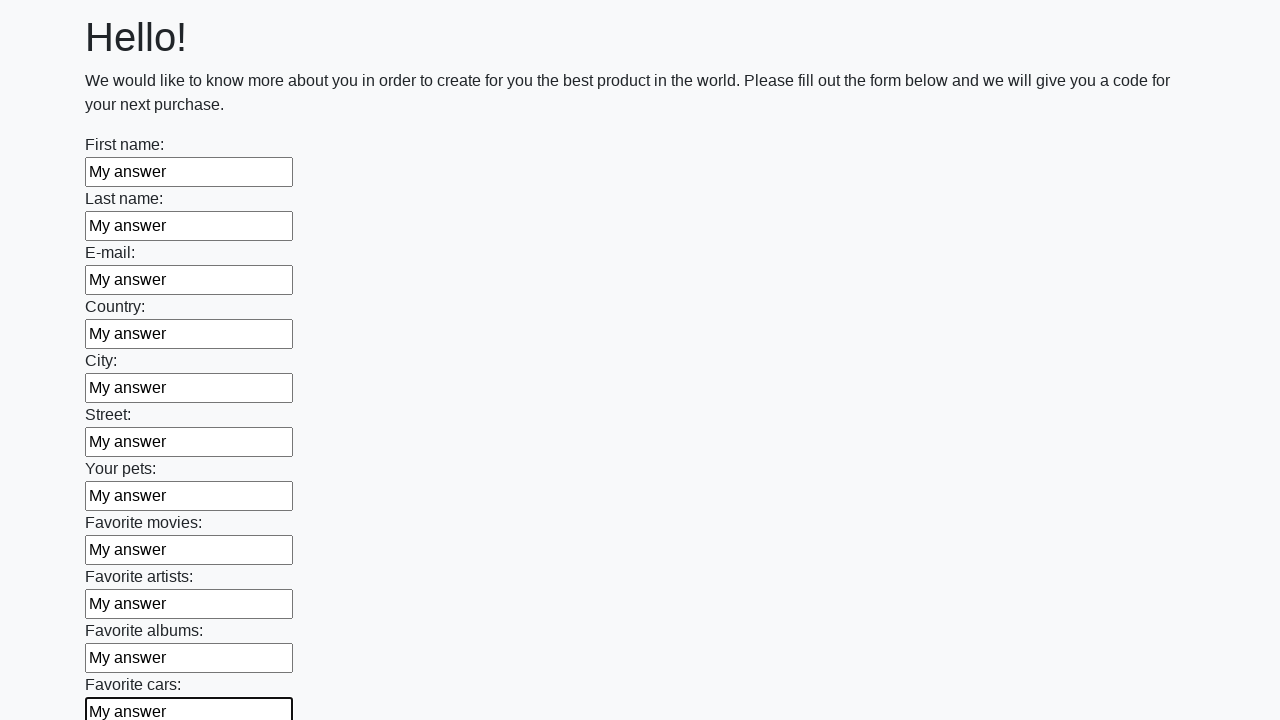

Filled a text input field with 'My answer' on xpath=//input[@type='text'] >> nth=11
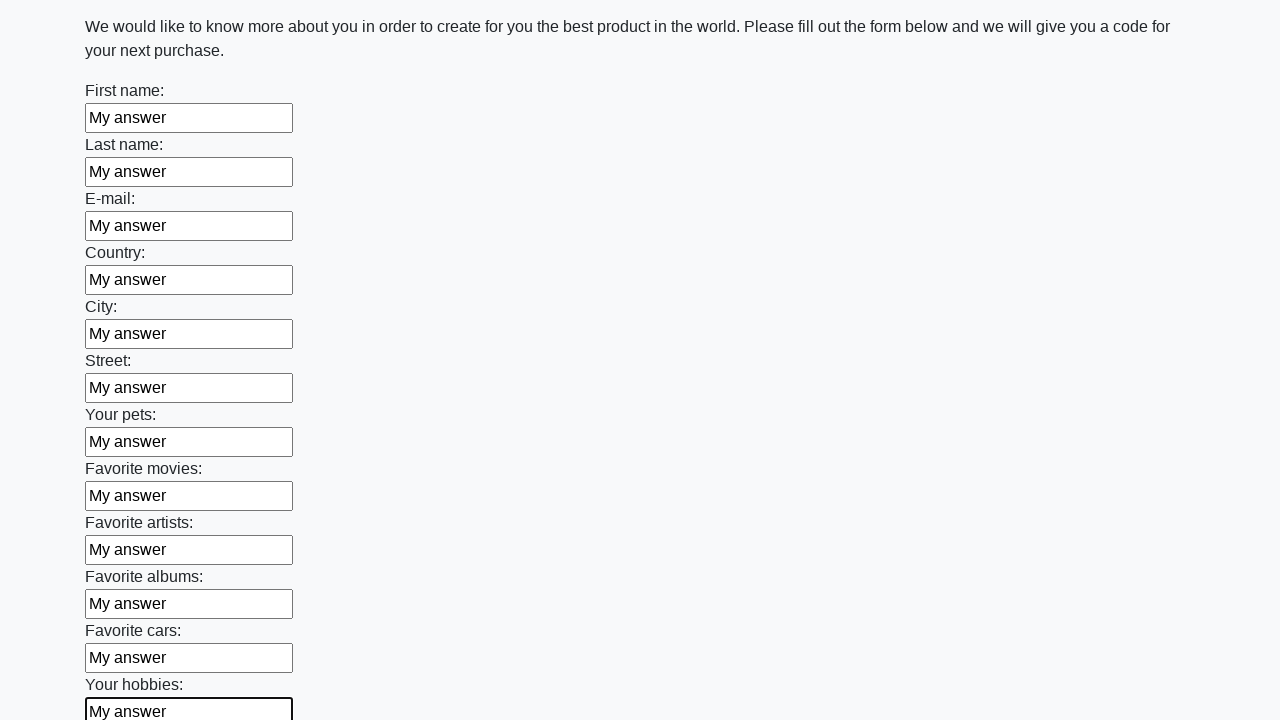

Filled a text input field with 'My answer' on xpath=//input[@type='text'] >> nth=12
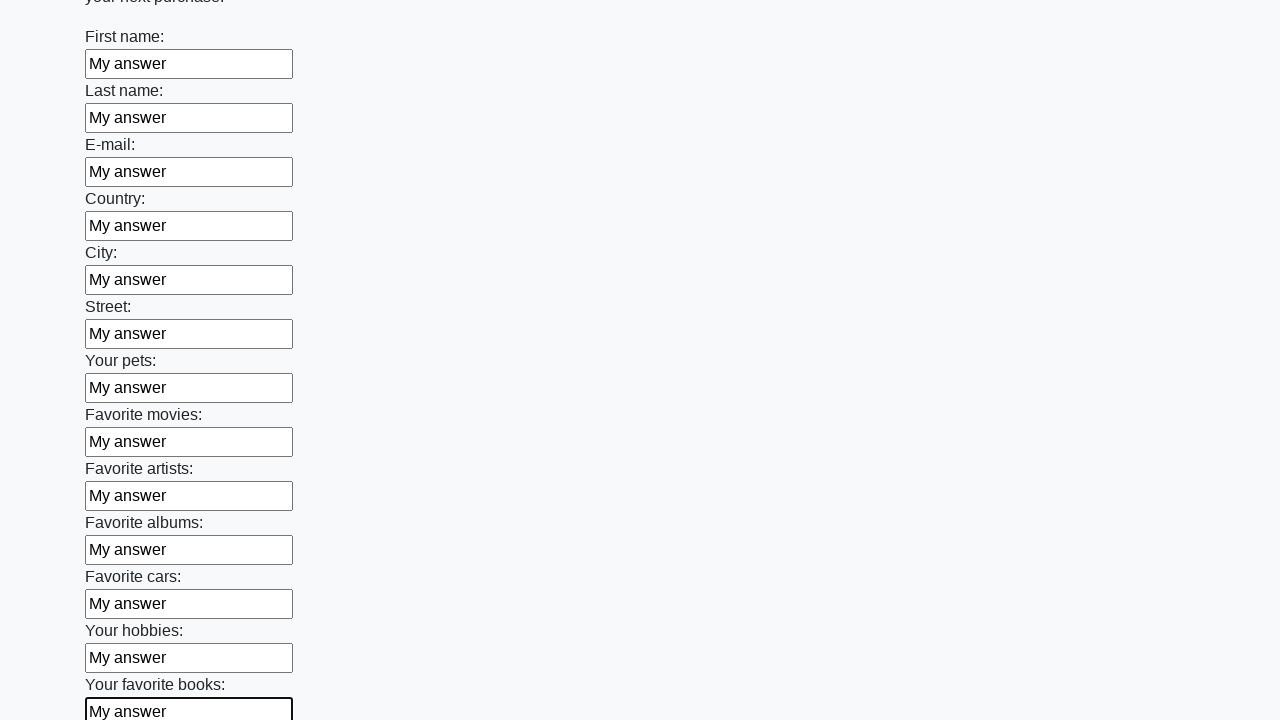

Filled a text input field with 'My answer' on xpath=//input[@type='text'] >> nth=13
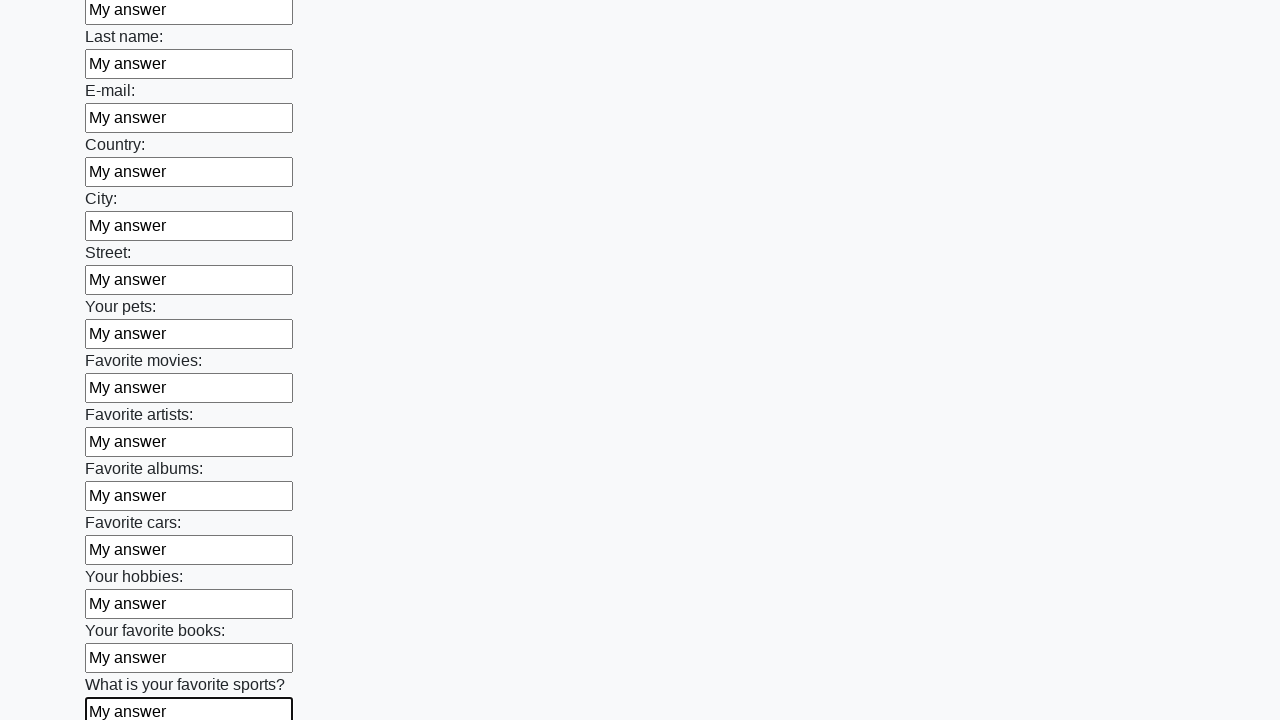

Filled a text input field with 'My answer' on xpath=//input[@type='text'] >> nth=14
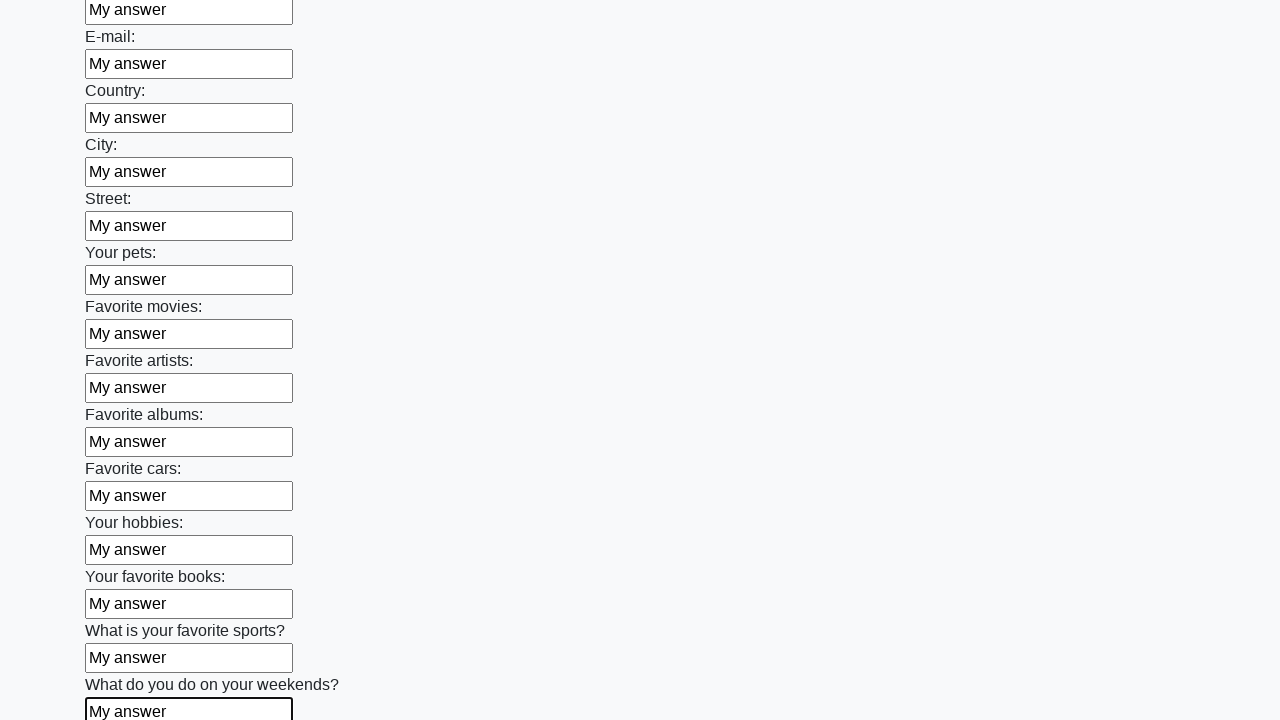

Filled a text input field with 'My answer' on xpath=//input[@type='text'] >> nth=15
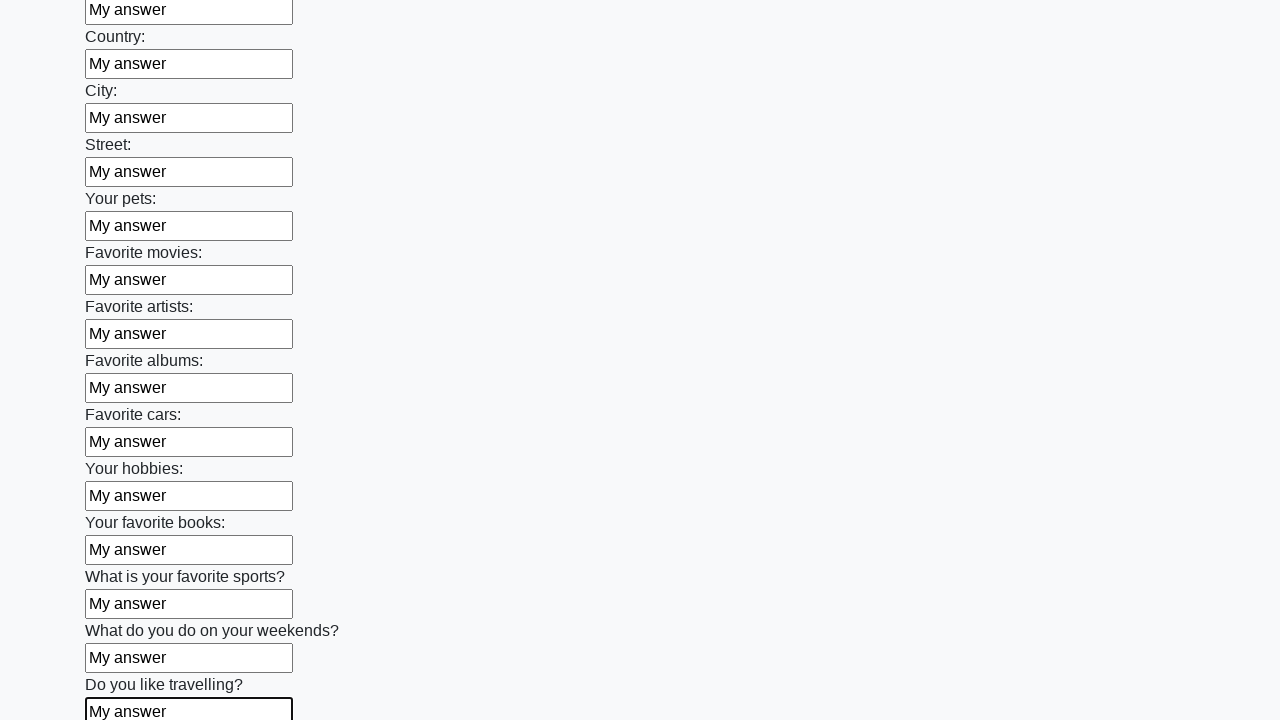

Filled a text input field with 'My answer' on xpath=//input[@type='text'] >> nth=16
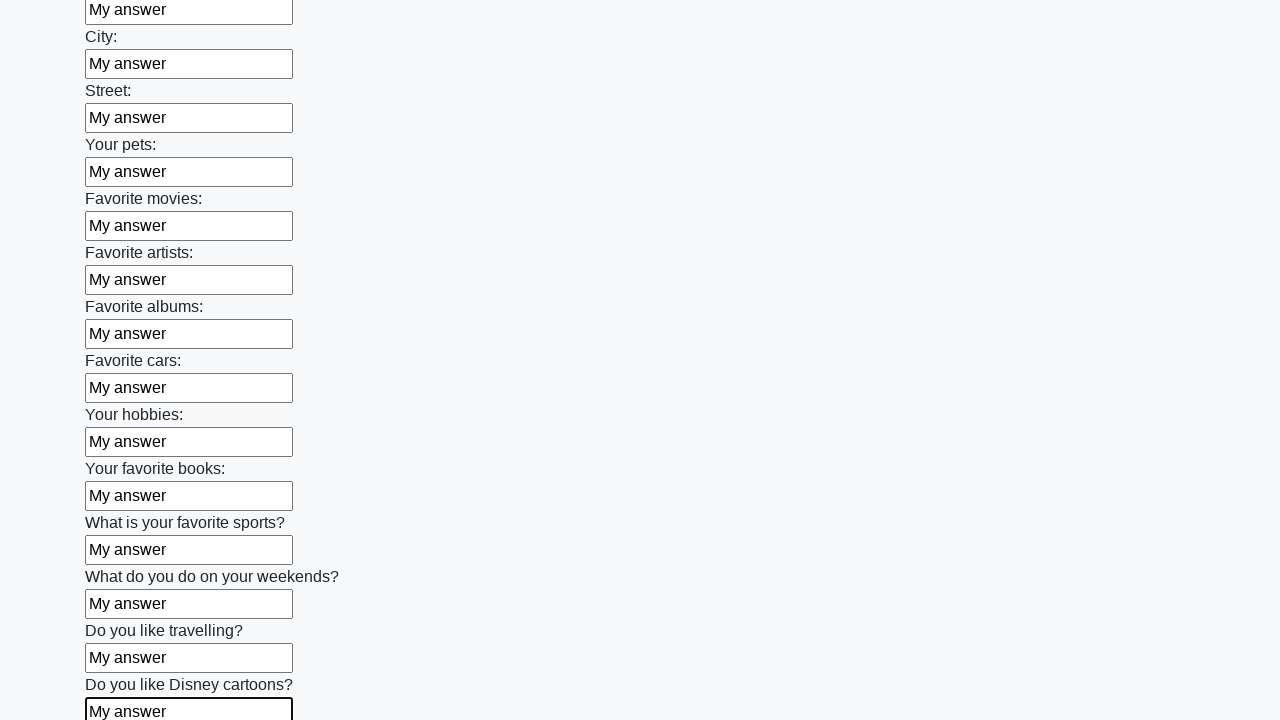

Filled a text input field with 'My answer' on xpath=//input[@type='text'] >> nth=17
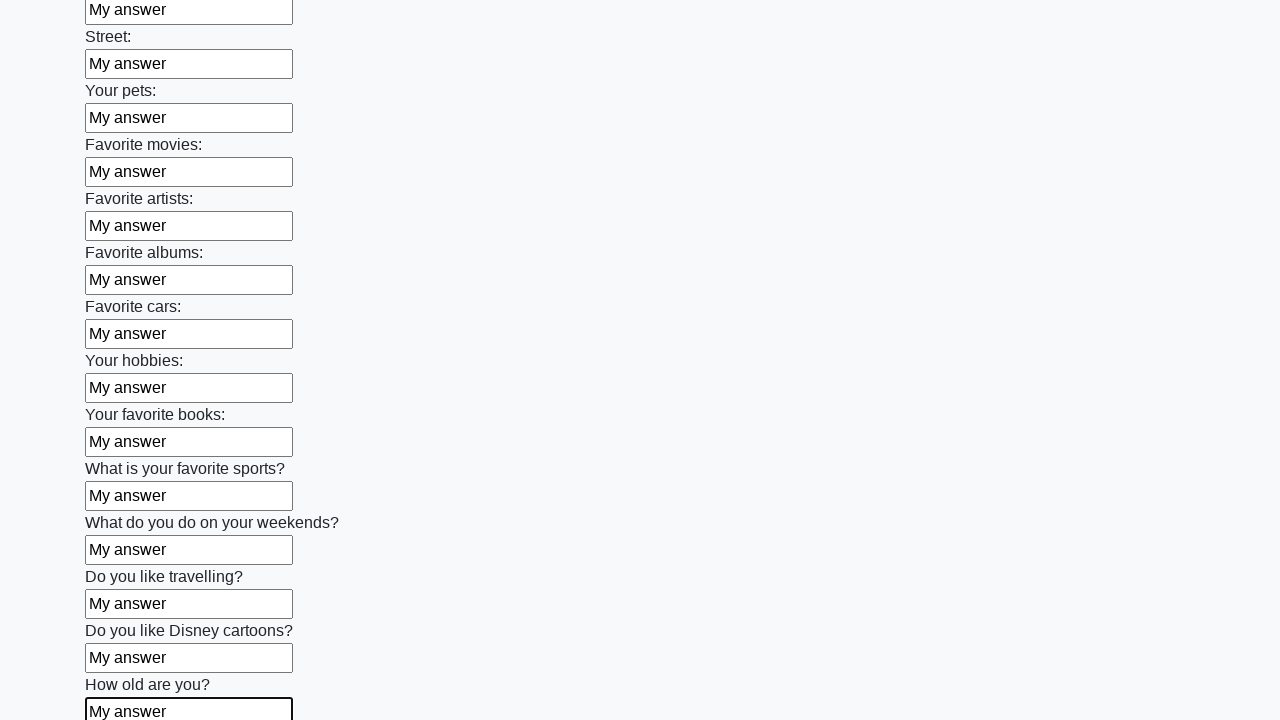

Filled a text input field with 'My answer' on xpath=//input[@type='text'] >> nth=18
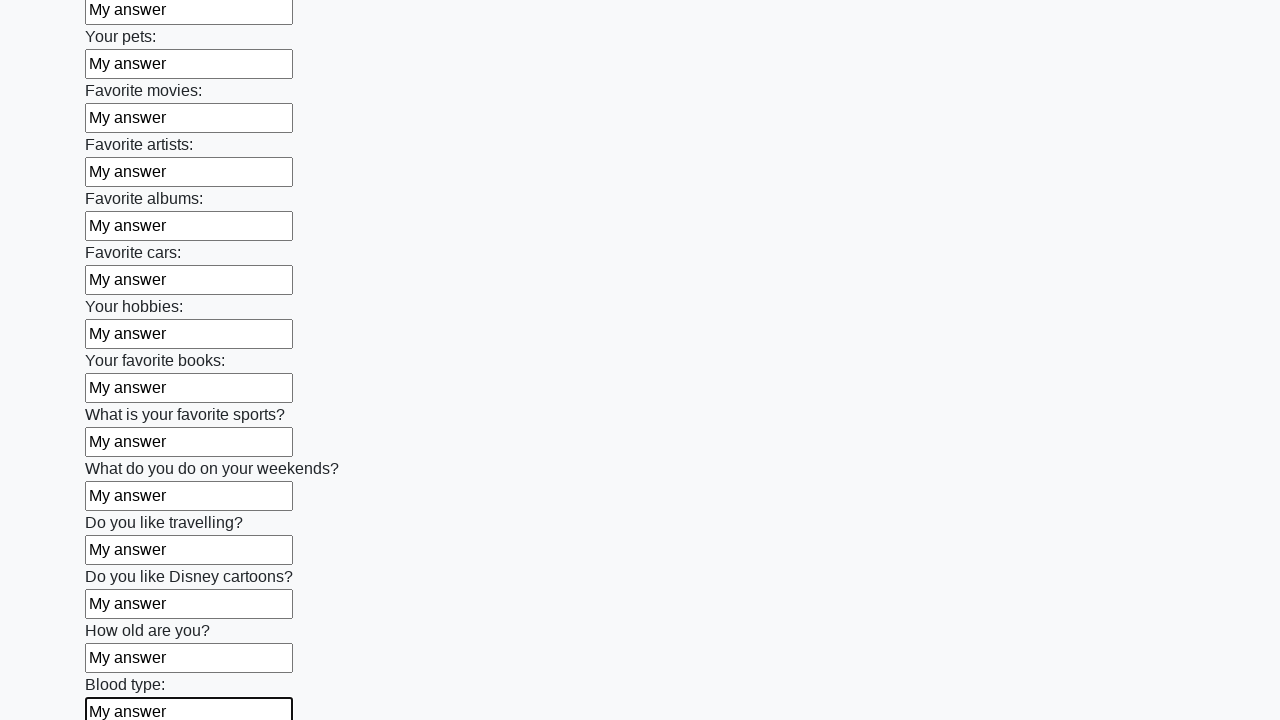

Filled a text input field with 'My answer' on xpath=//input[@type='text'] >> nth=19
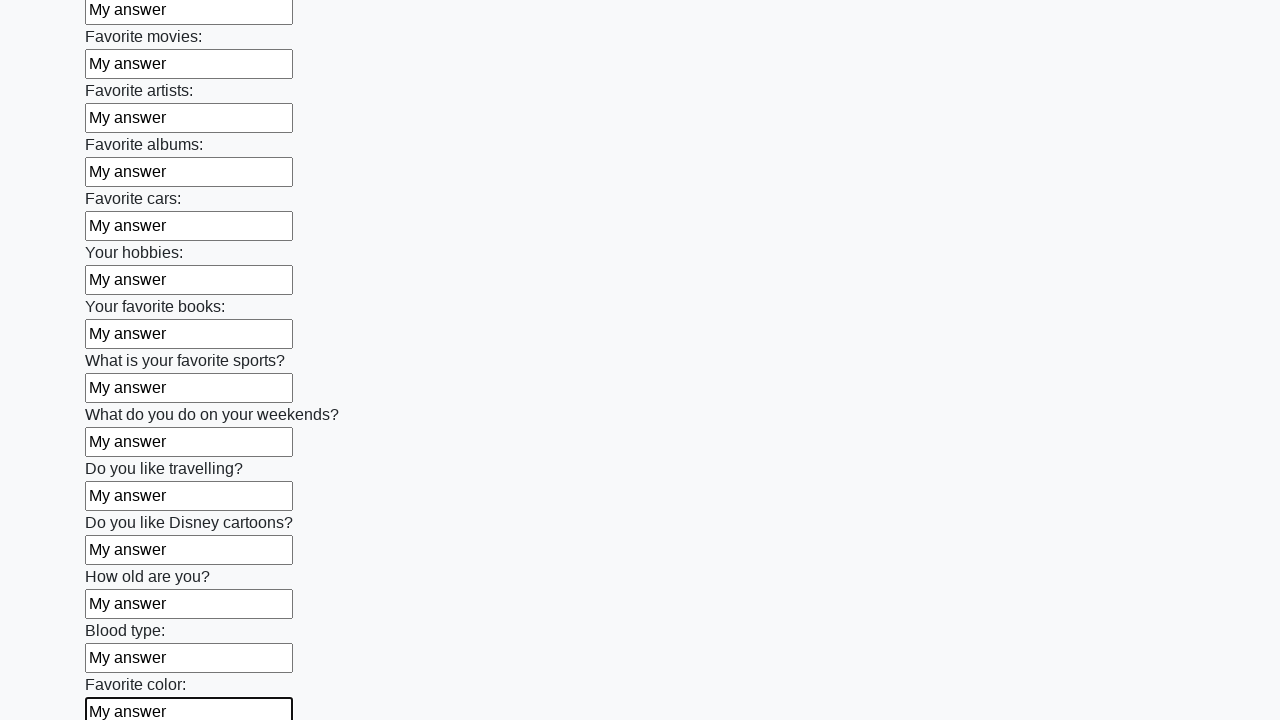

Filled a text input field with 'My answer' on xpath=//input[@type='text'] >> nth=20
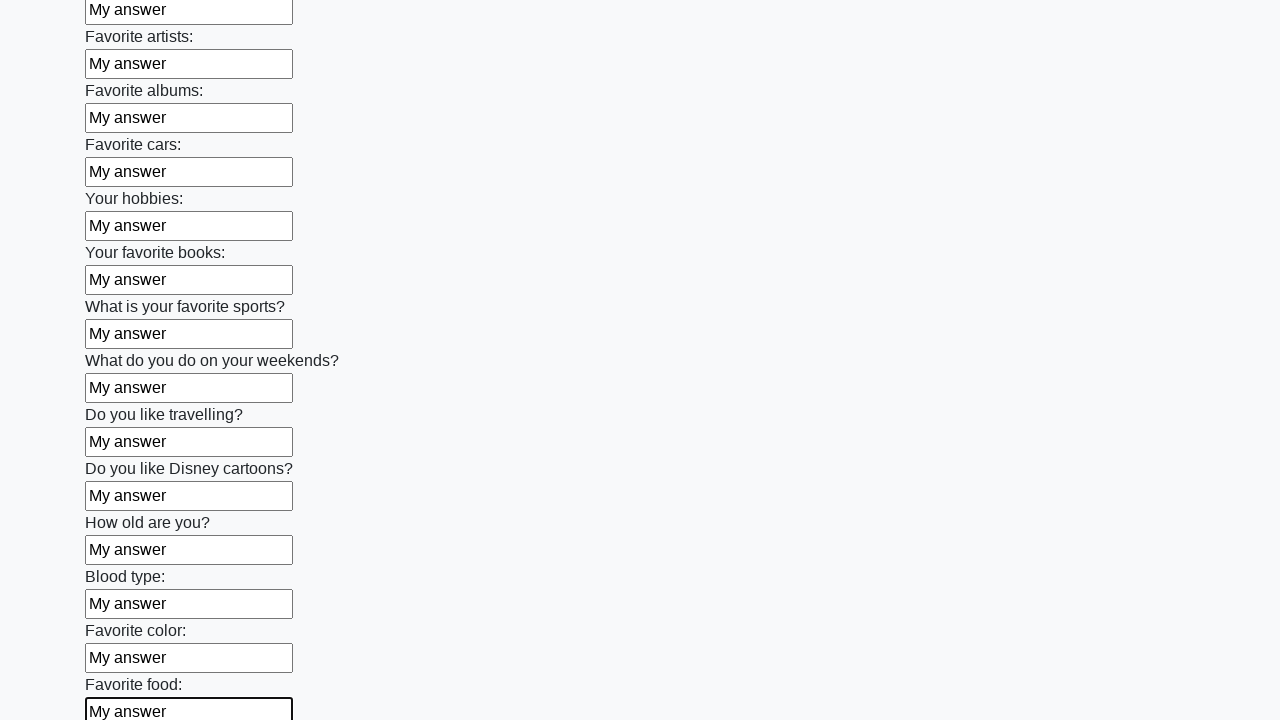

Filled a text input field with 'My answer' on xpath=//input[@type='text'] >> nth=21
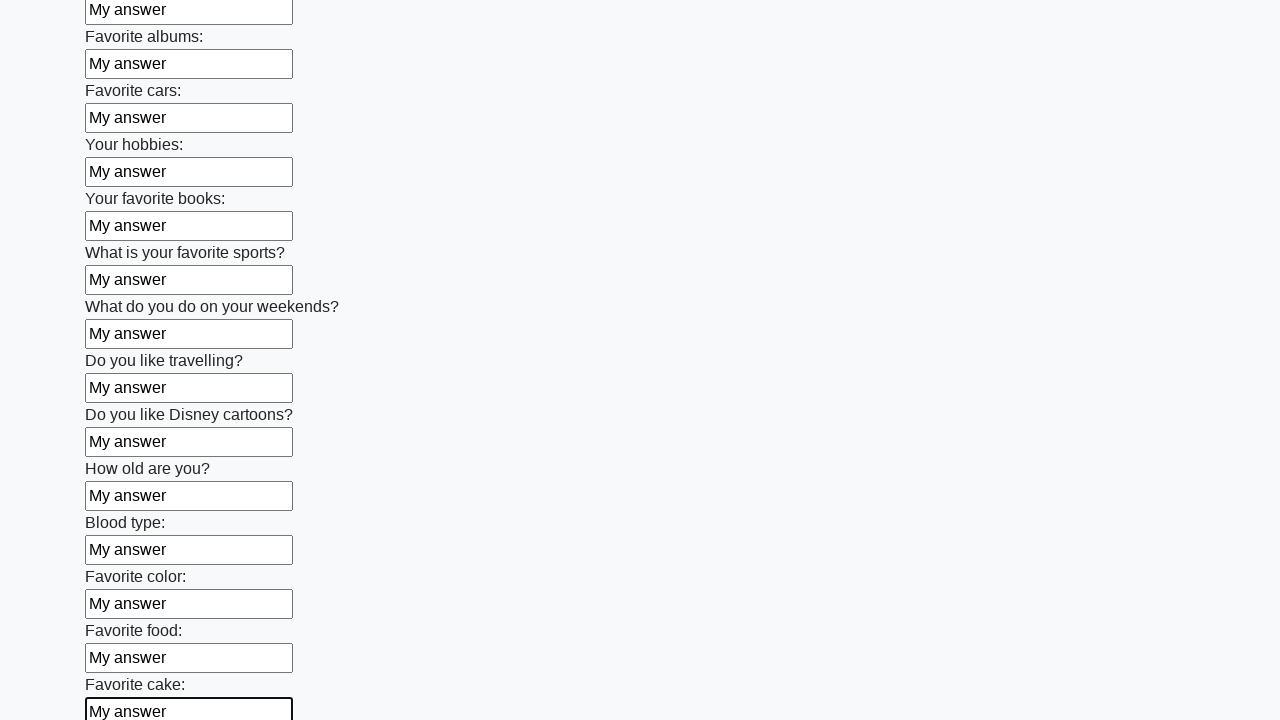

Filled a text input field with 'My answer' on xpath=//input[@type='text'] >> nth=22
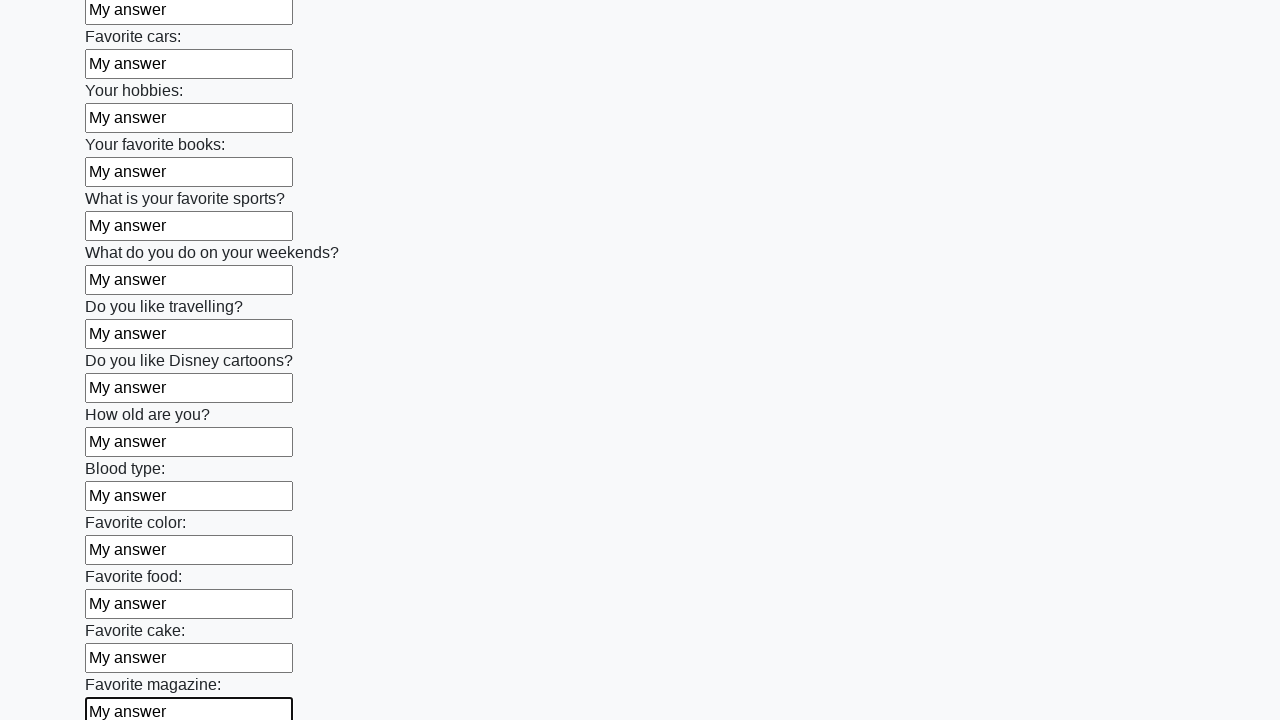

Filled a text input field with 'My answer' on xpath=//input[@type='text'] >> nth=23
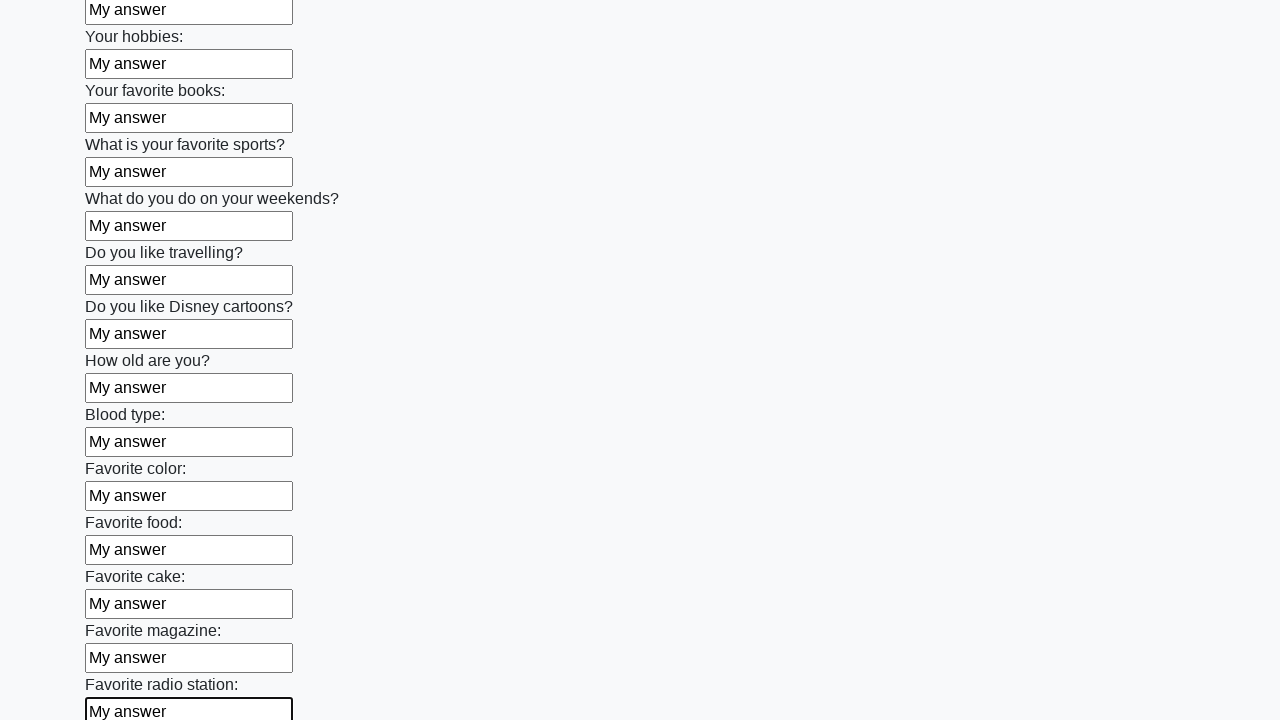

Filled a text input field with 'My answer' on xpath=//input[@type='text'] >> nth=24
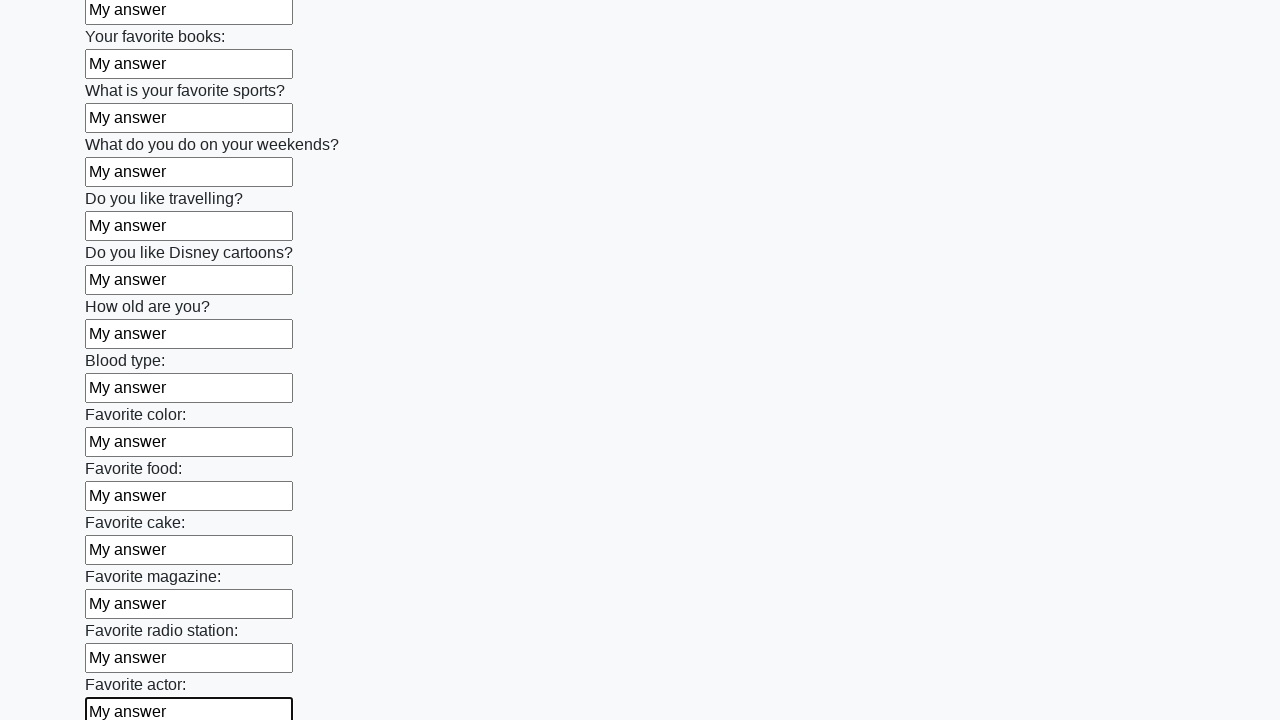

Filled a text input field with 'My answer' on xpath=//input[@type='text'] >> nth=25
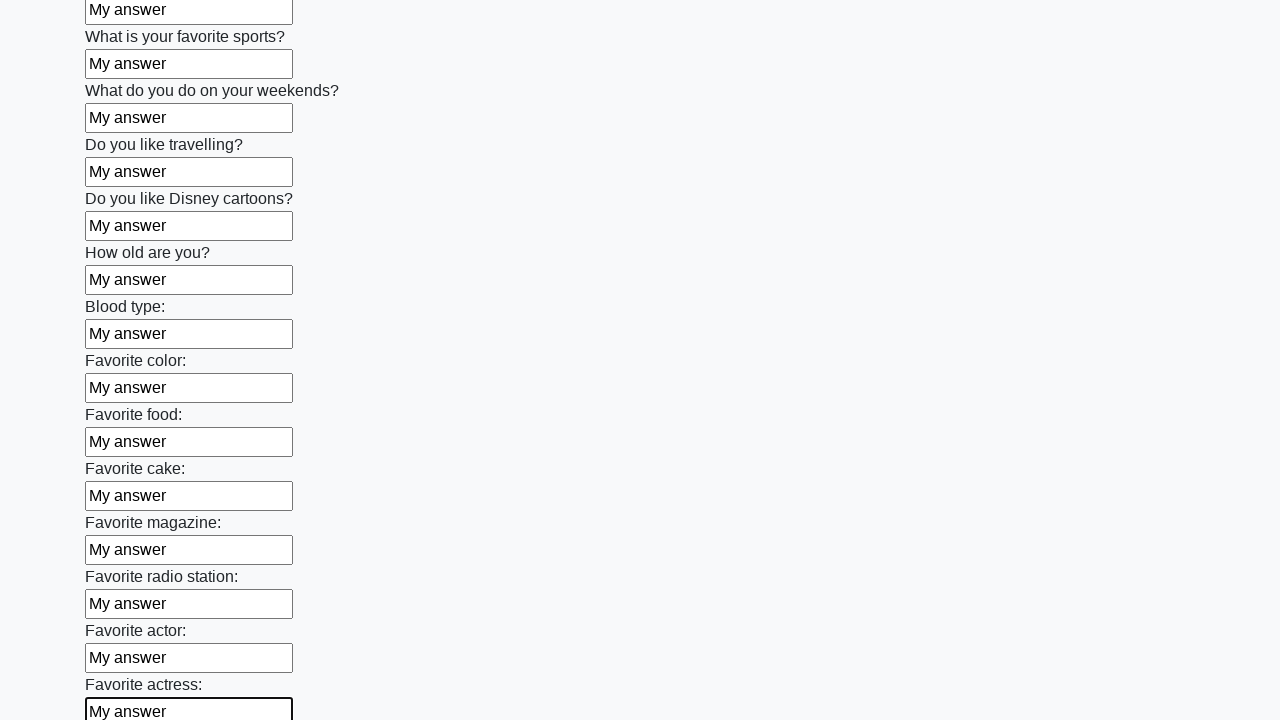

Filled a text input field with 'My answer' on xpath=//input[@type='text'] >> nth=26
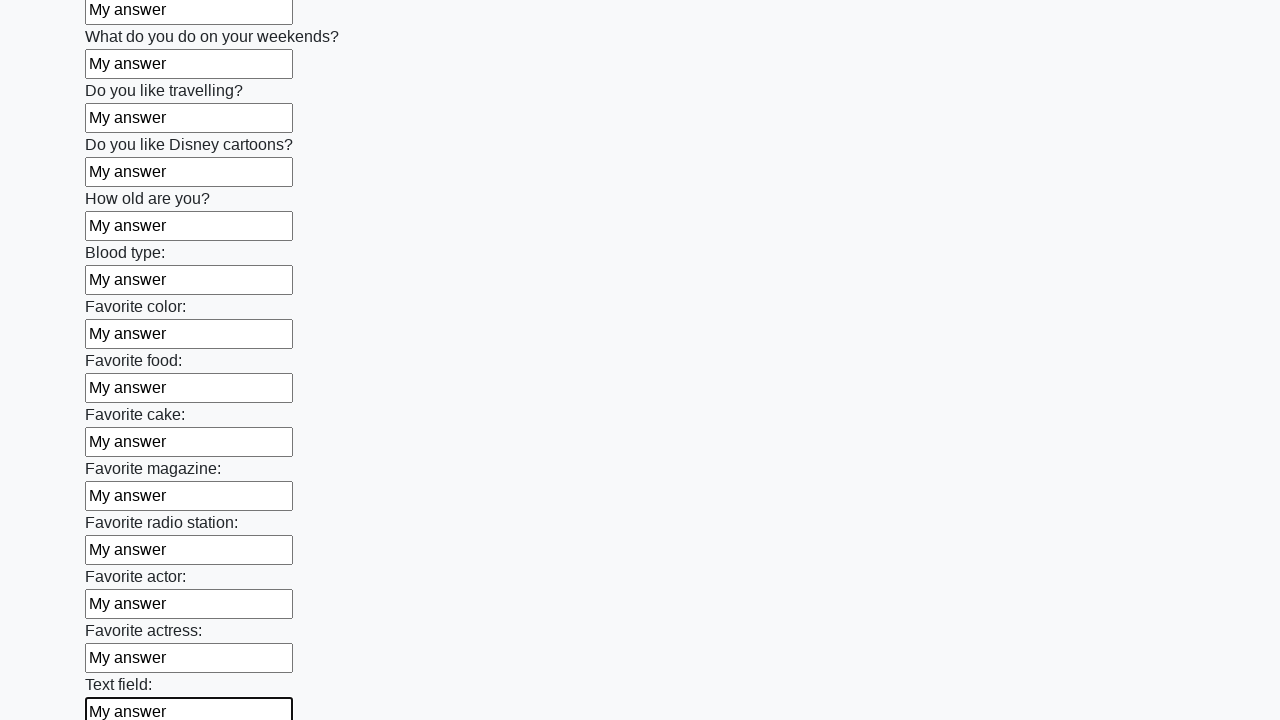

Filled a text input field with 'My answer' on xpath=//input[@type='text'] >> nth=27
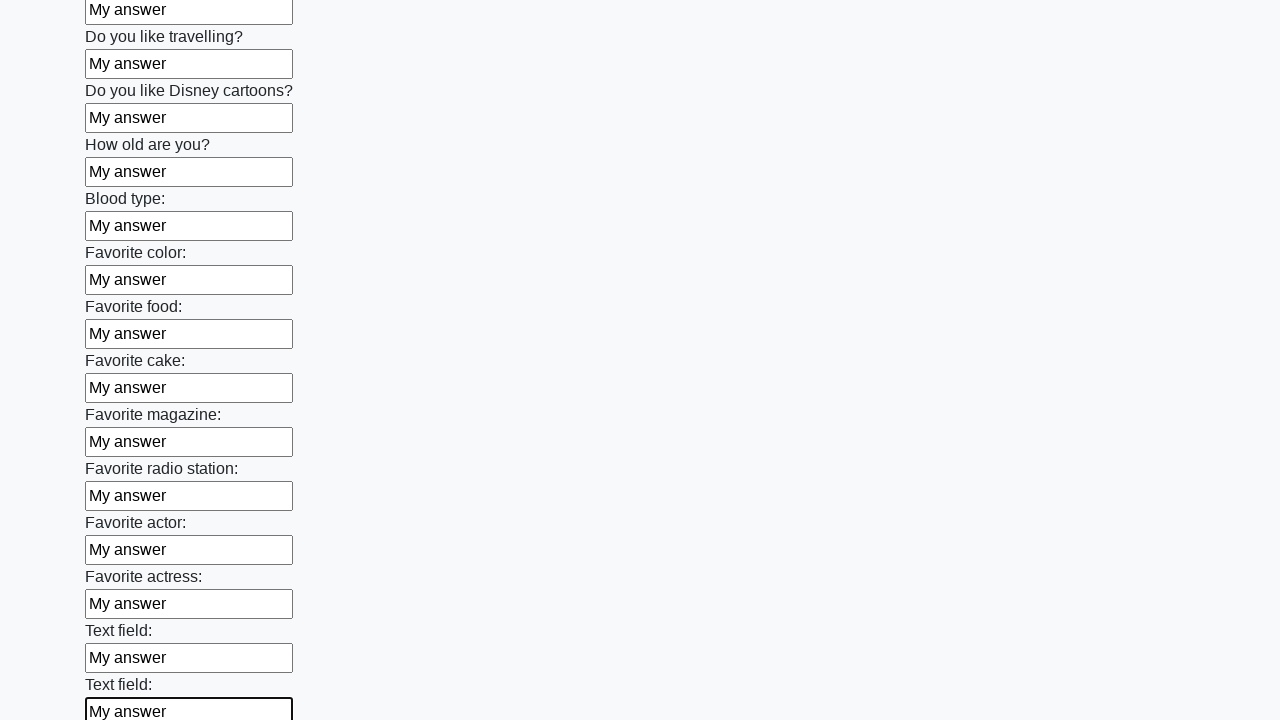

Filled a text input field with 'My answer' on xpath=//input[@type='text'] >> nth=28
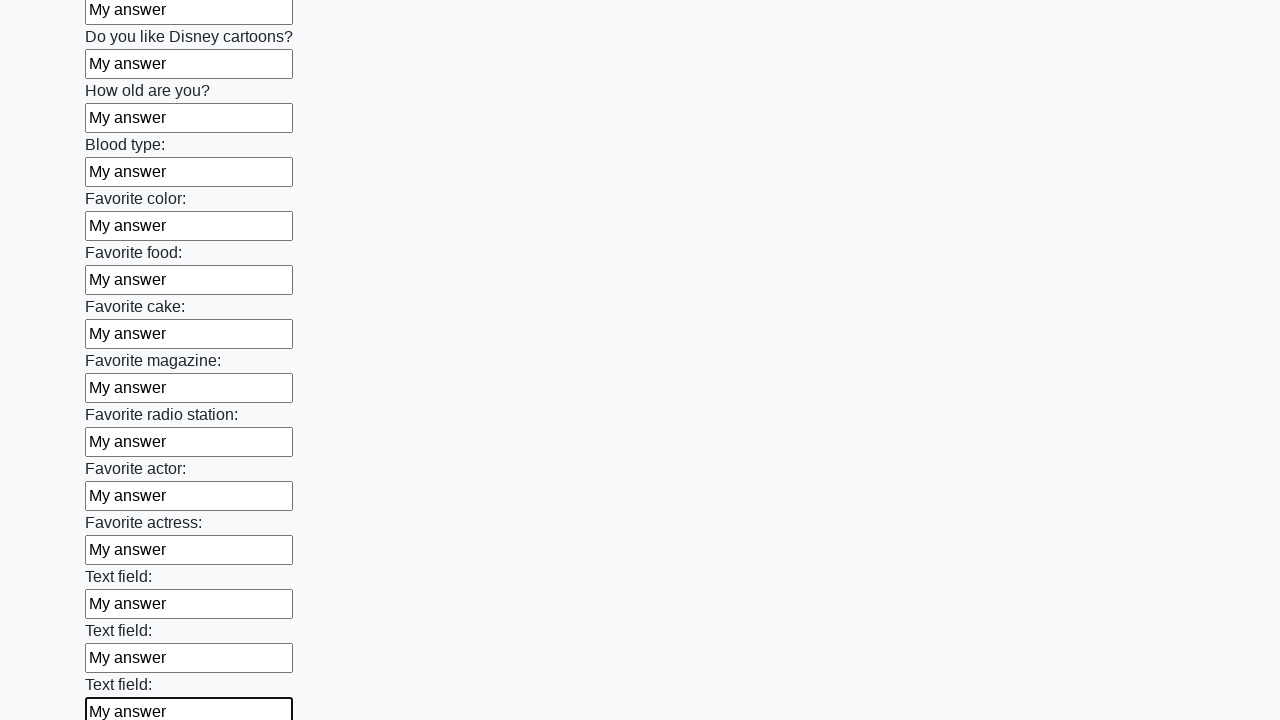

Filled a text input field with 'My answer' on xpath=//input[@type='text'] >> nth=29
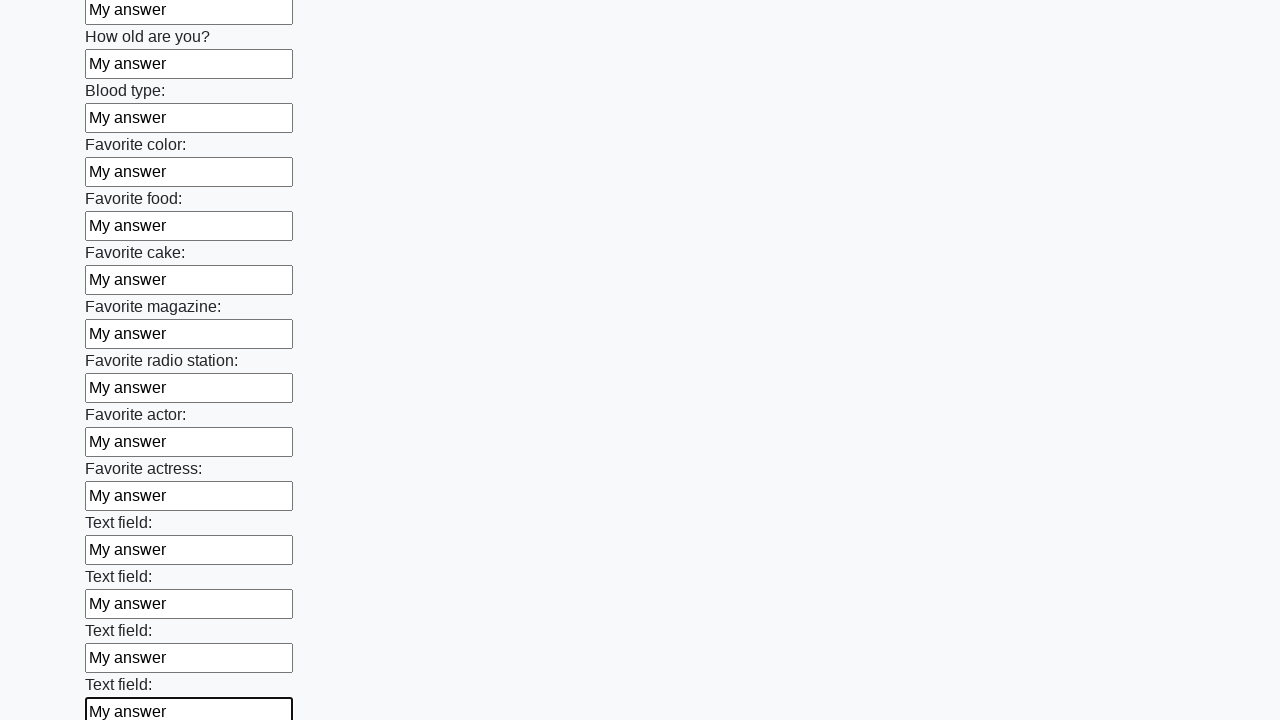

Filled a text input field with 'My answer' on xpath=//input[@type='text'] >> nth=30
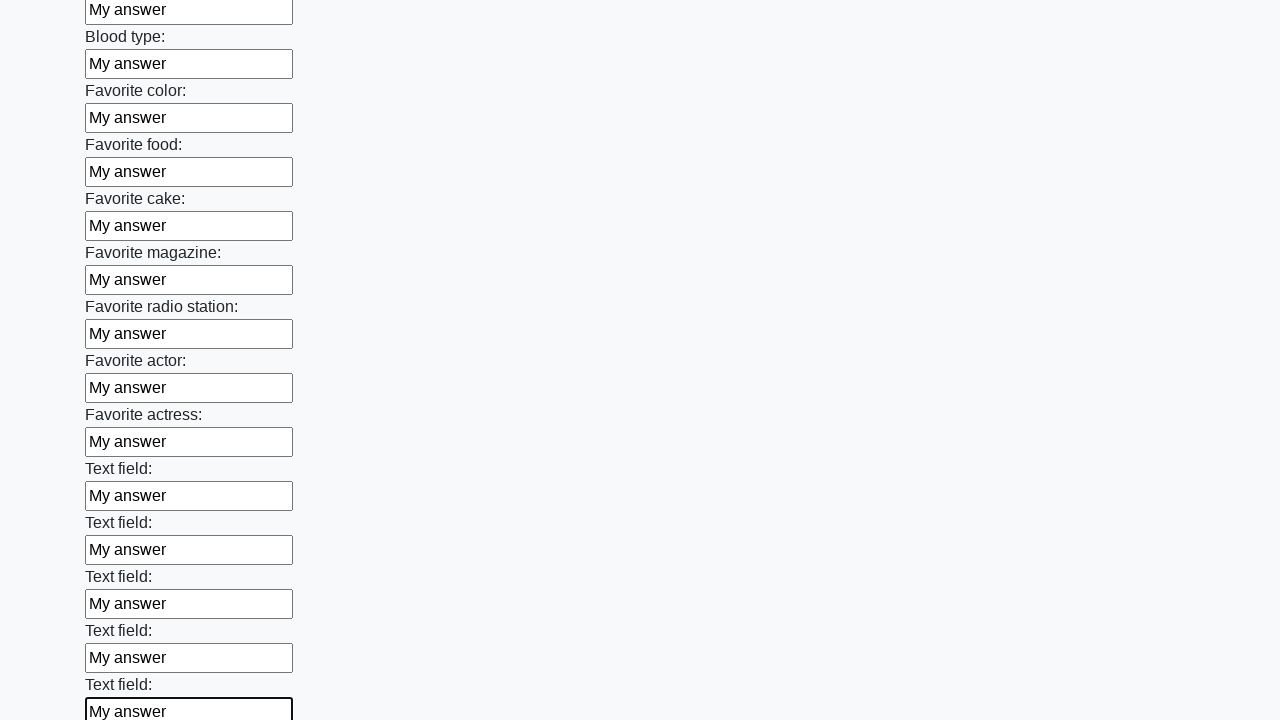

Filled a text input field with 'My answer' on xpath=//input[@type='text'] >> nth=31
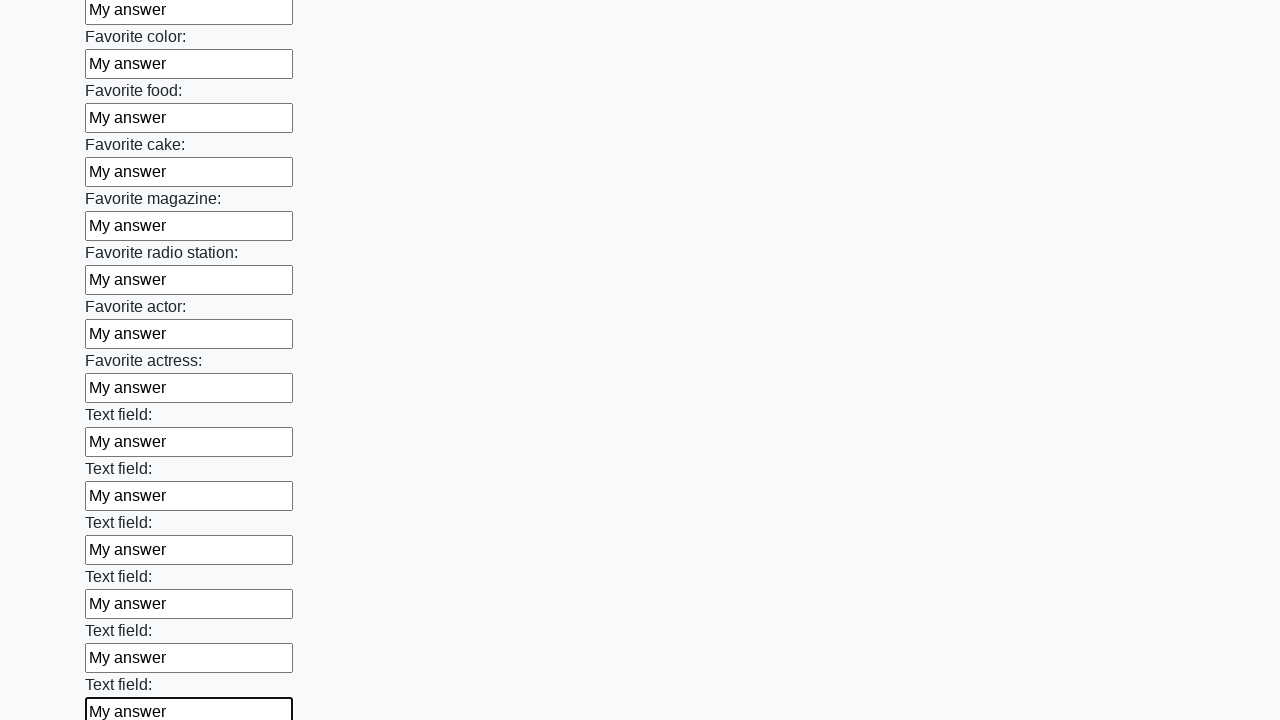

Filled a text input field with 'My answer' on xpath=//input[@type='text'] >> nth=32
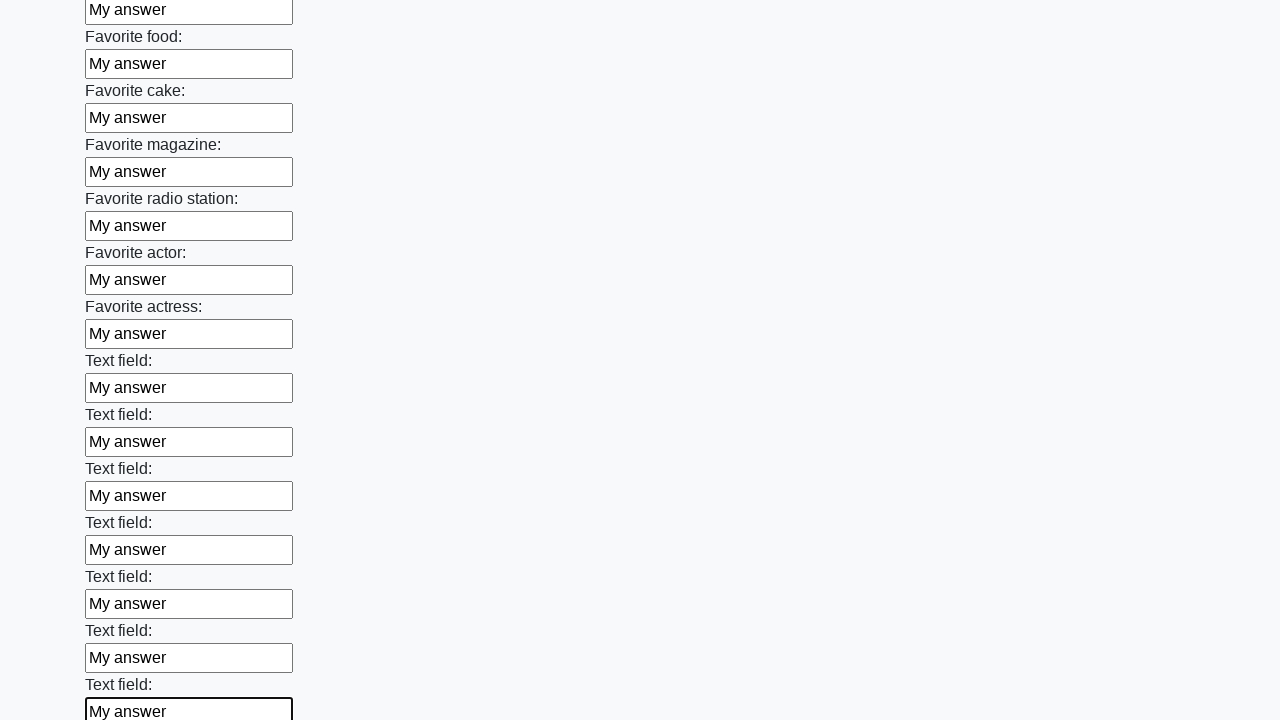

Filled a text input field with 'My answer' on xpath=//input[@type='text'] >> nth=33
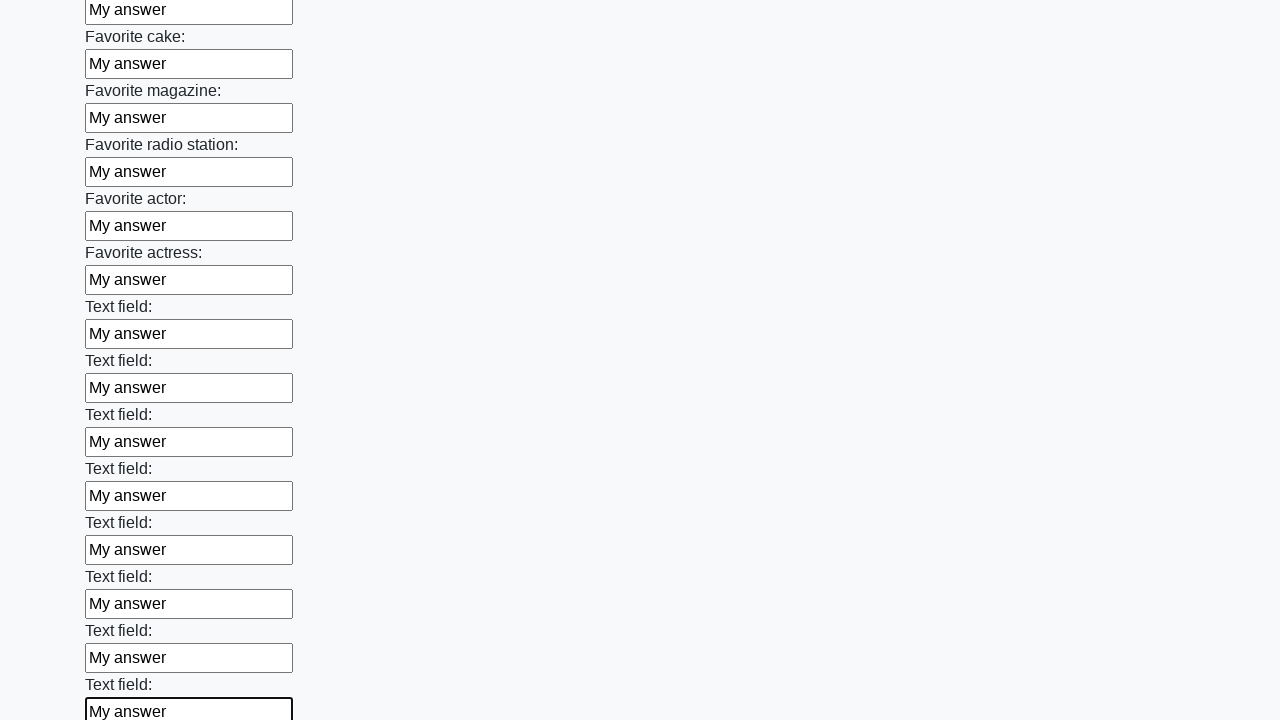

Filled a text input field with 'My answer' on xpath=//input[@type='text'] >> nth=34
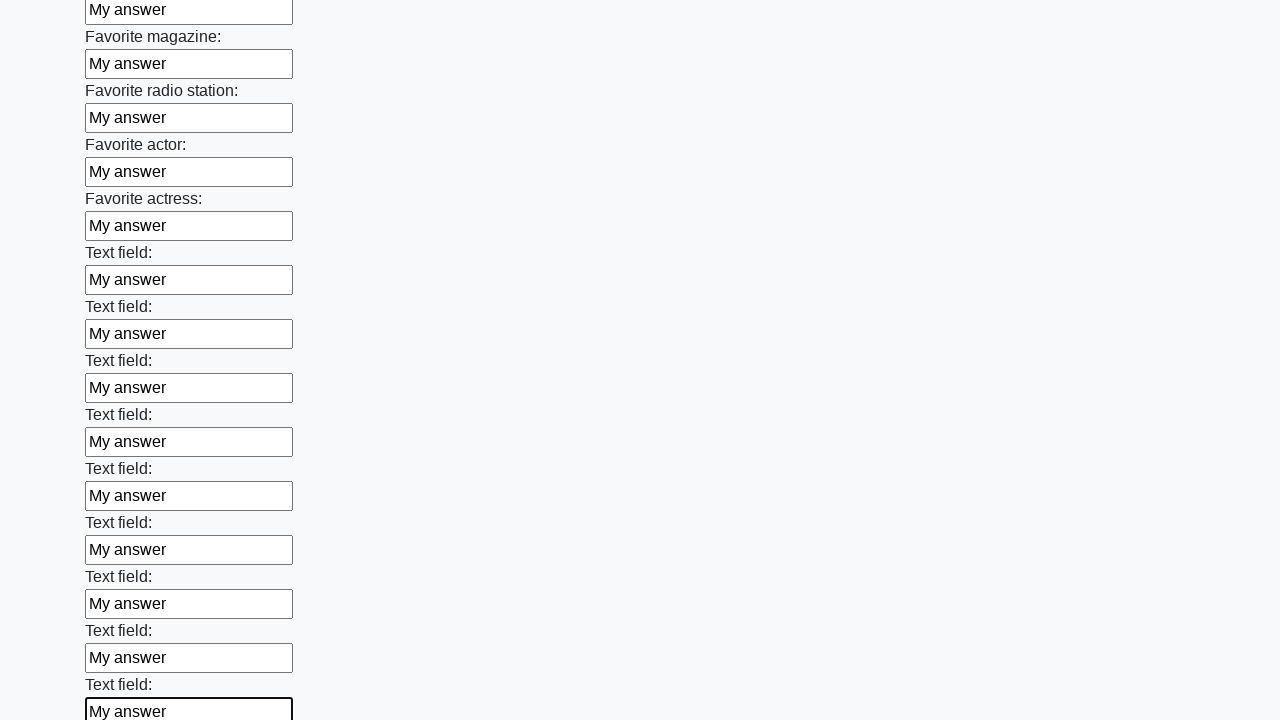

Filled a text input field with 'My answer' on xpath=//input[@type='text'] >> nth=35
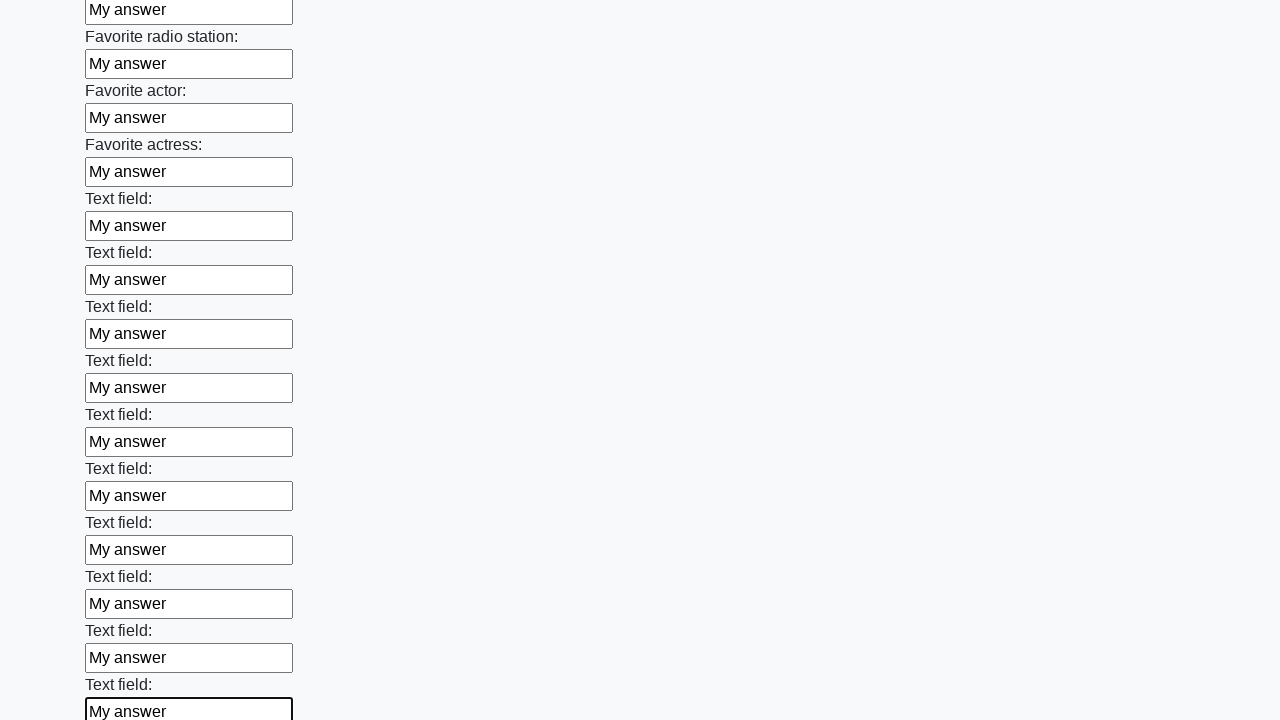

Filled a text input field with 'My answer' on xpath=//input[@type='text'] >> nth=36
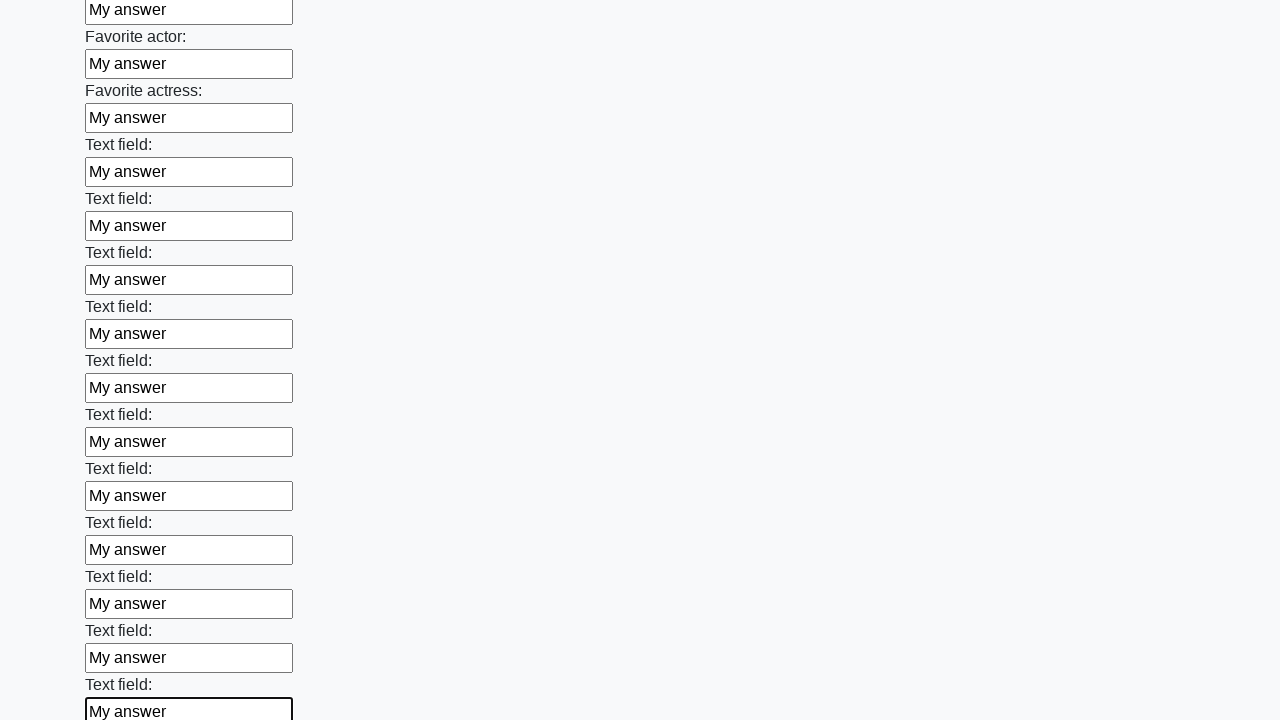

Filled a text input field with 'My answer' on xpath=//input[@type='text'] >> nth=37
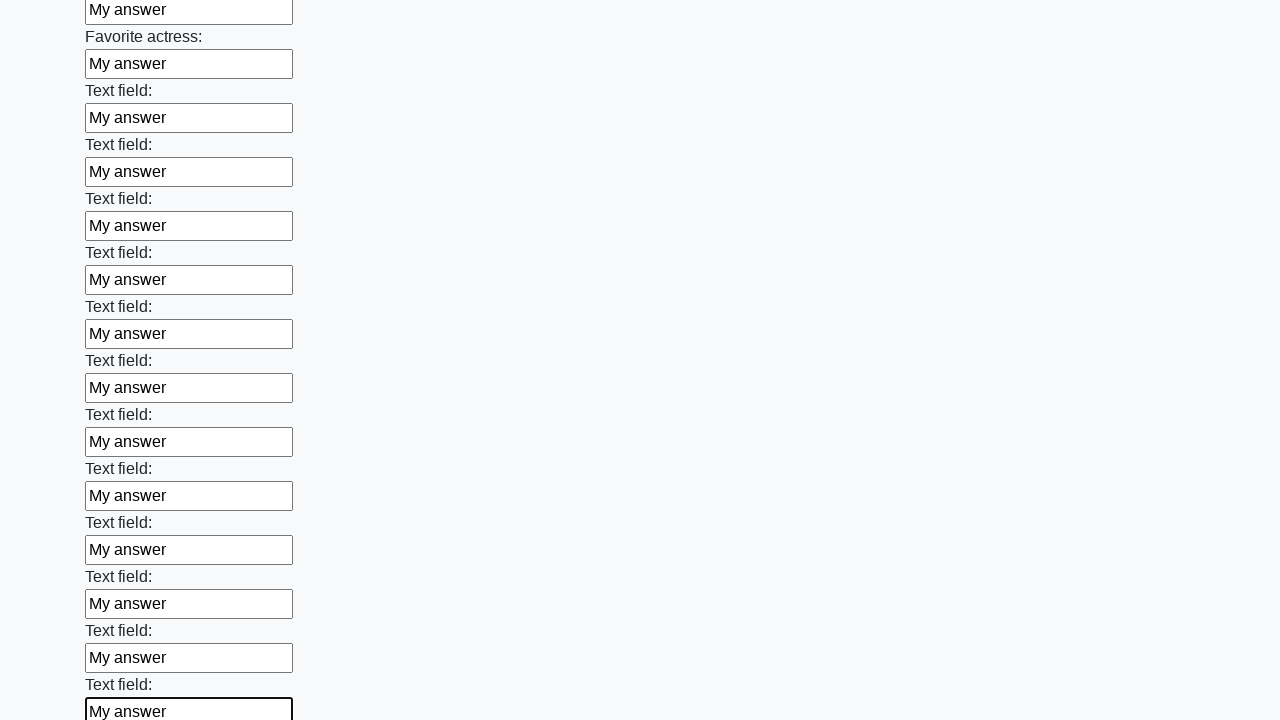

Filled a text input field with 'My answer' on xpath=//input[@type='text'] >> nth=38
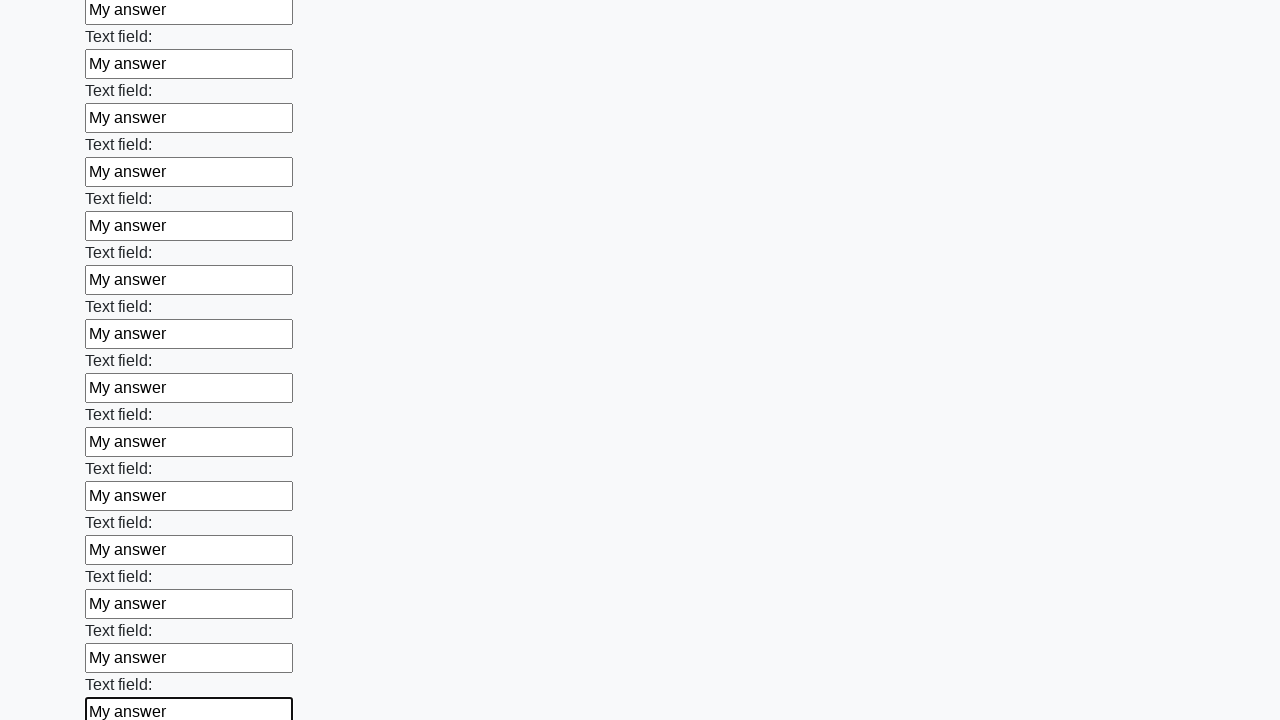

Filled a text input field with 'My answer' on xpath=//input[@type='text'] >> nth=39
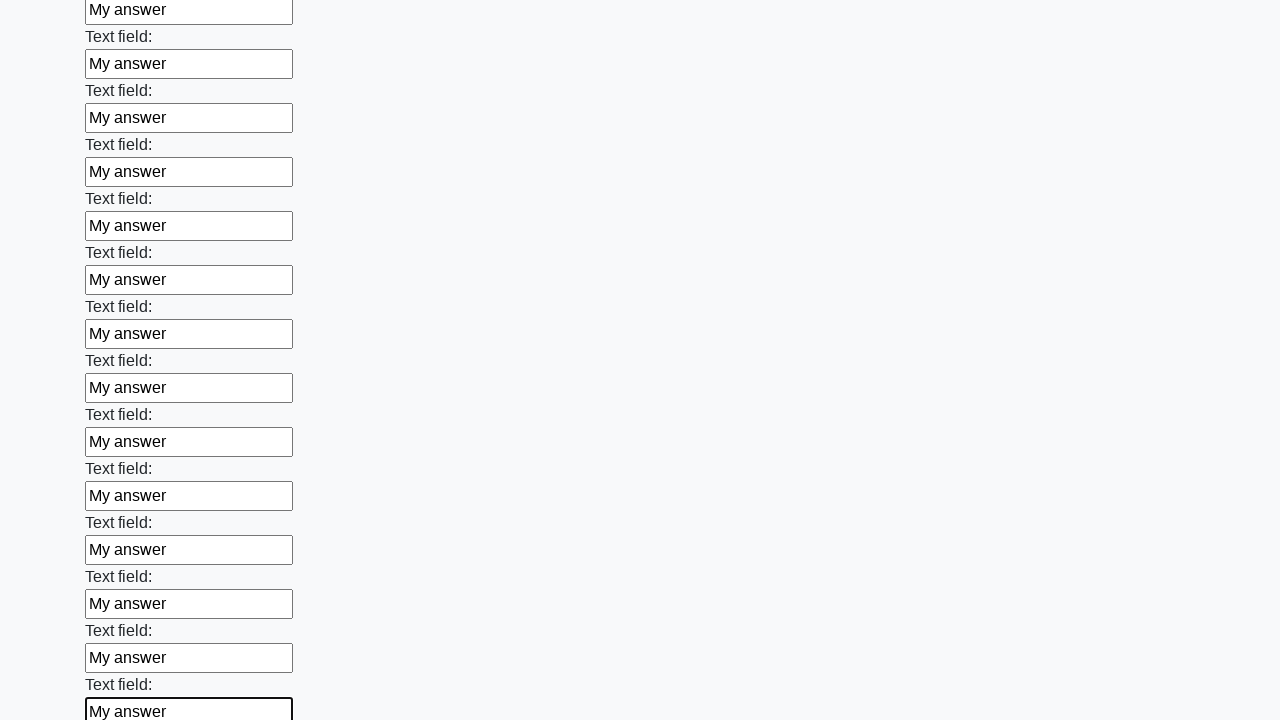

Filled a text input field with 'My answer' on xpath=//input[@type='text'] >> nth=40
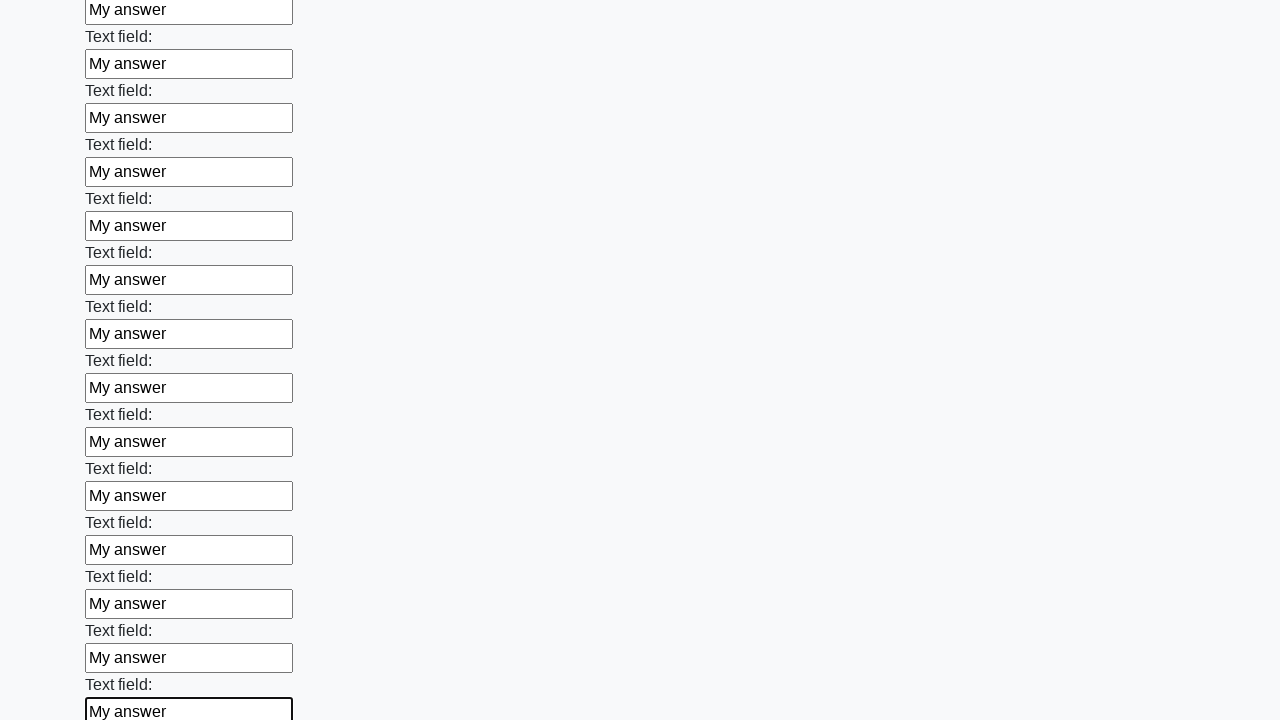

Filled a text input field with 'My answer' on xpath=//input[@type='text'] >> nth=41
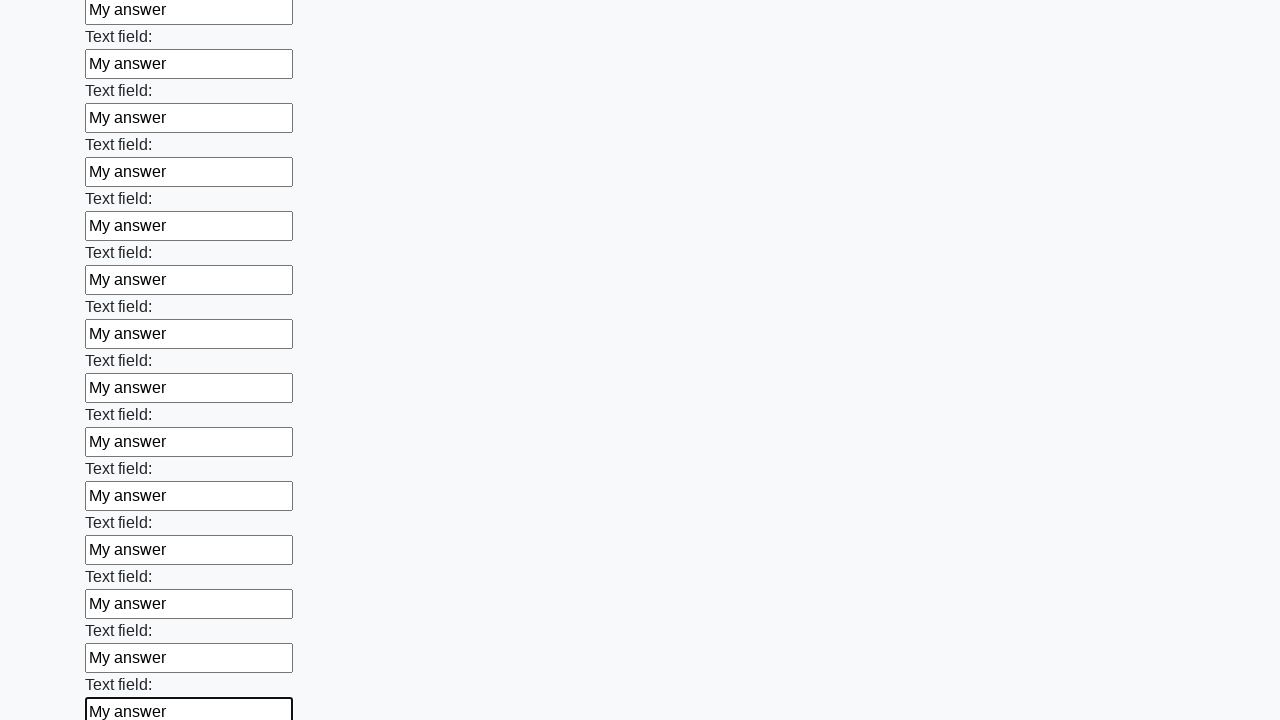

Filled a text input field with 'My answer' on xpath=//input[@type='text'] >> nth=42
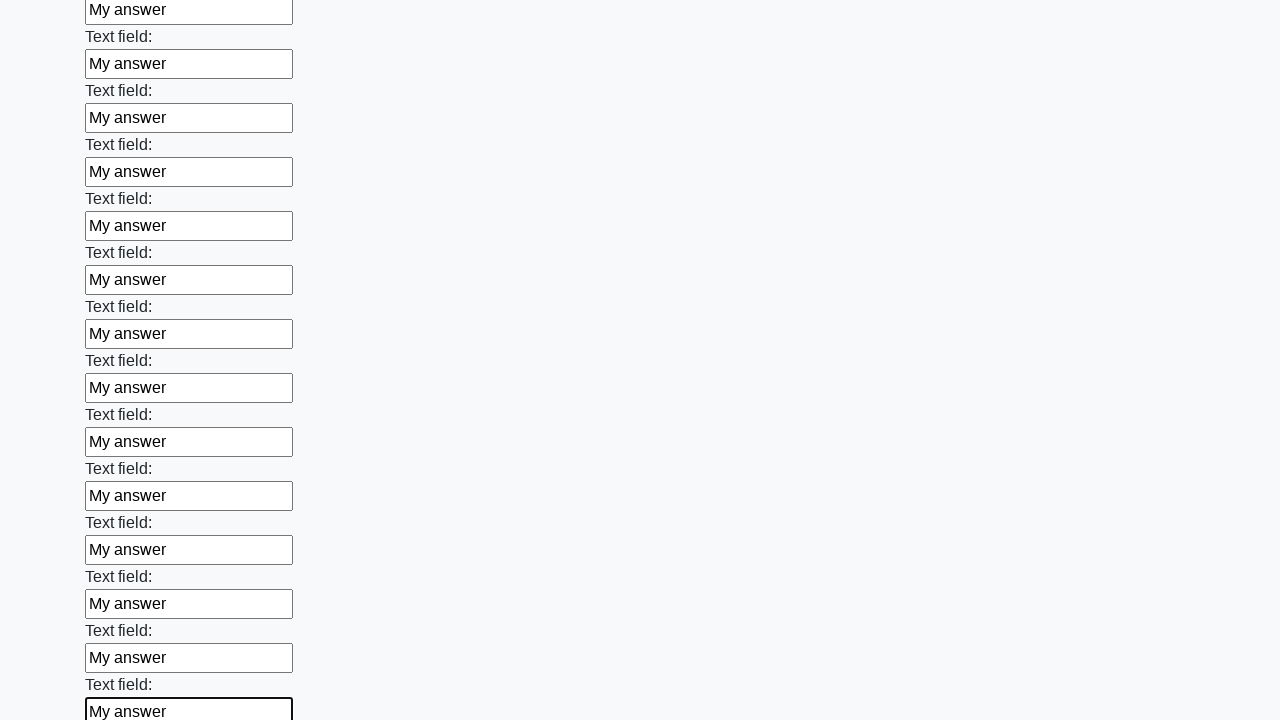

Filled a text input field with 'My answer' on xpath=//input[@type='text'] >> nth=43
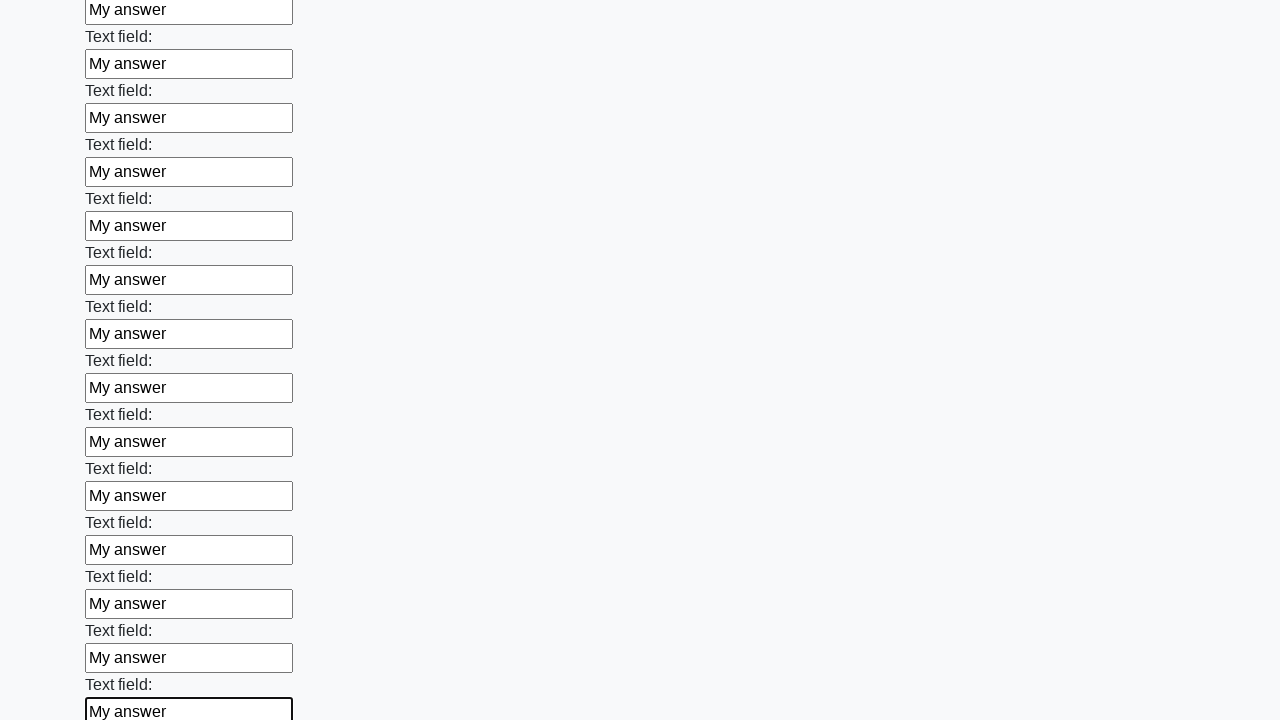

Filled a text input field with 'My answer' on xpath=//input[@type='text'] >> nth=44
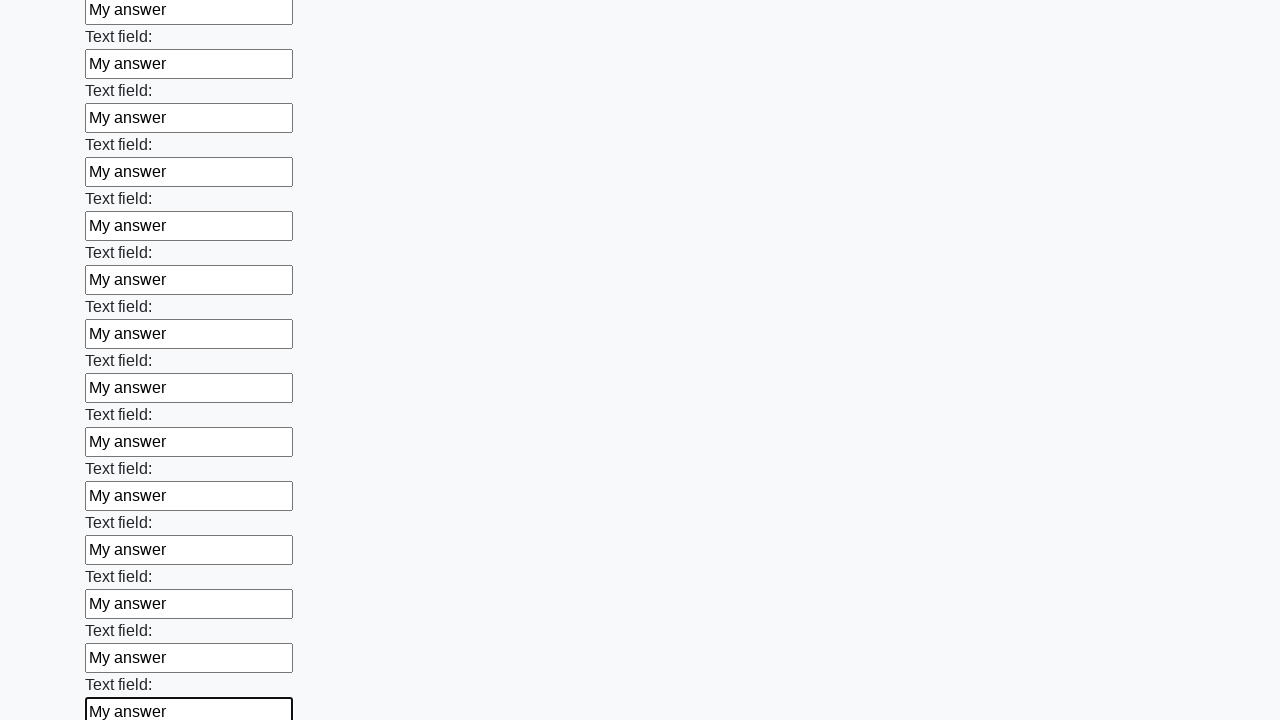

Filled a text input field with 'My answer' on xpath=//input[@type='text'] >> nth=45
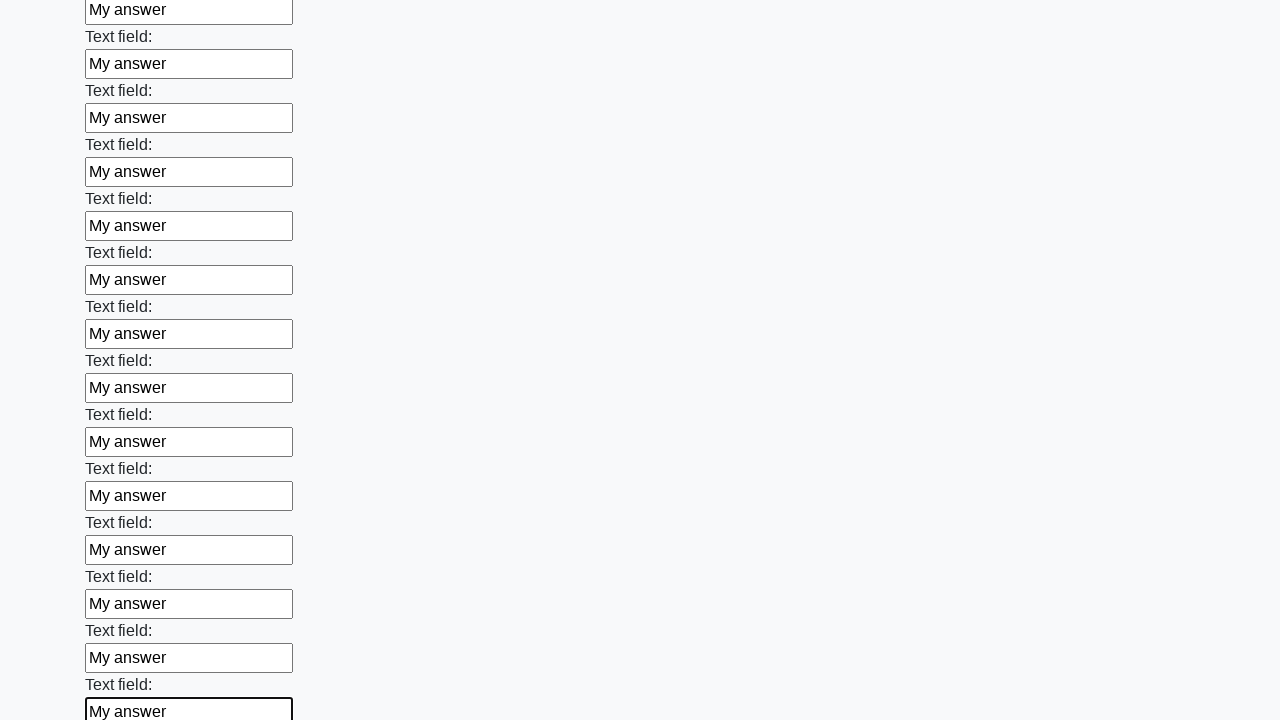

Filled a text input field with 'My answer' on xpath=//input[@type='text'] >> nth=46
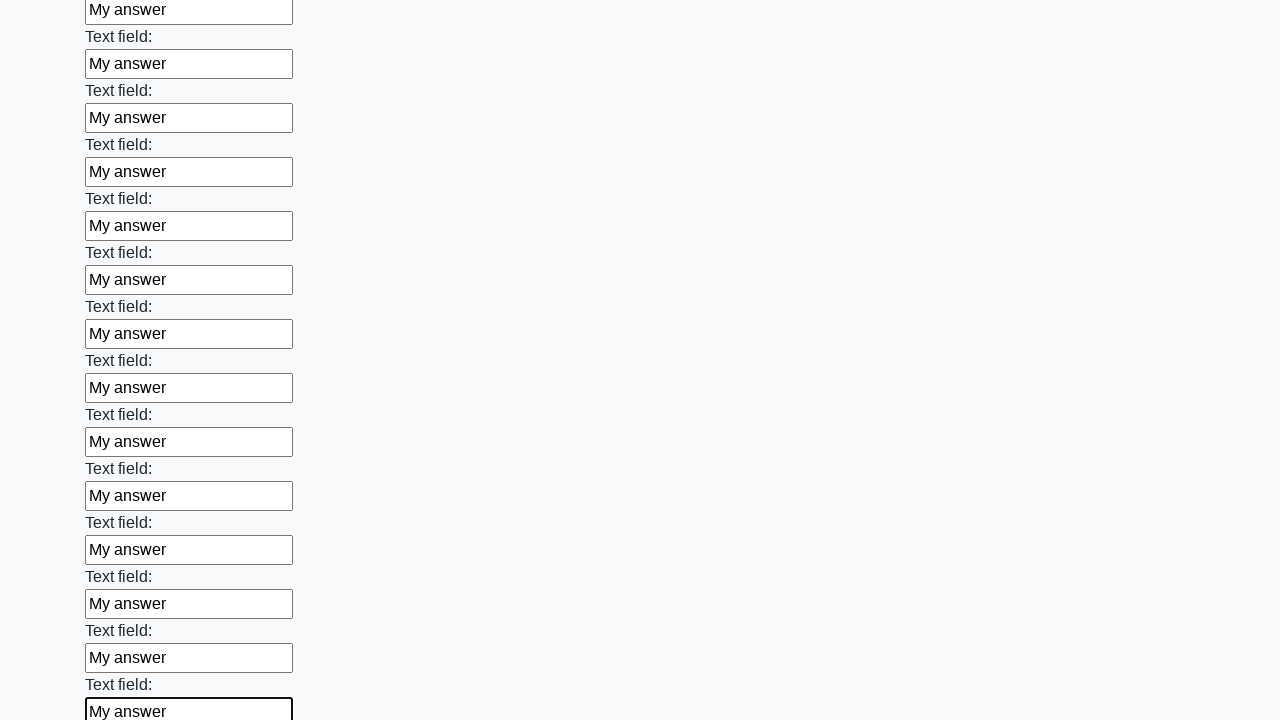

Filled a text input field with 'My answer' on xpath=//input[@type='text'] >> nth=47
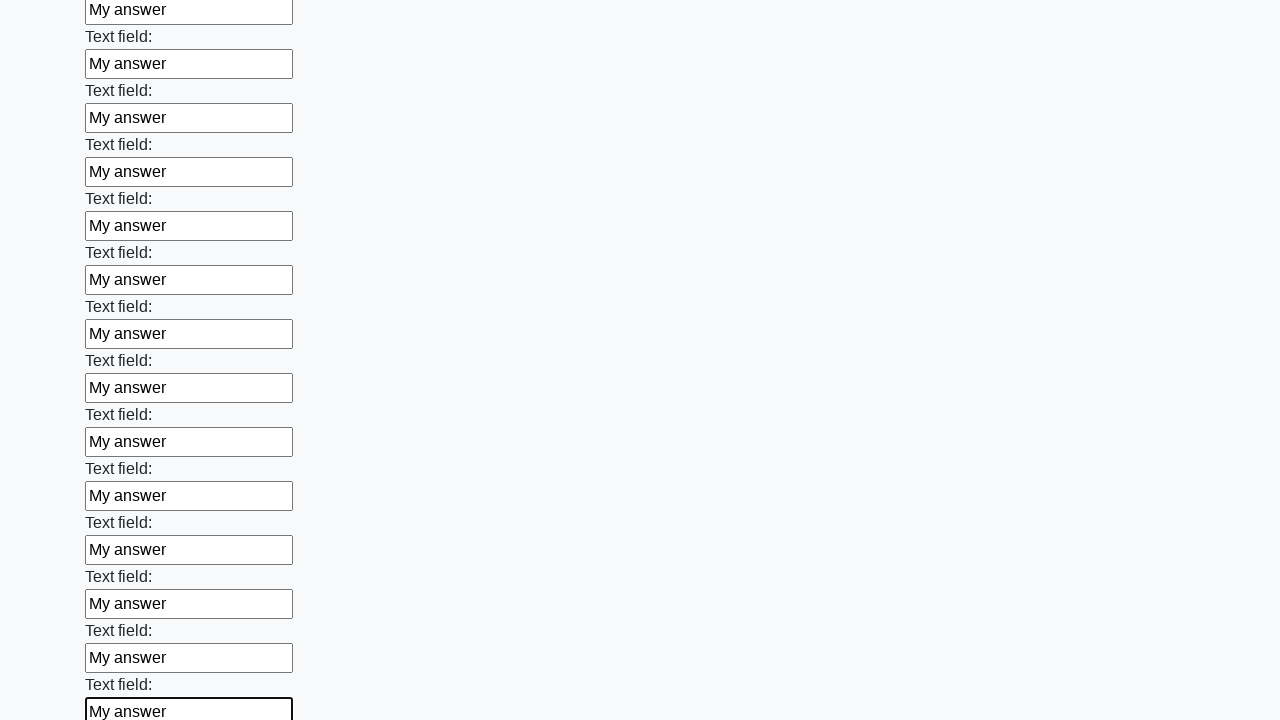

Filled a text input field with 'My answer' on xpath=//input[@type='text'] >> nth=48
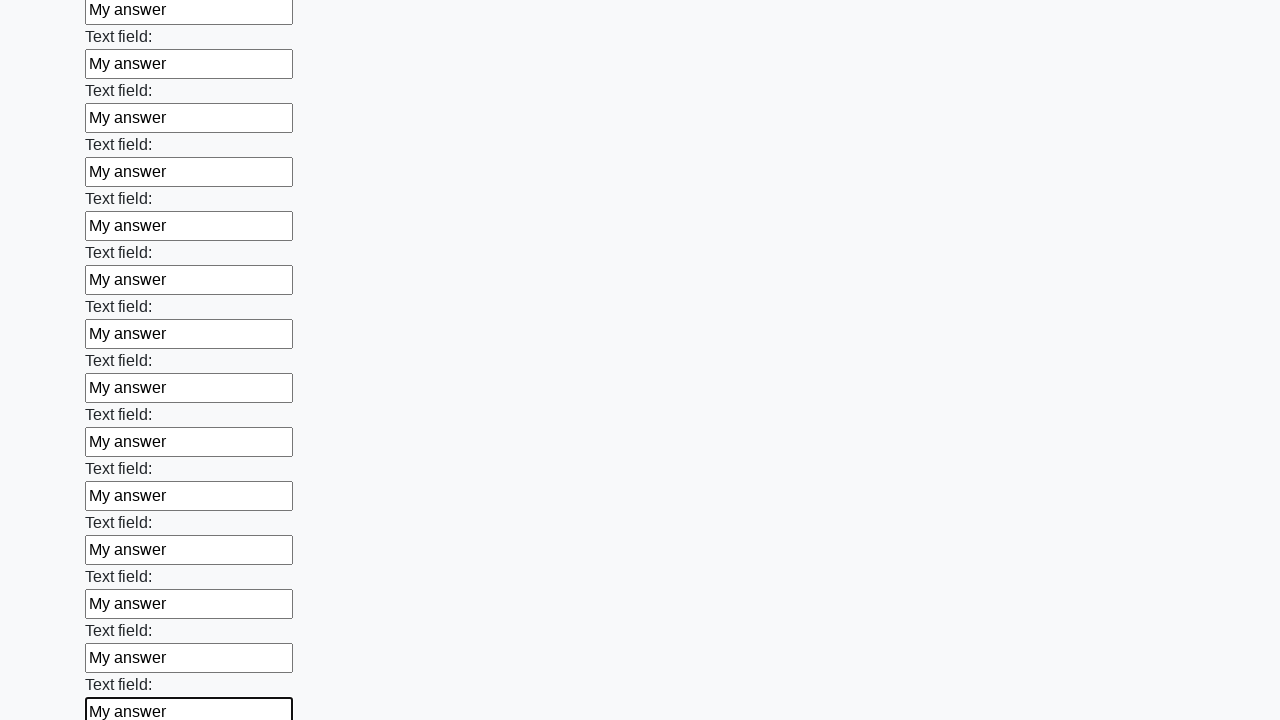

Filled a text input field with 'My answer' on xpath=//input[@type='text'] >> nth=49
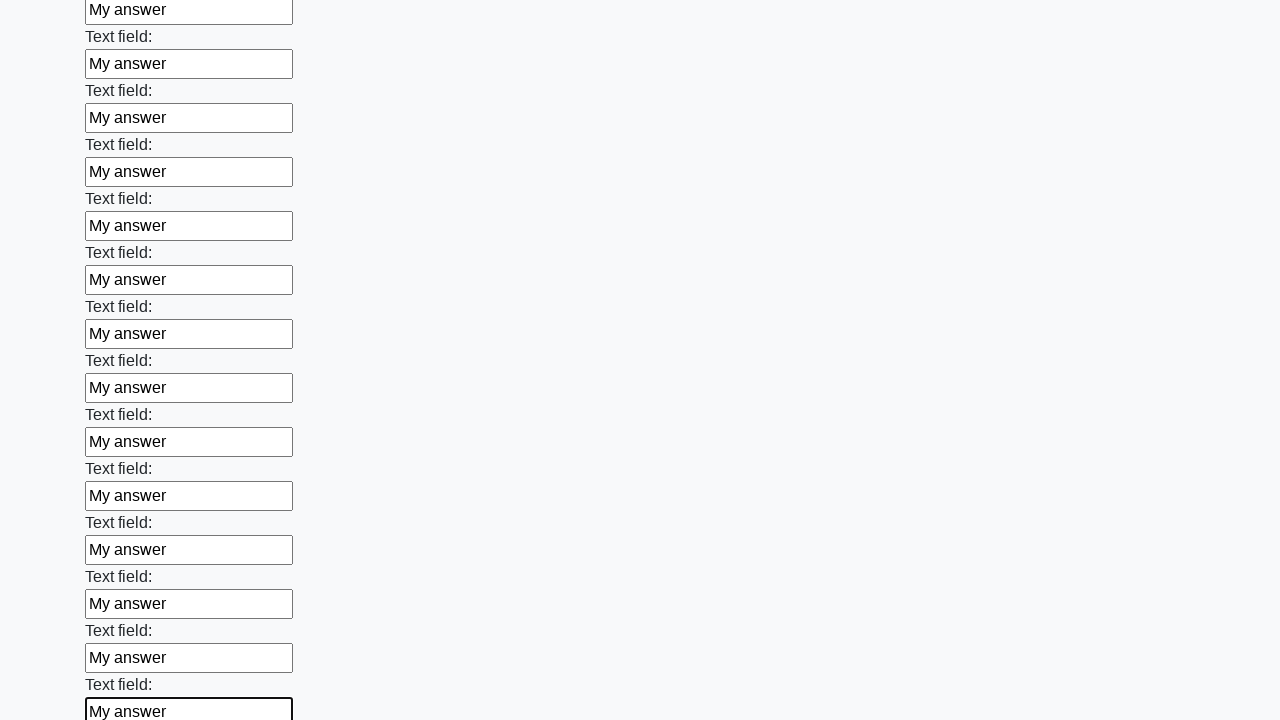

Filled a text input field with 'My answer' on xpath=//input[@type='text'] >> nth=50
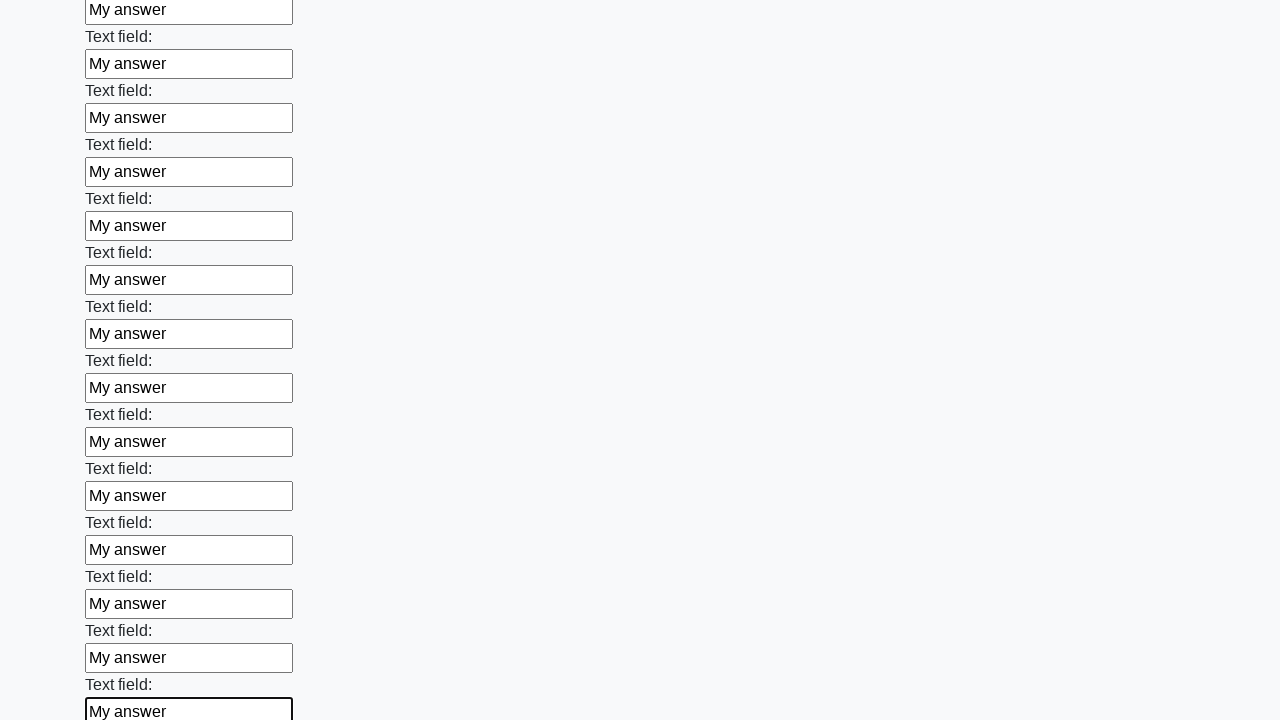

Filled a text input field with 'My answer' on xpath=//input[@type='text'] >> nth=51
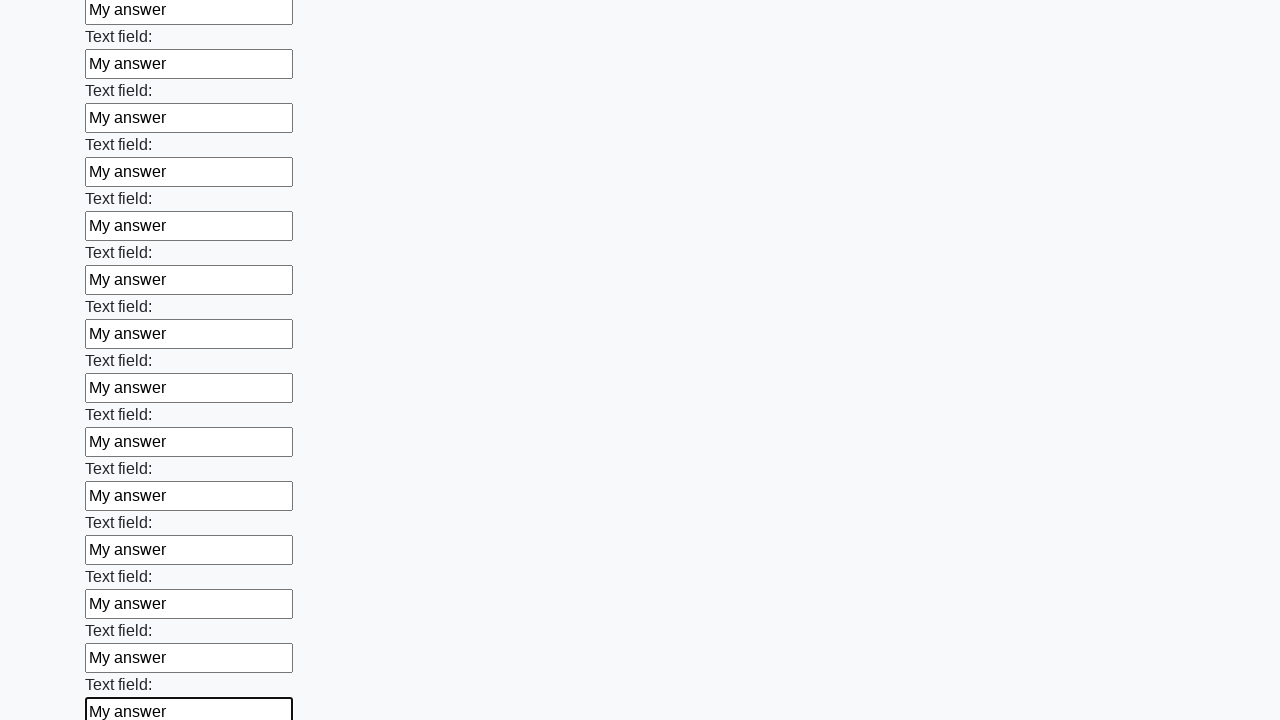

Filled a text input field with 'My answer' on xpath=//input[@type='text'] >> nth=52
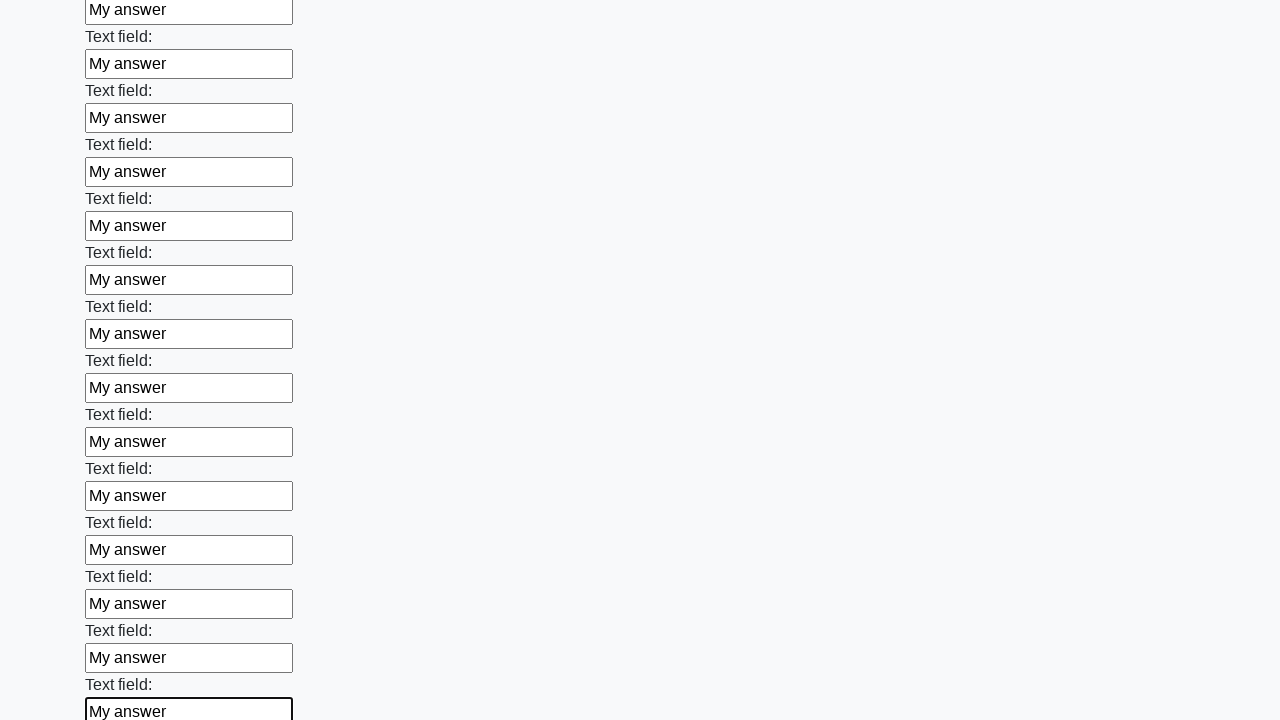

Filled a text input field with 'My answer' on xpath=//input[@type='text'] >> nth=53
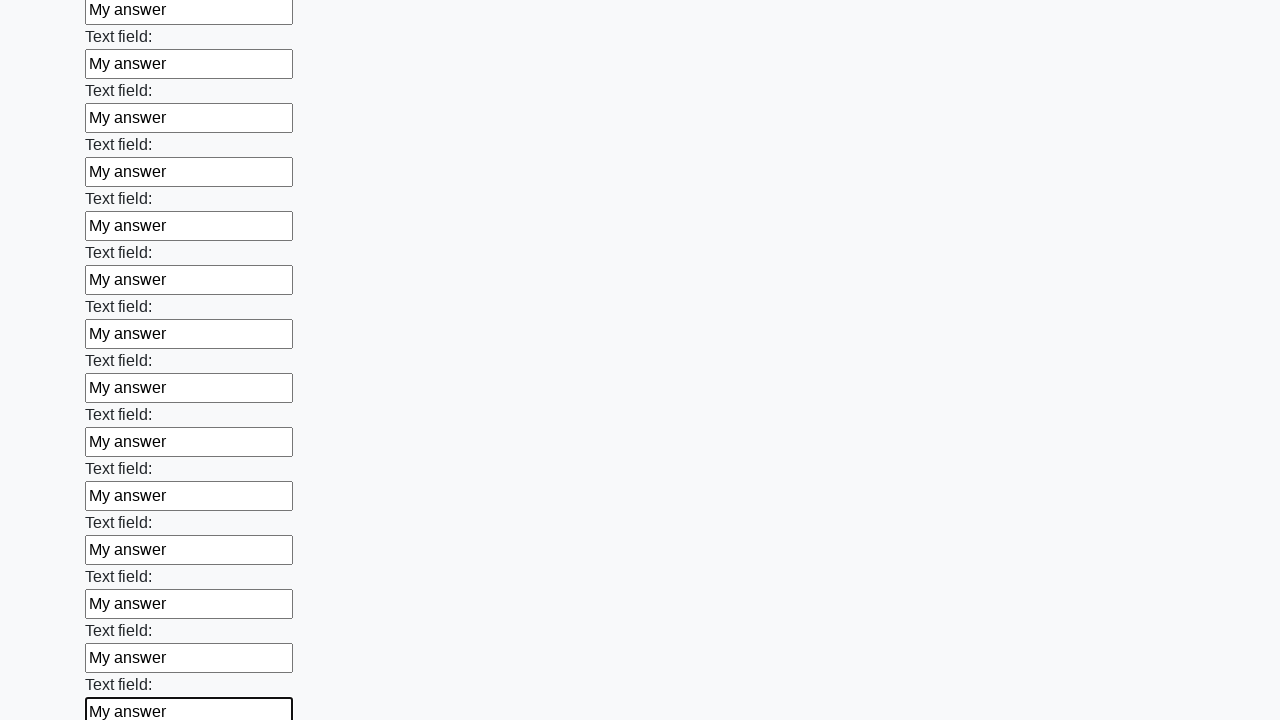

Filled a text input field with 'My answer' on xpath=//input[@type='text'] >> nth=54
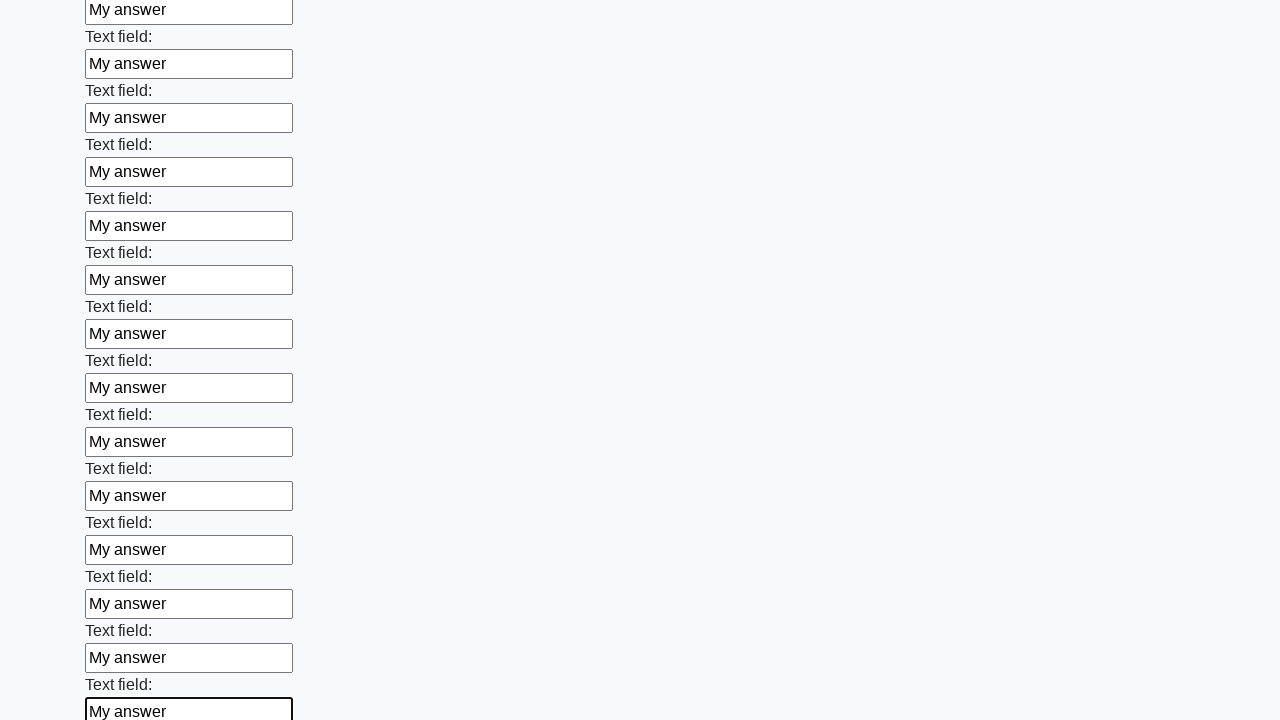

Filled a text input field with 'My answer' on xpath=//input[@type='text'] >> nth=55
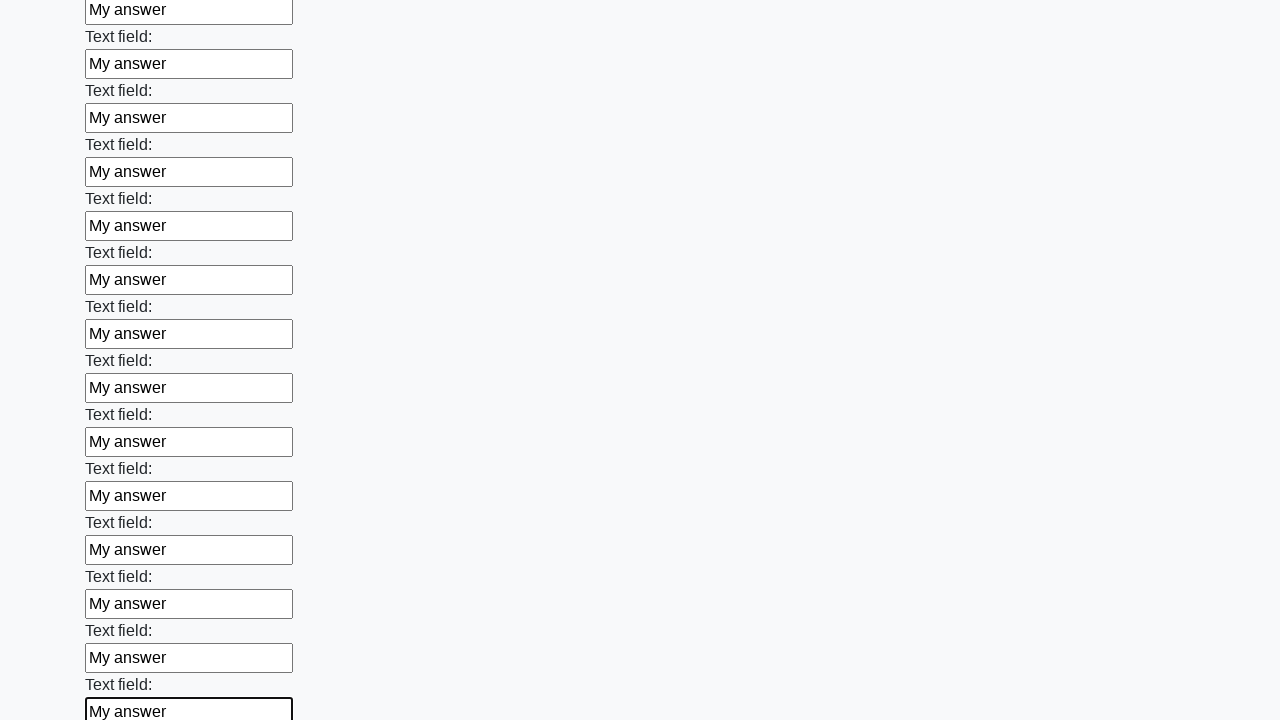

Filled a text input field with 'My answer' on xpath=//input[@type='text'] >> nth=56
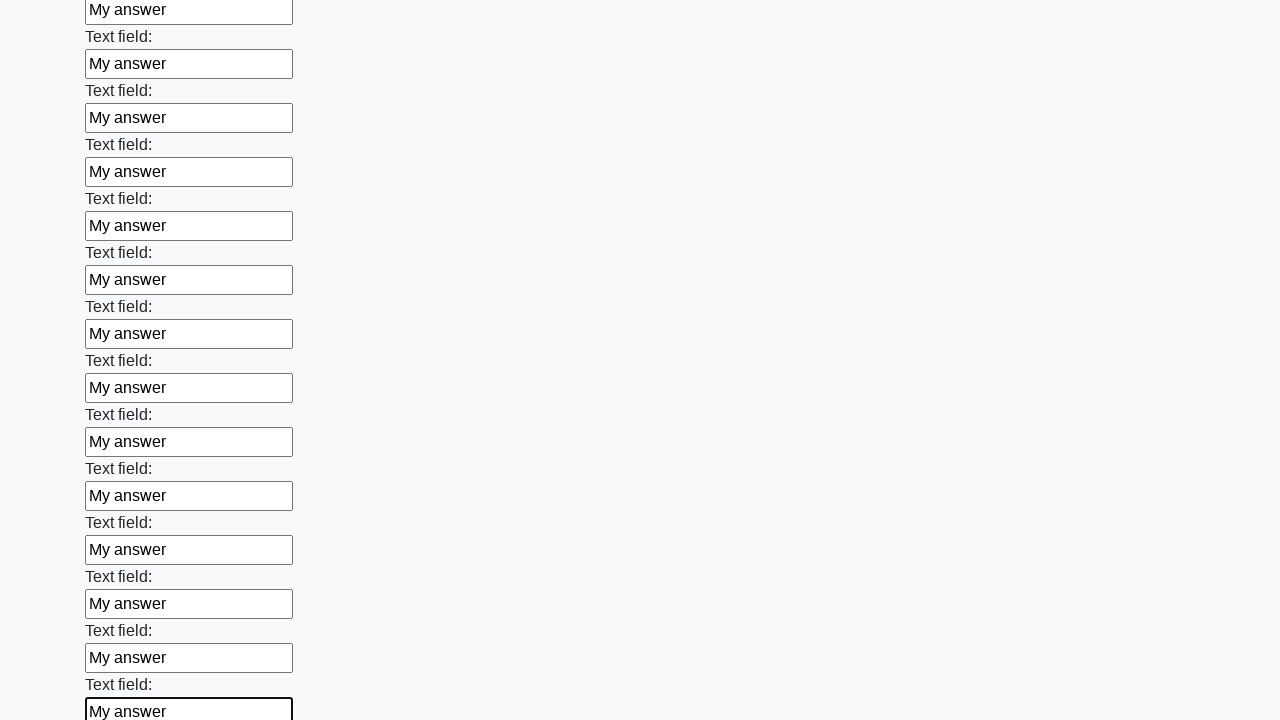

Filled a text input field with 'My answer' on xpath=//input[@type='text'] >> nth=57
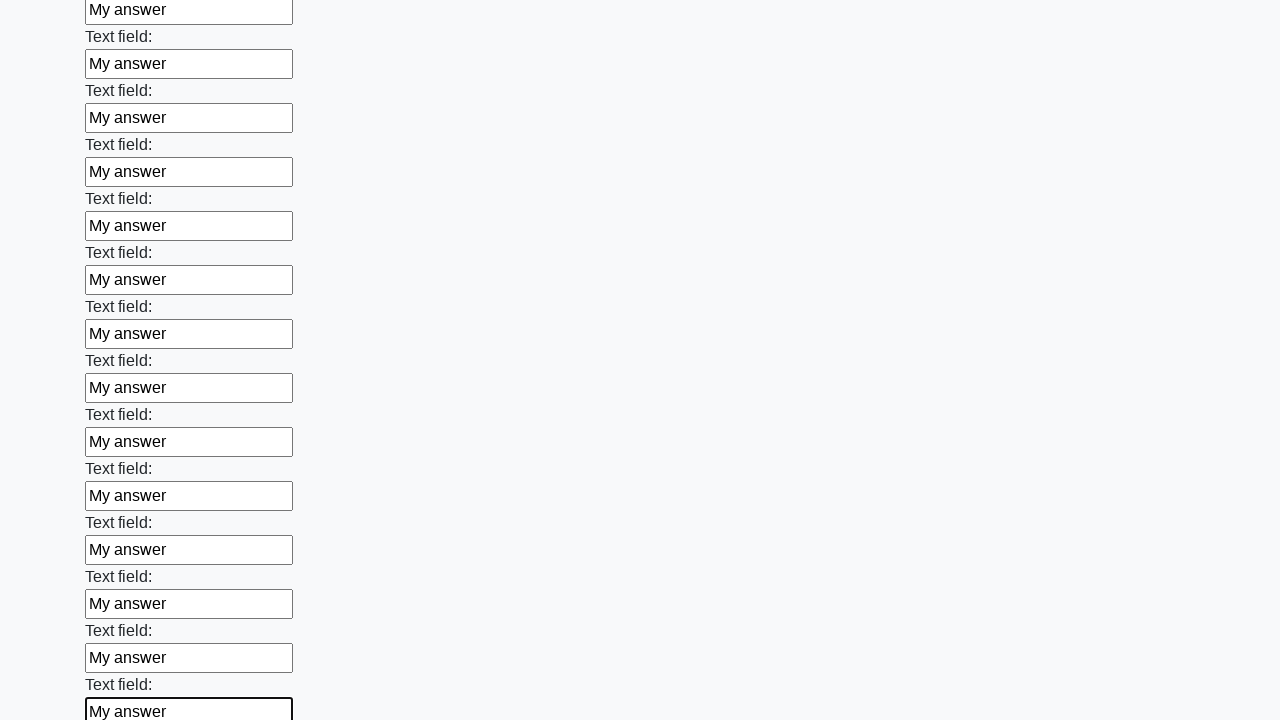

Filled a text input field with 'My answer' on xpath=//input[@type='text'] >> nth=58
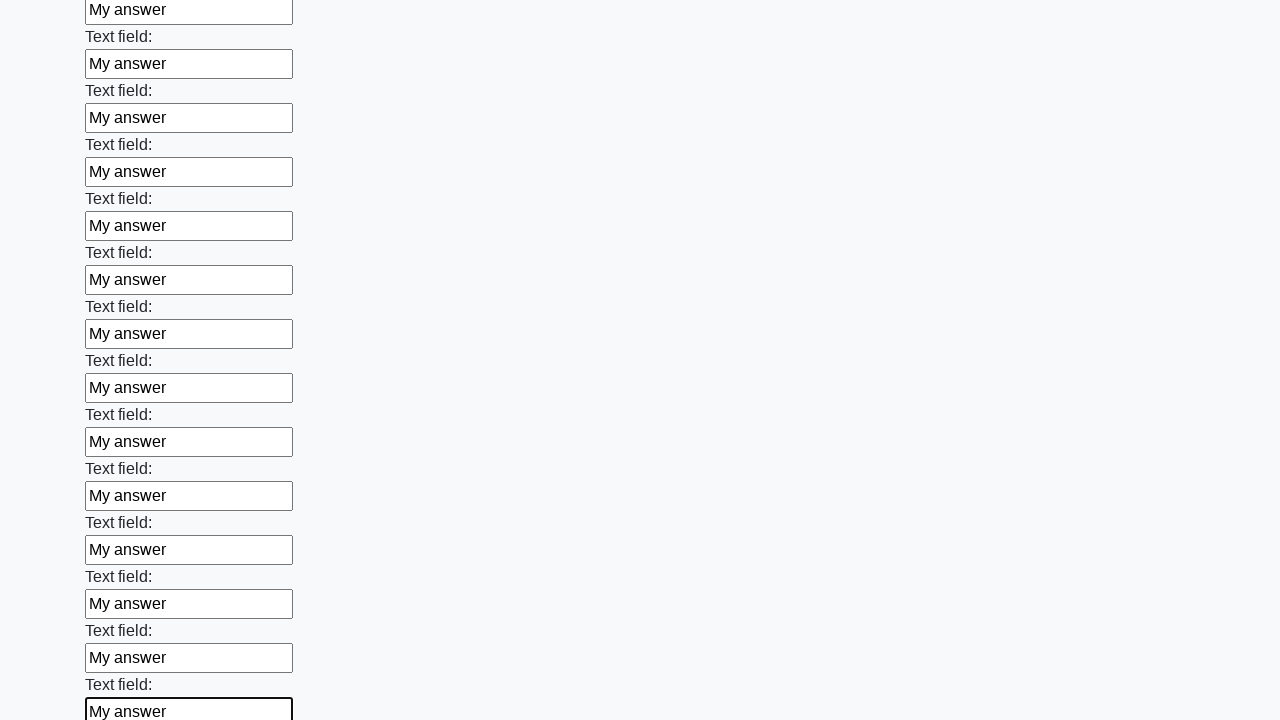

Filled a text input field with 'My answer' on xpath=//input[@type='text'] >> nth=59
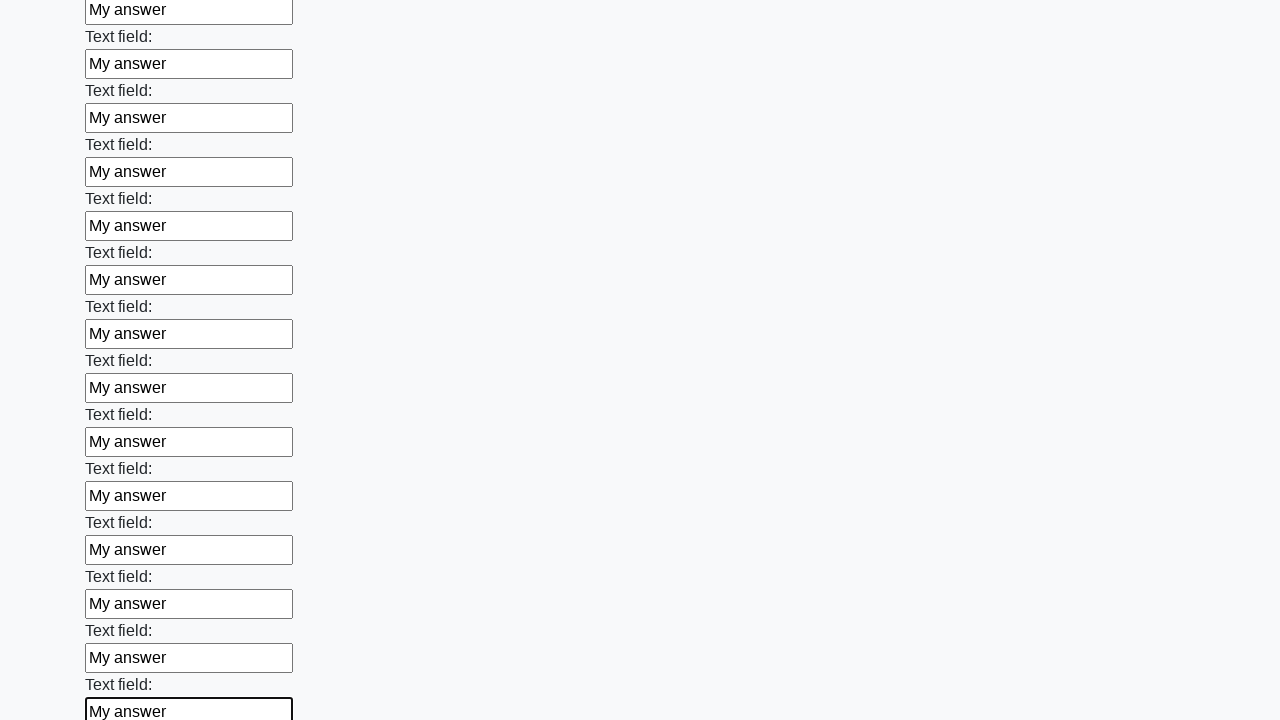

Filled a text input field with 'My answer' on xpath=//input[@type='text'] >> nth=60
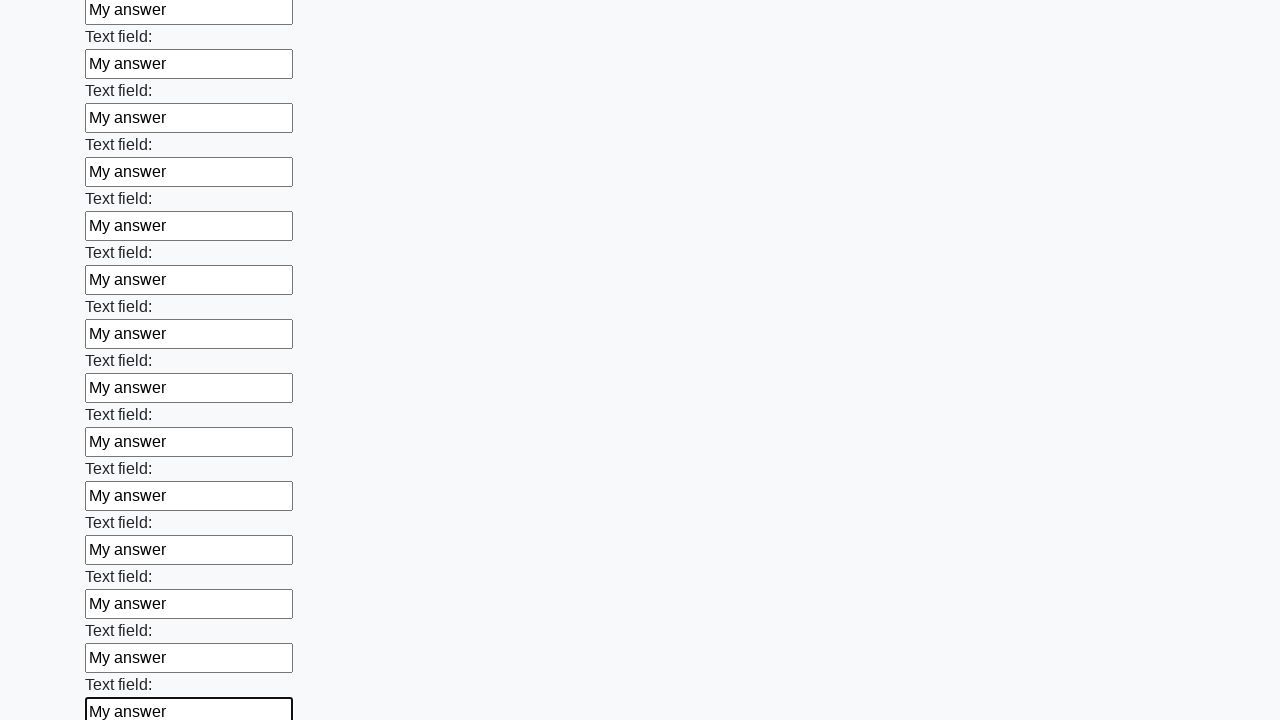

Filled a text input field with 'My answer' on xpath=//input[@type='text'] >> nth=61
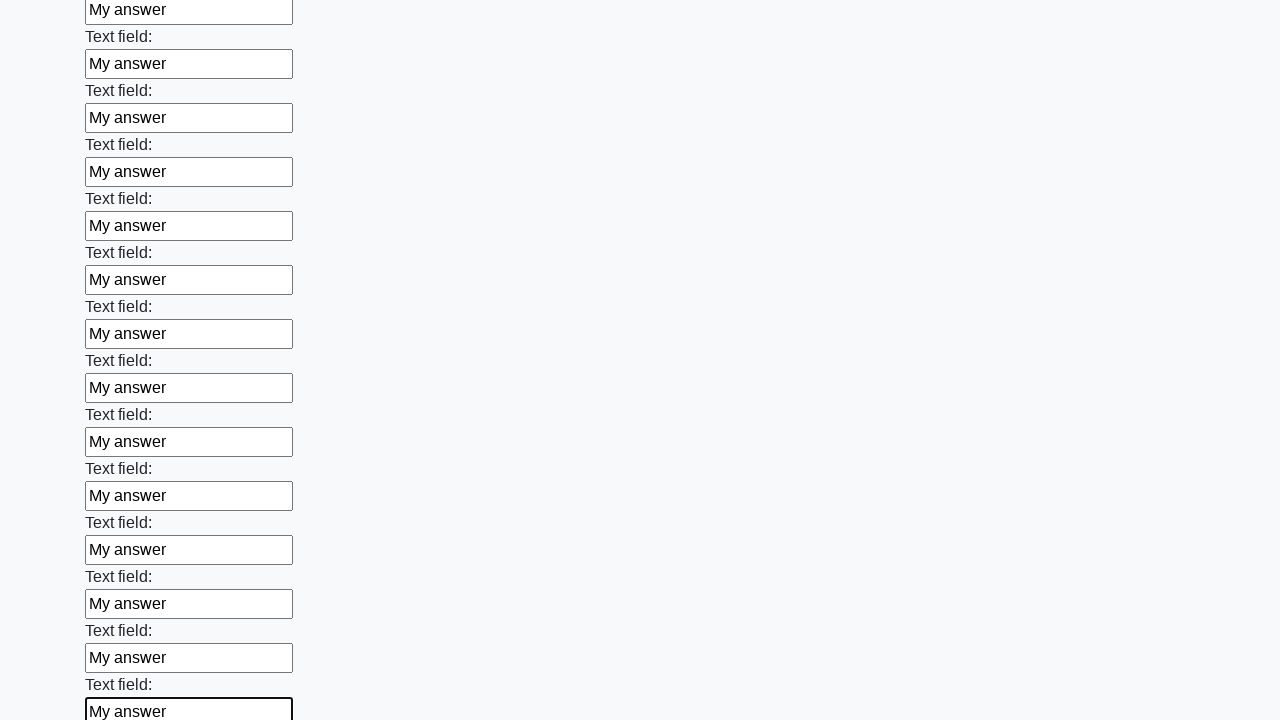

Filled a text input field with 'My answer' on xpath=//input[@type='text'] >> nth=62
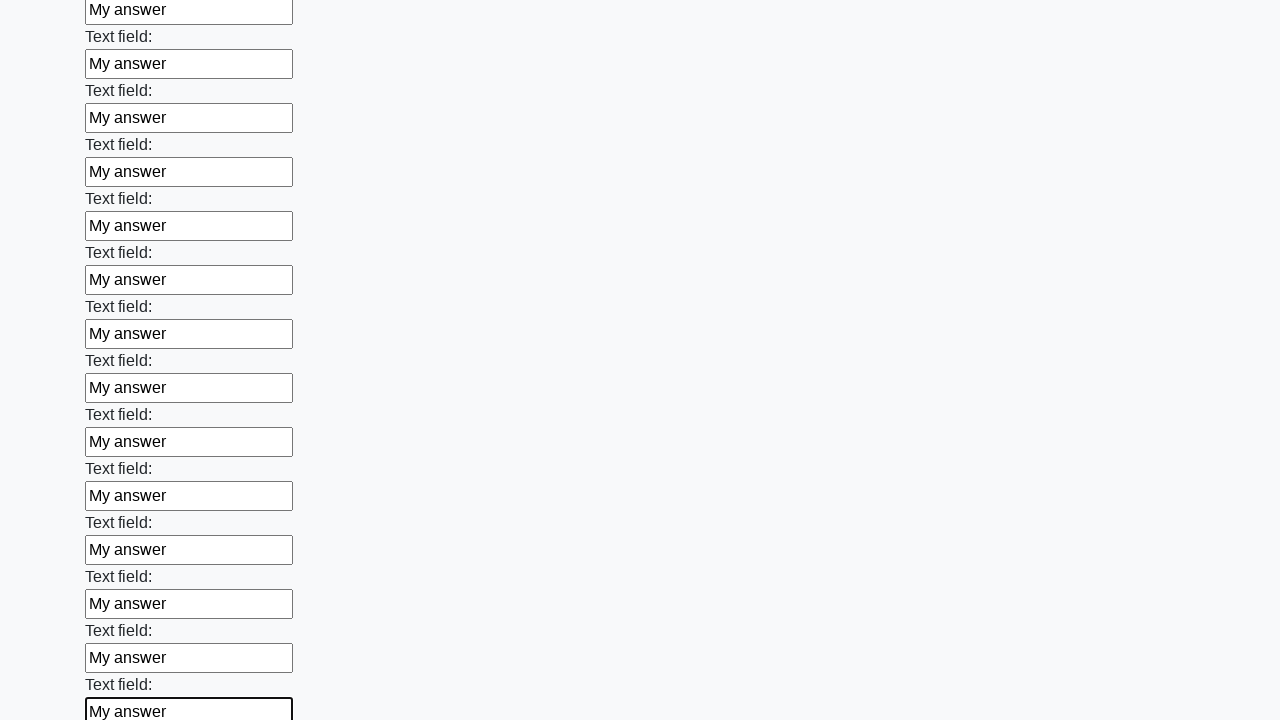

Filled a text input field with 'My answer' on xpath=//input[@type='text'] >> nth=63
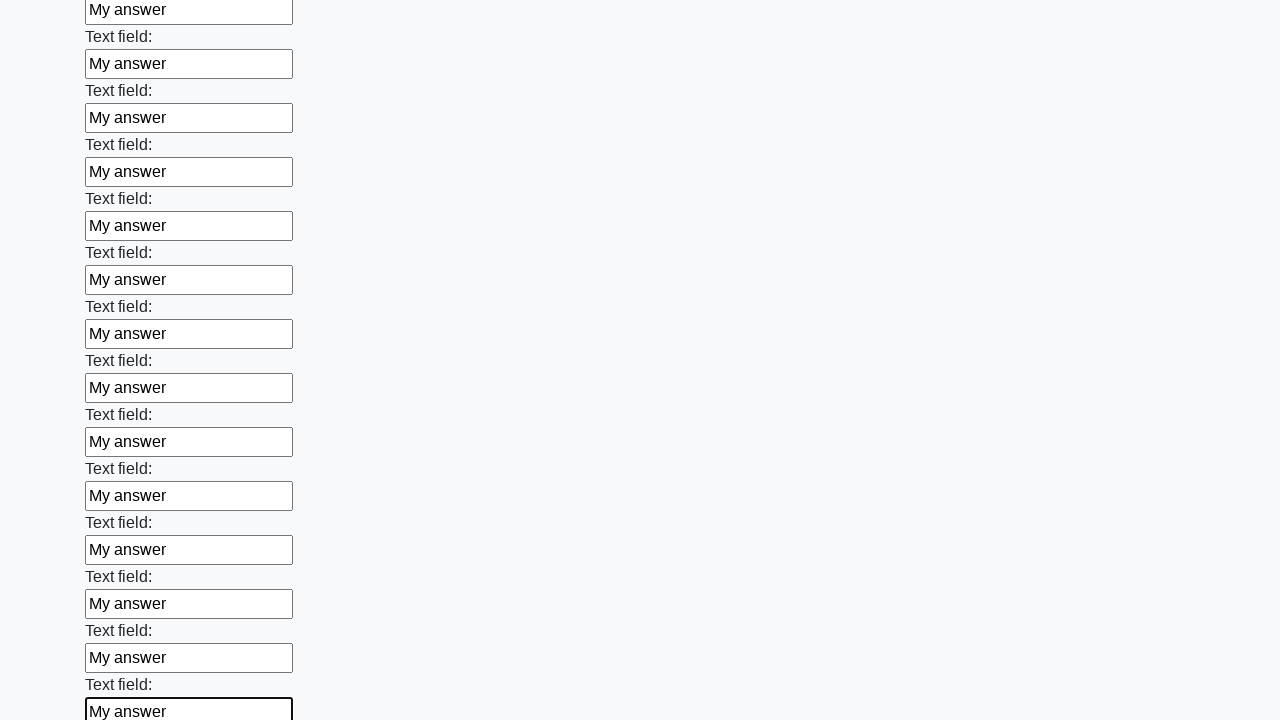

Filled a text input field with 'My answer' on xpath=//input[@type='text'] >> nth=64
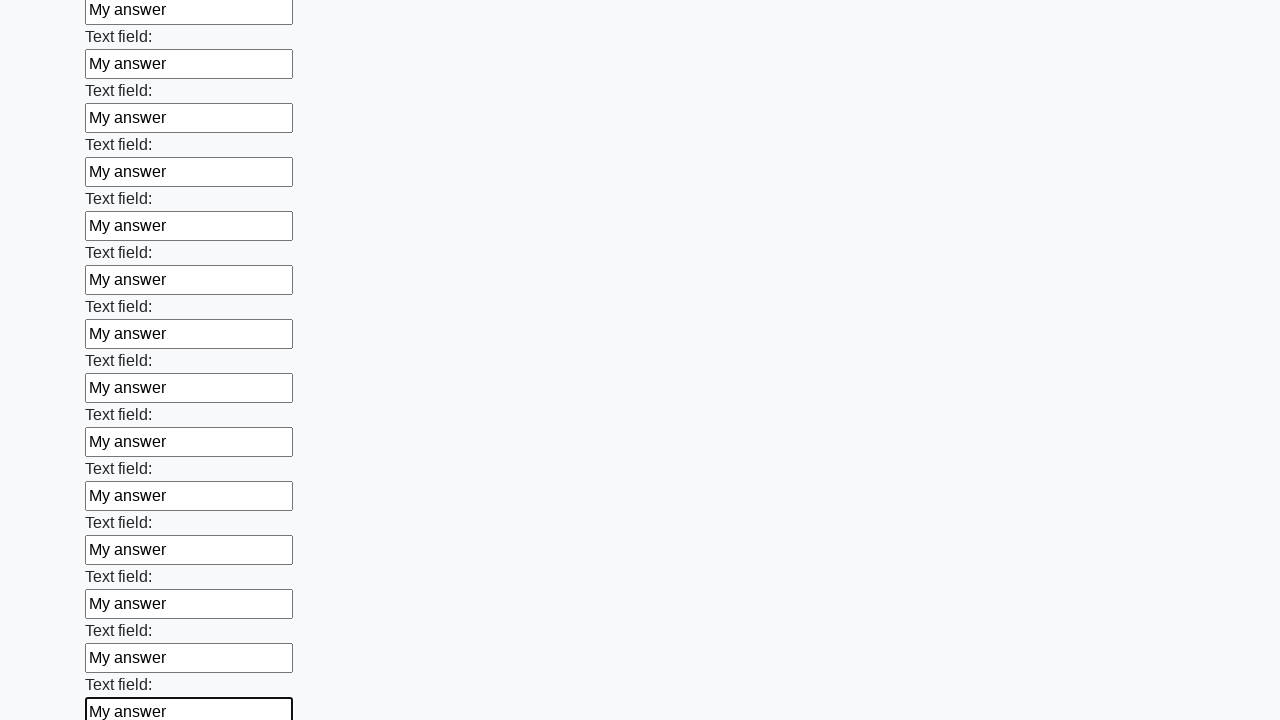

Filled a text input field with 'My answer' on xpath=//input[@type='text'] >> nth=65
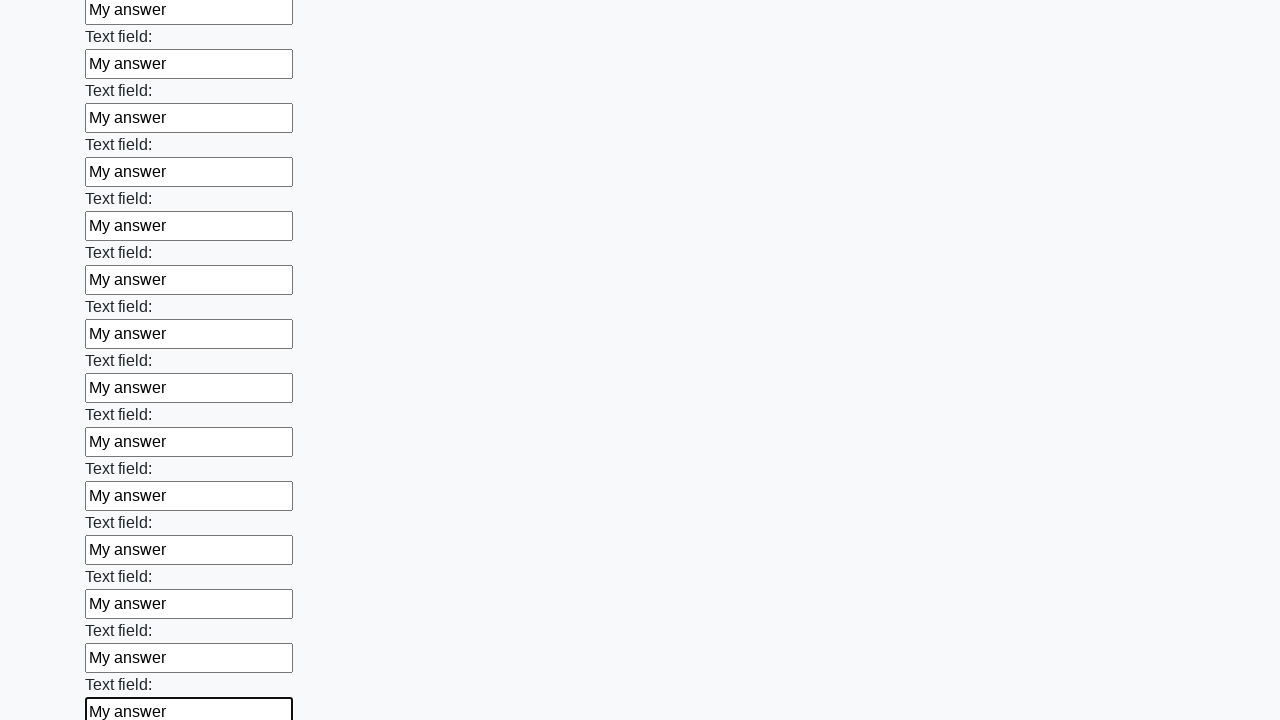

Filled a text input field with 'My answer' on xpath=//input[@type='text'] >> nth=66
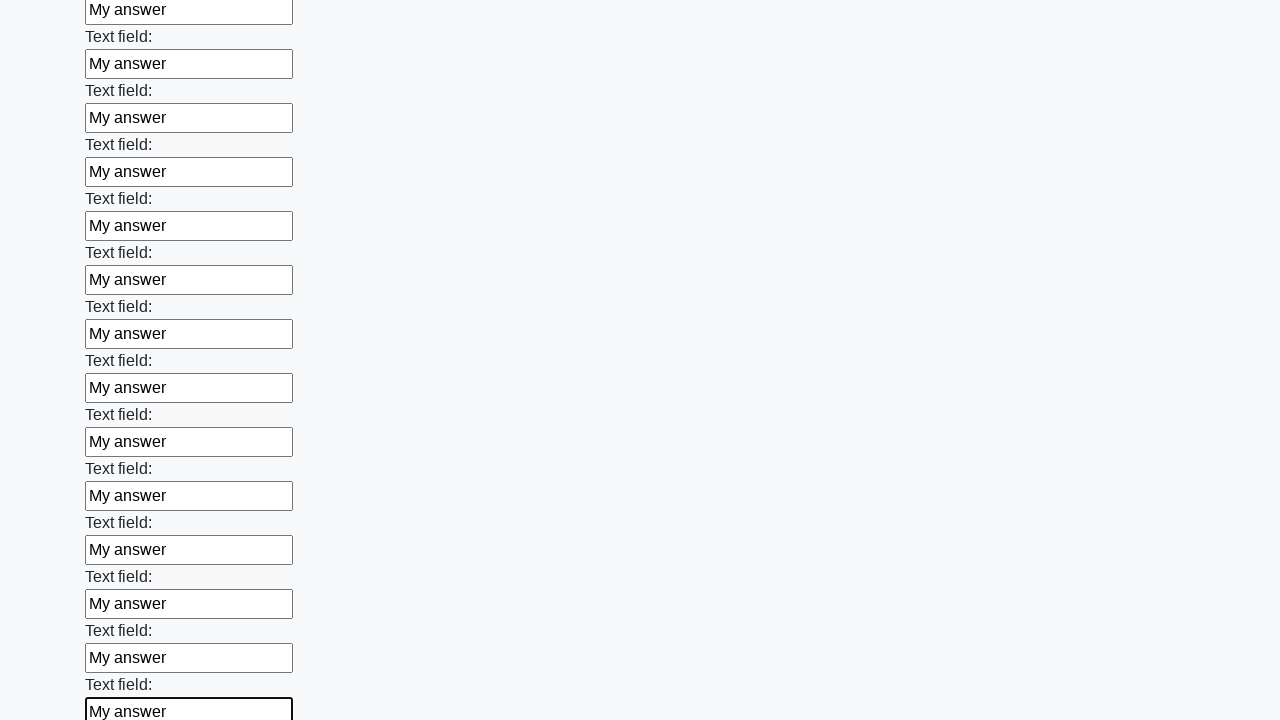

Filled a text input field with 'My answer' on xpath=//input[@type='text'] >> nth=67
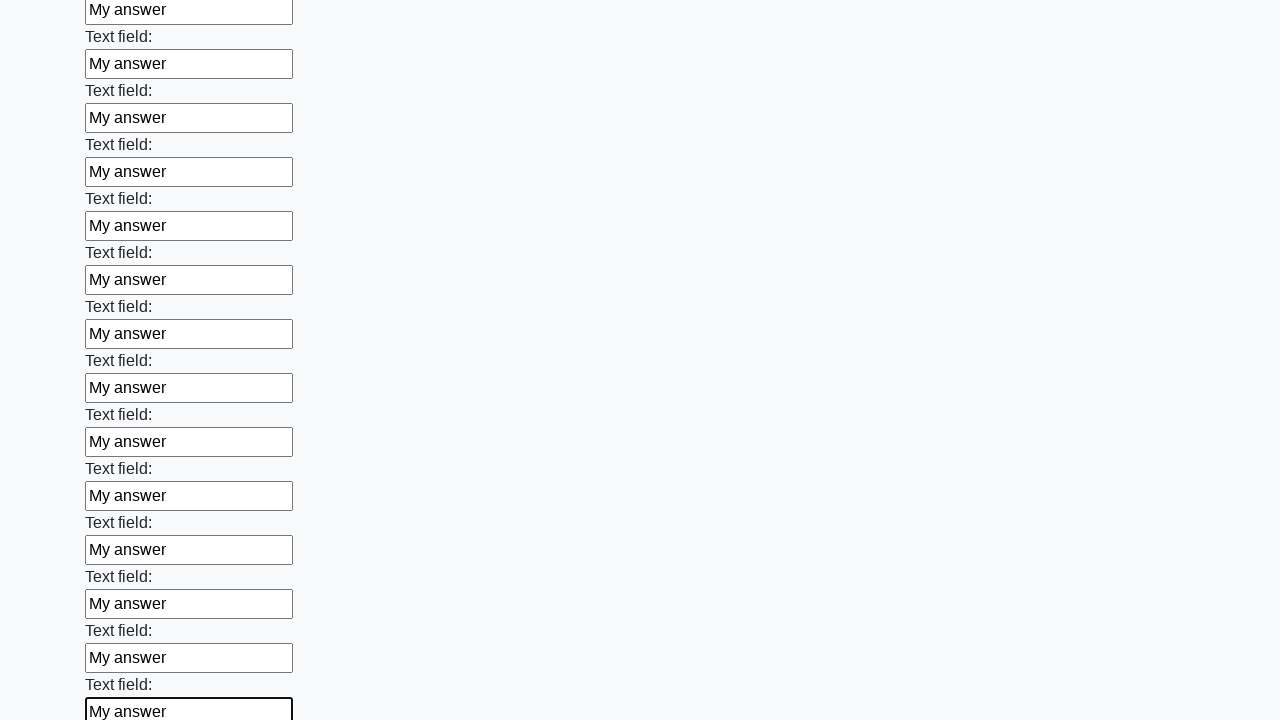

Filled a text input field with 'My answer' on xpath=//input[@type='text'] >> nth=68
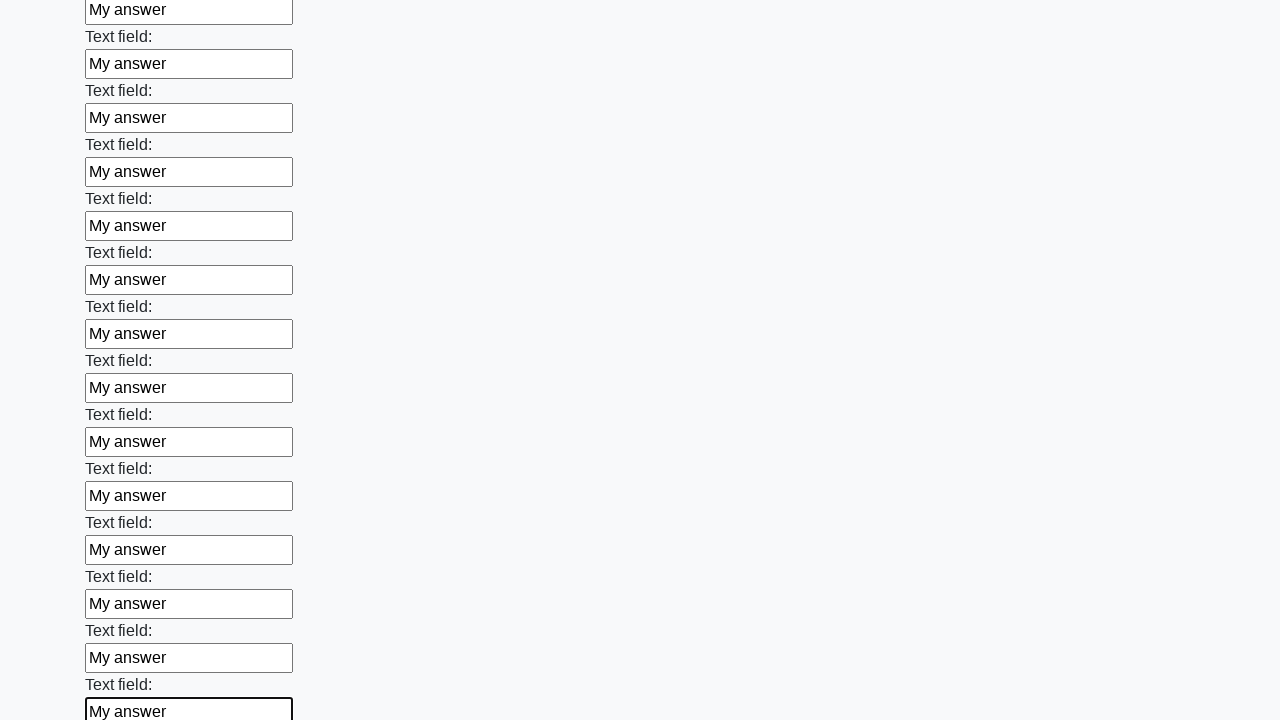

Filled a text input field with 'My answer' on xpath=//input[@type='text'] >> nth=69
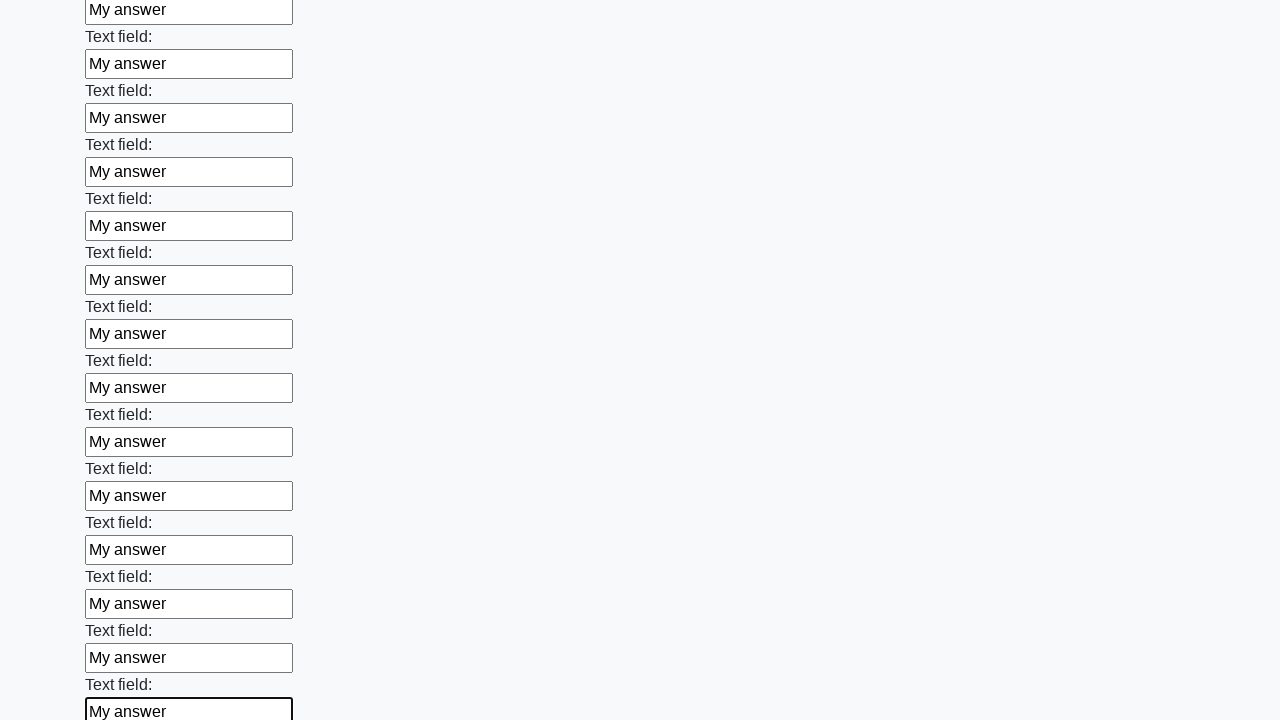

Filled a text input field with 'My answer' on xpath=//input[@type='text'] >> nth=70
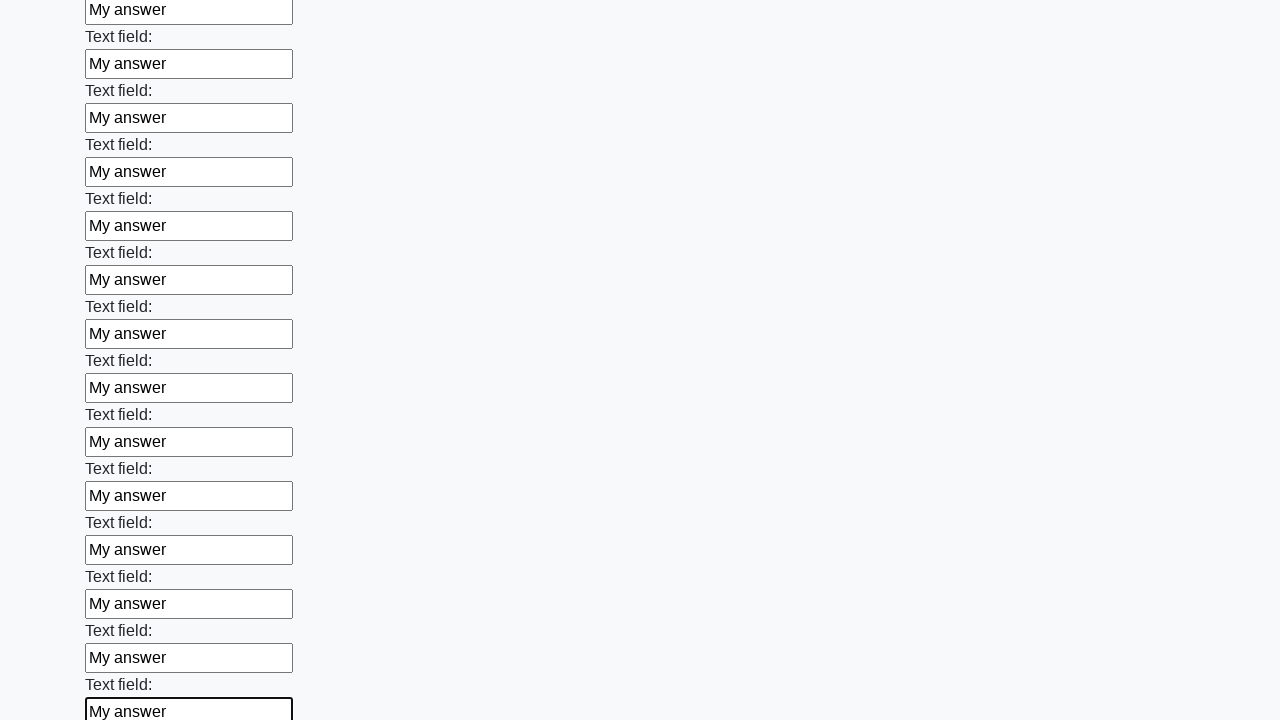

Filled a text input field with 'My answer' on xpath=//input[@type='text'] >> nth=71
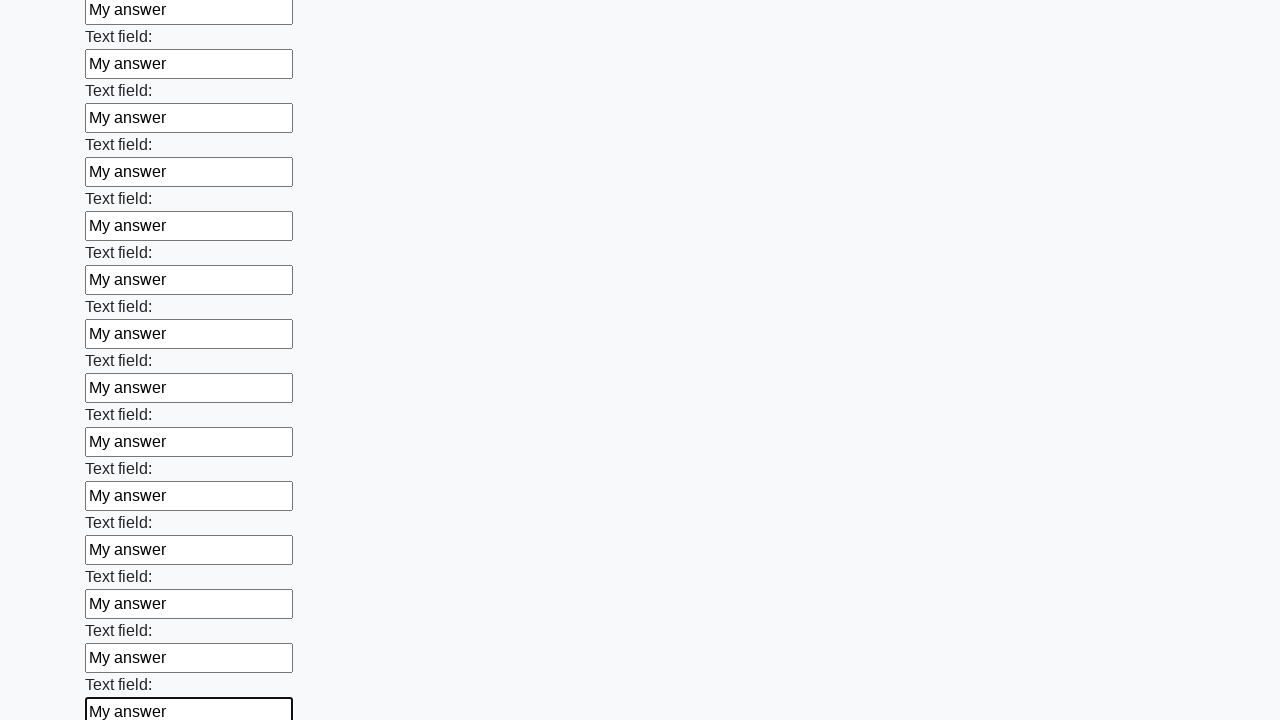

Filled a text input field with 'My answer' on xpath=//input[@type='text'] >> nth=72
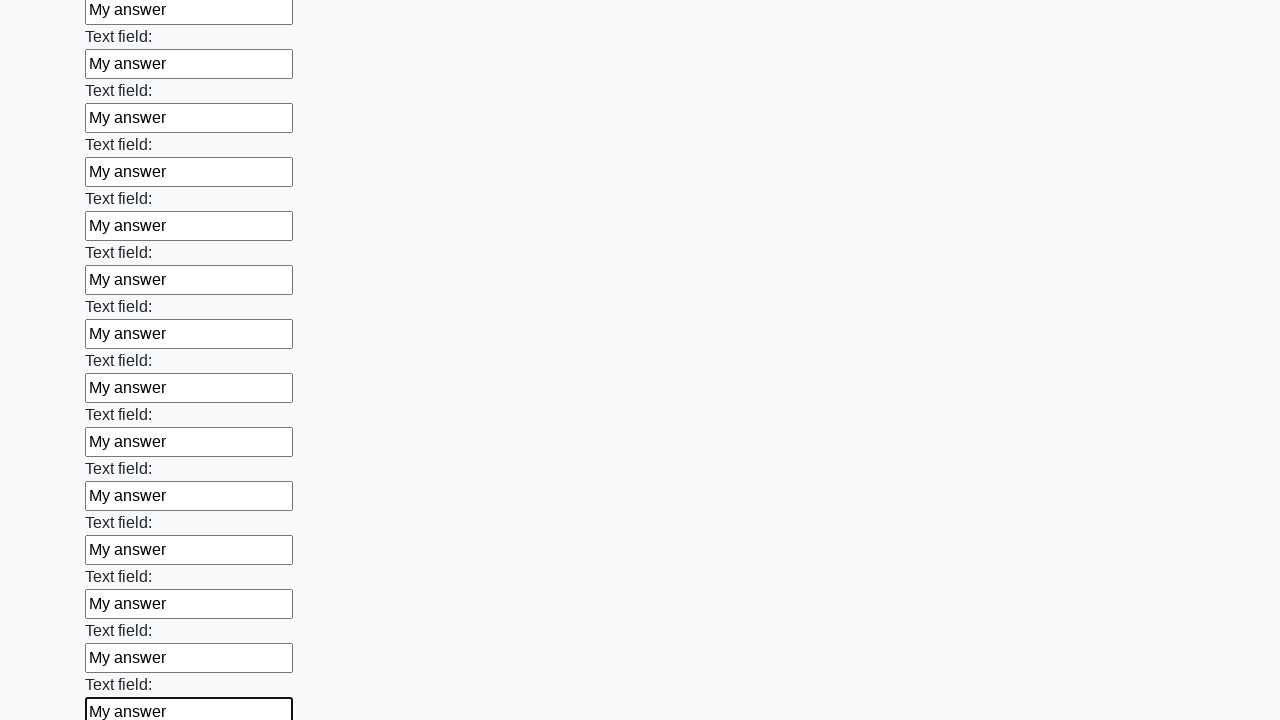

Filled a text input field with 'My answer' on xpath=//input[@type='text'] >> nth=73
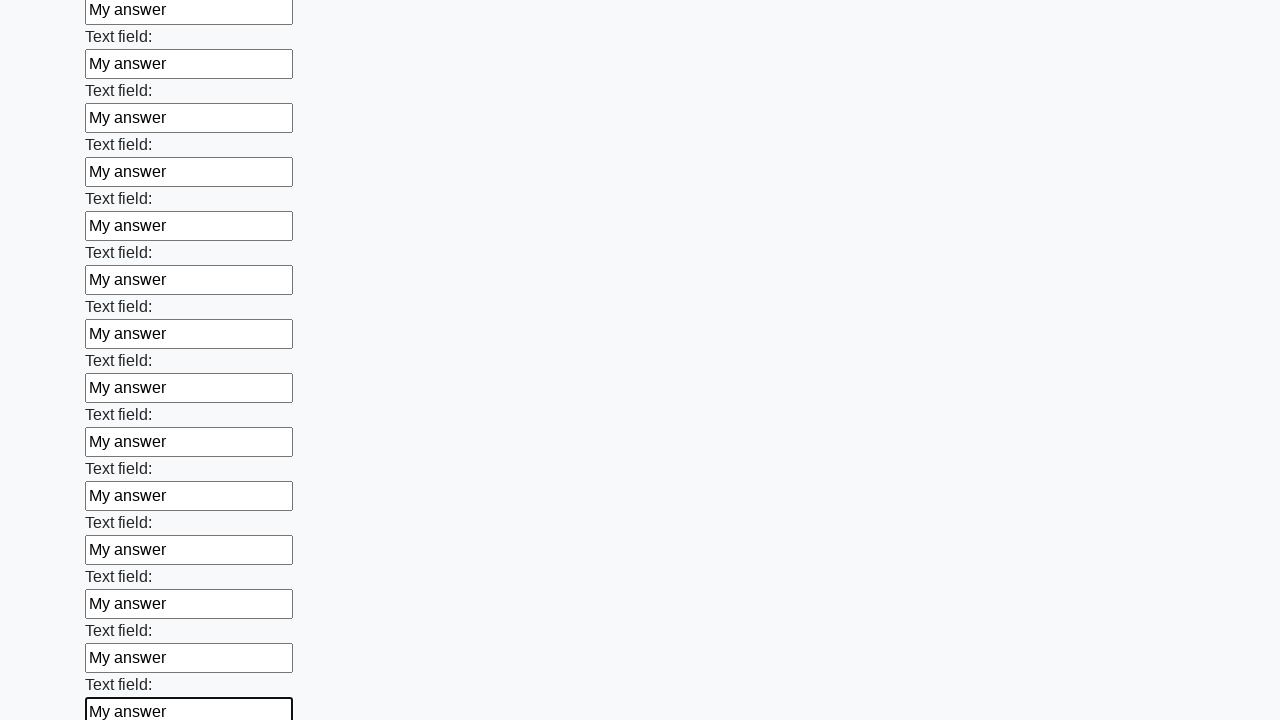

Filled a text input field with 'My answer' on xpath=//input[@type='text'] >> nth=74
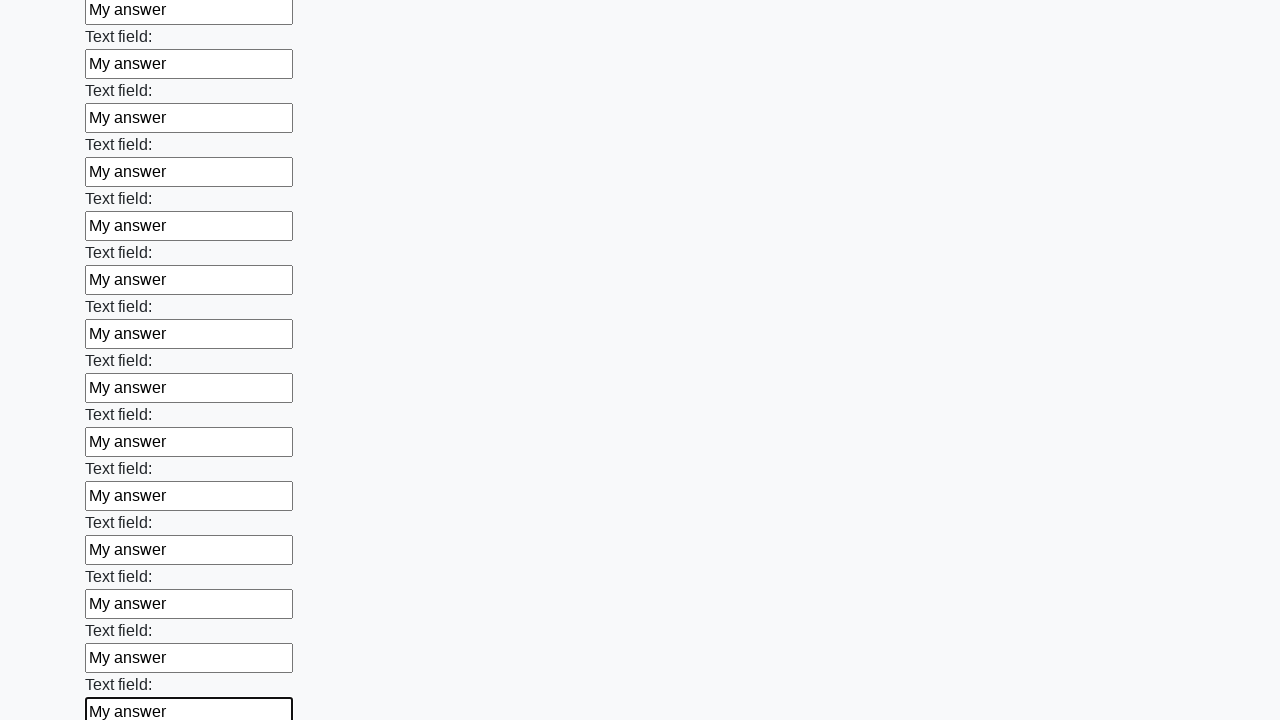

Filled a text input field with 'My answer' on xpath=//input[@type='text'] >> nth=75
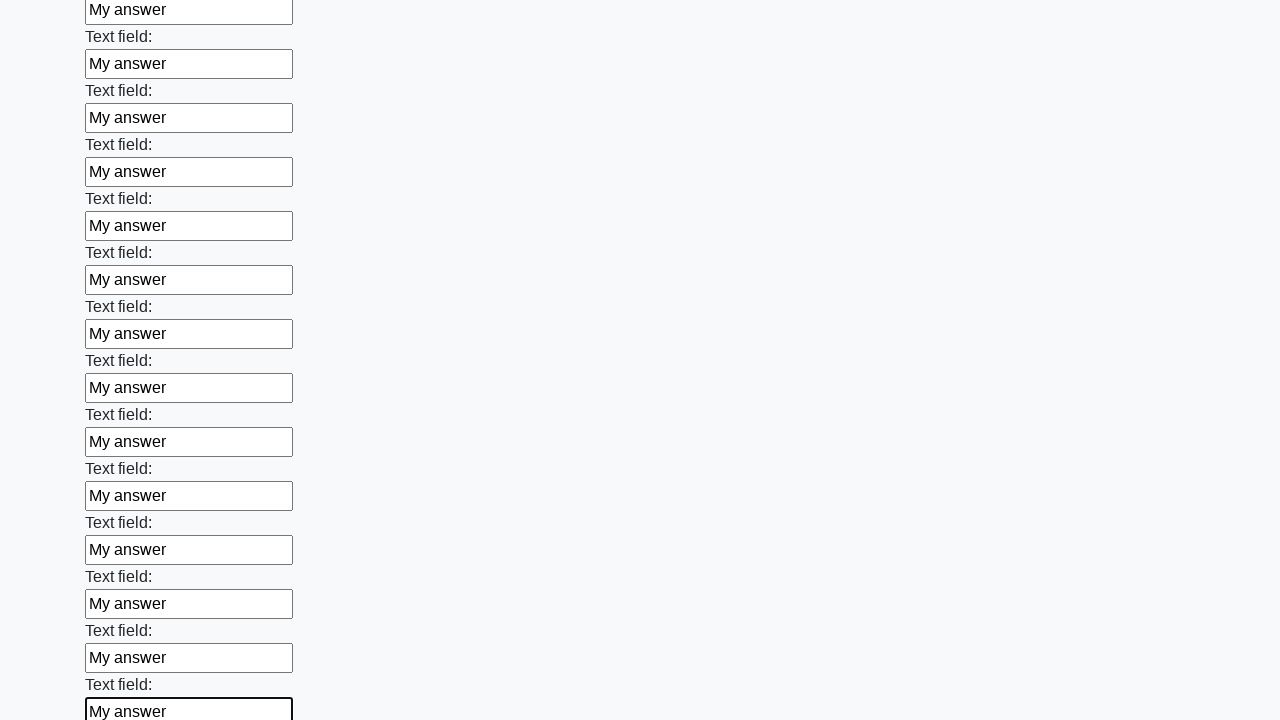

Filled a text input field with 'My answer' on xpath=//input[@type='text'] >> nth=76
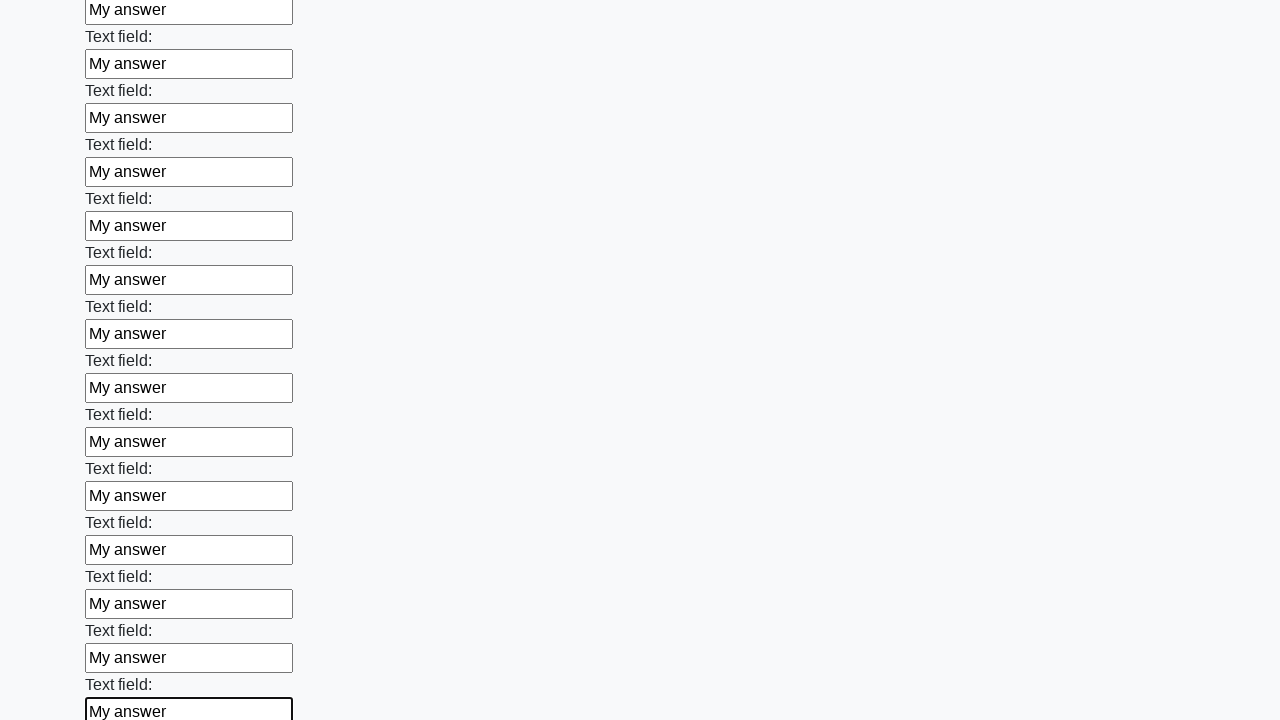

Filled a text input field with 'My answer' on xpath=//input[@type='text'] >> nth=77
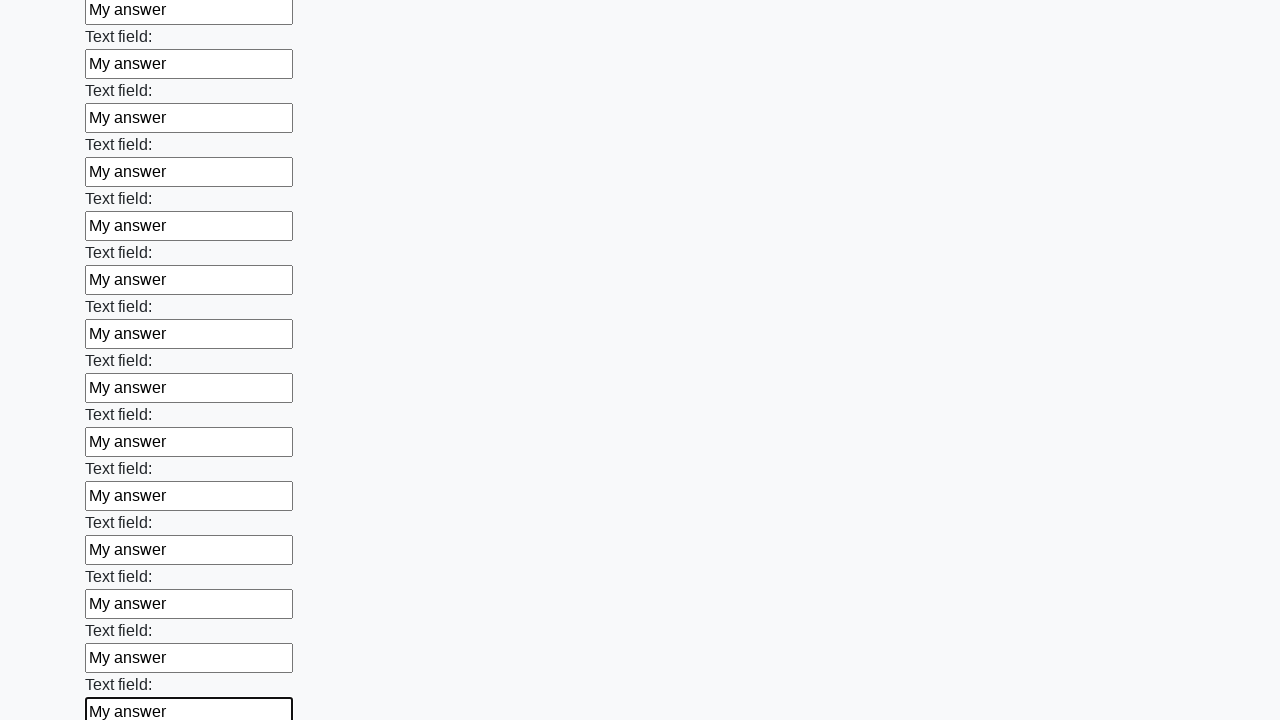

Filled a text input field with 'My answer' on xpath=//input[@type='text'] >> nth=78
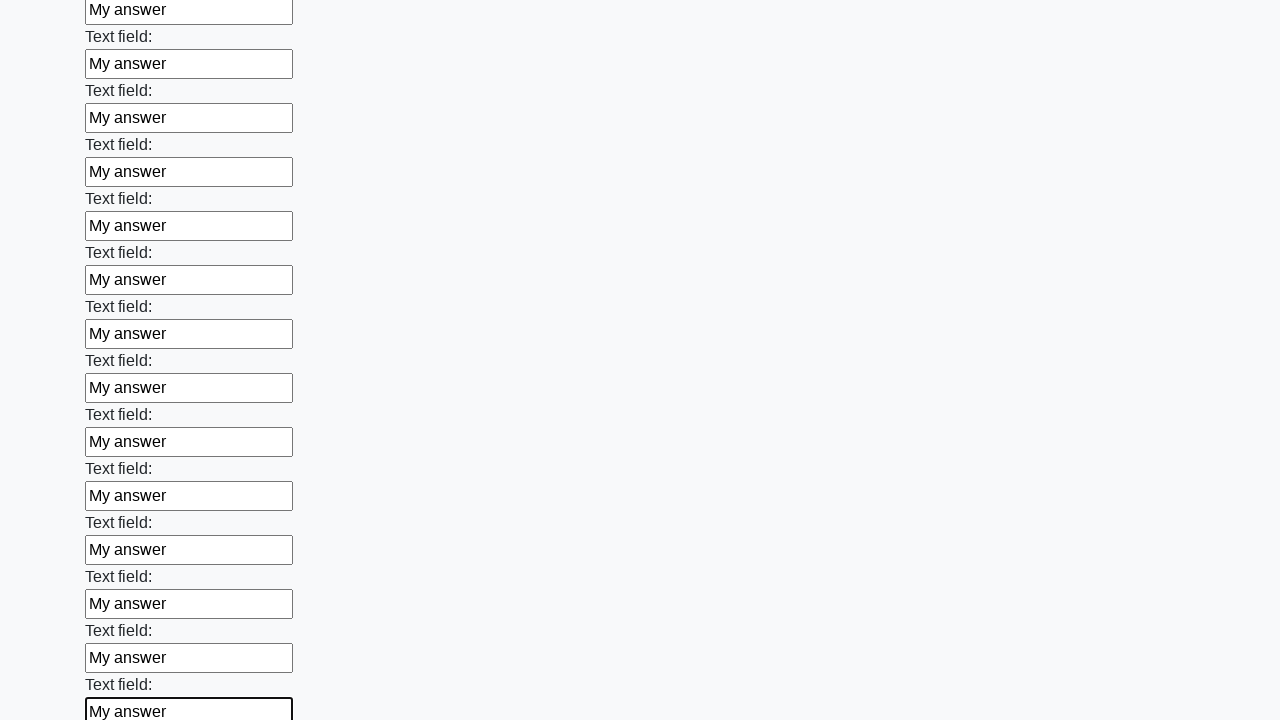

Filled a text input field with 'My answer' on xpath=//input[@type='text'] >> nth=79
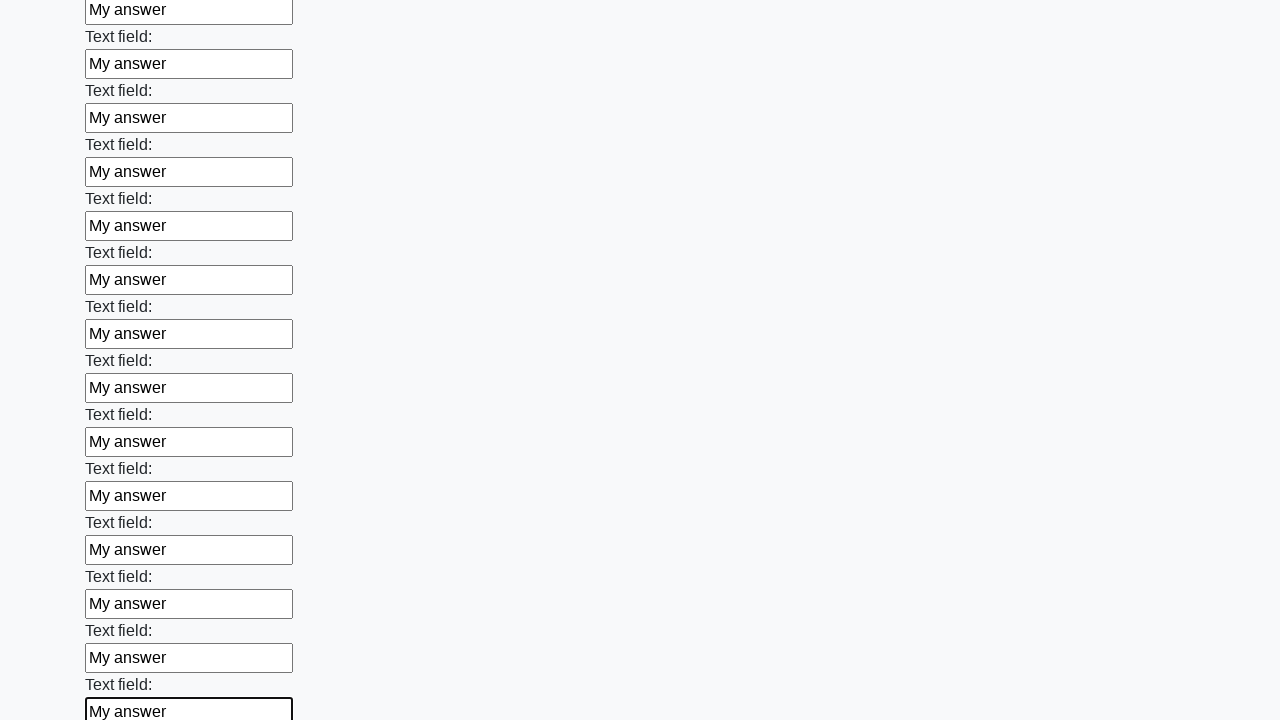

Filled a text input field with 'My answer' on xpath=//input[@type='text'] >> nth=80
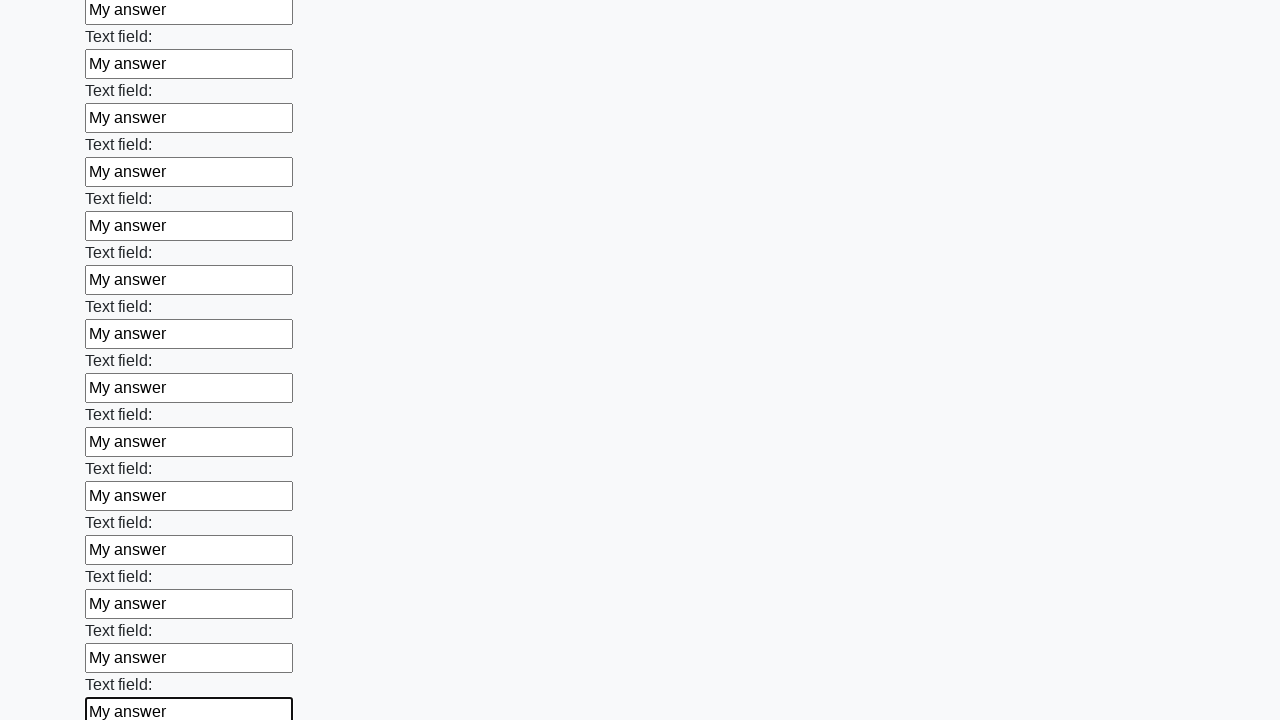

Filled a text input field with 'My answer' on xpath=//input[@type='text'] >> nth=81
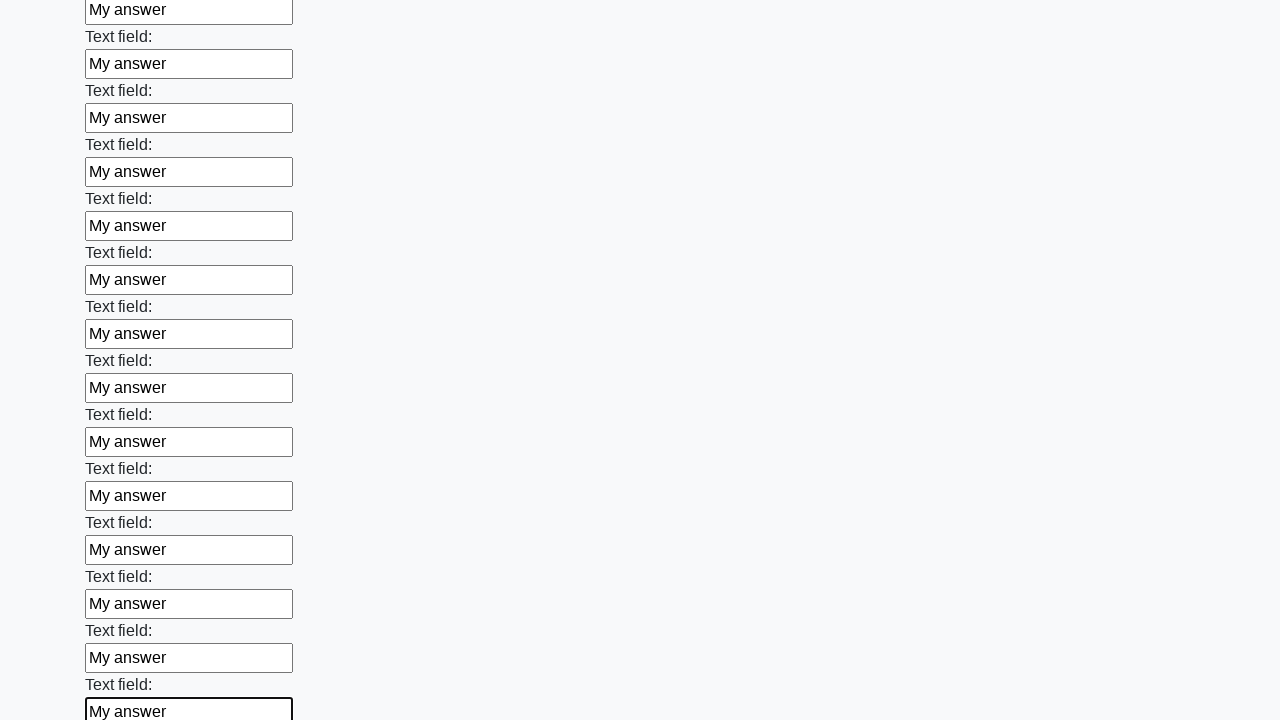

Filled a text input field with 'My answer' on xpath=//input[@type='text'] >> nth=82
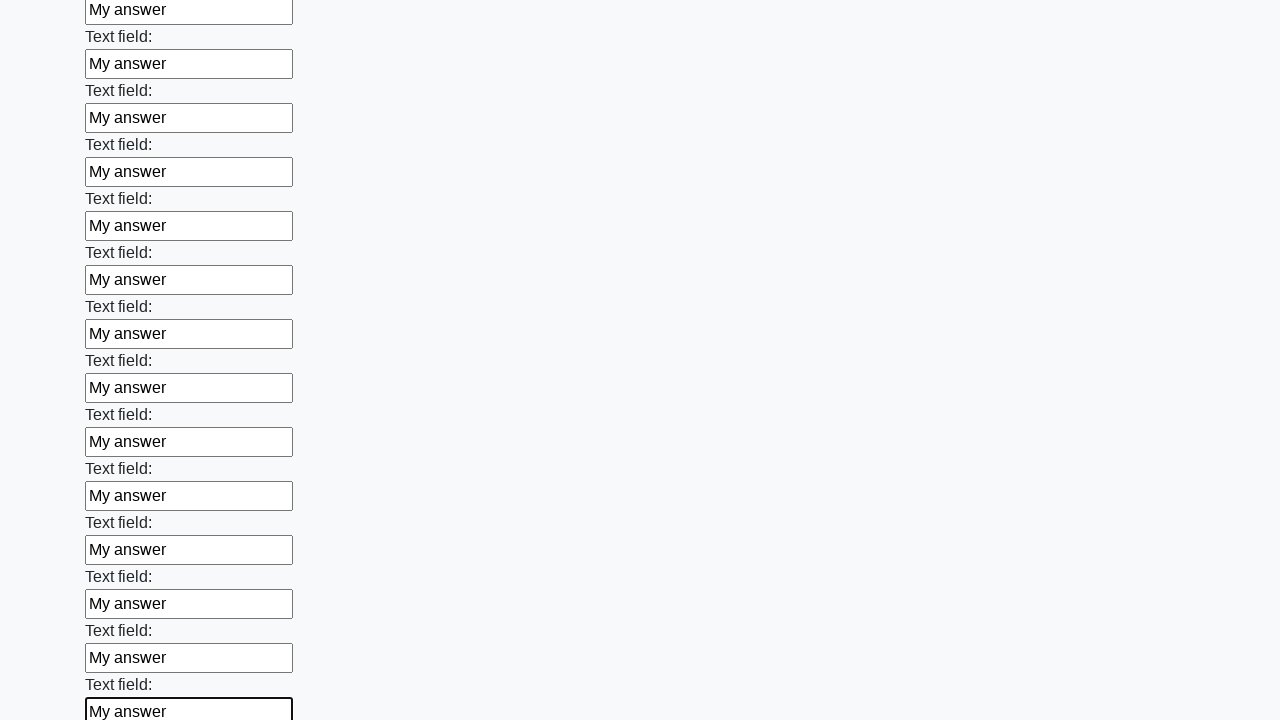

Filled a text input field with 'My answer' on xpath=//input[@type='text'] >> nth=83
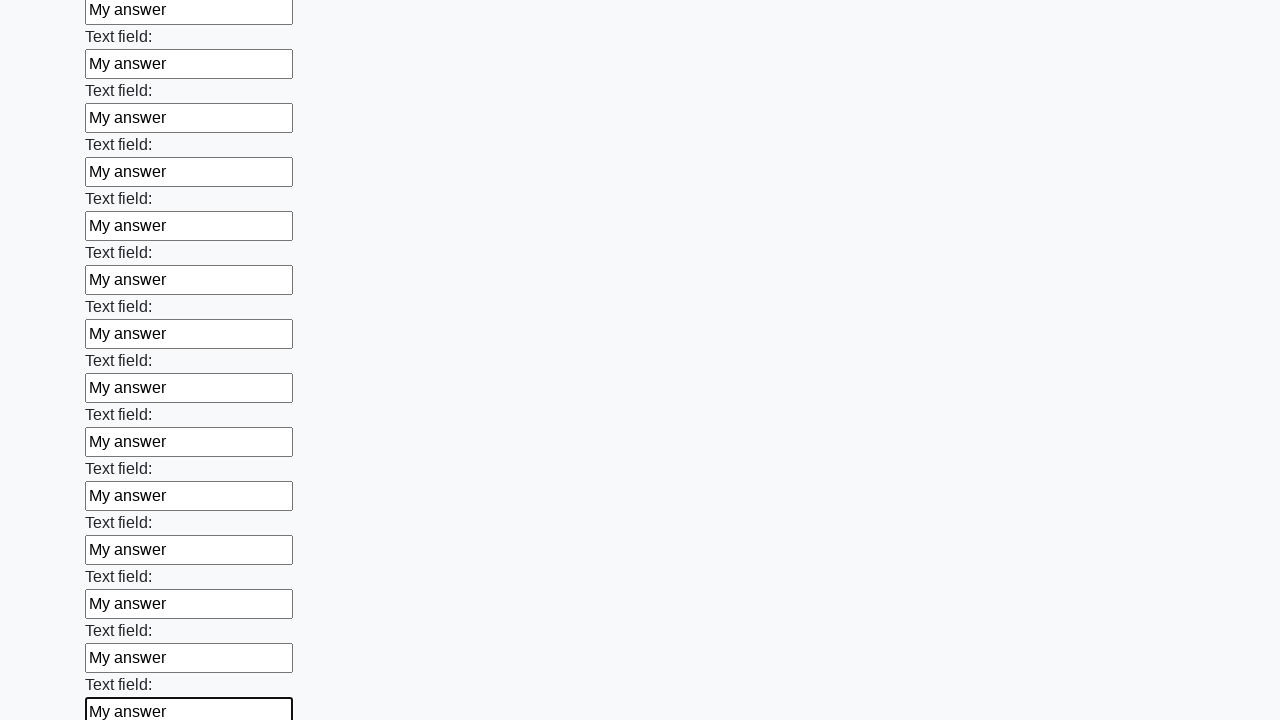

Filled a text input field with 'My answer' on xpath=//input[@type='text'] >> nth=84
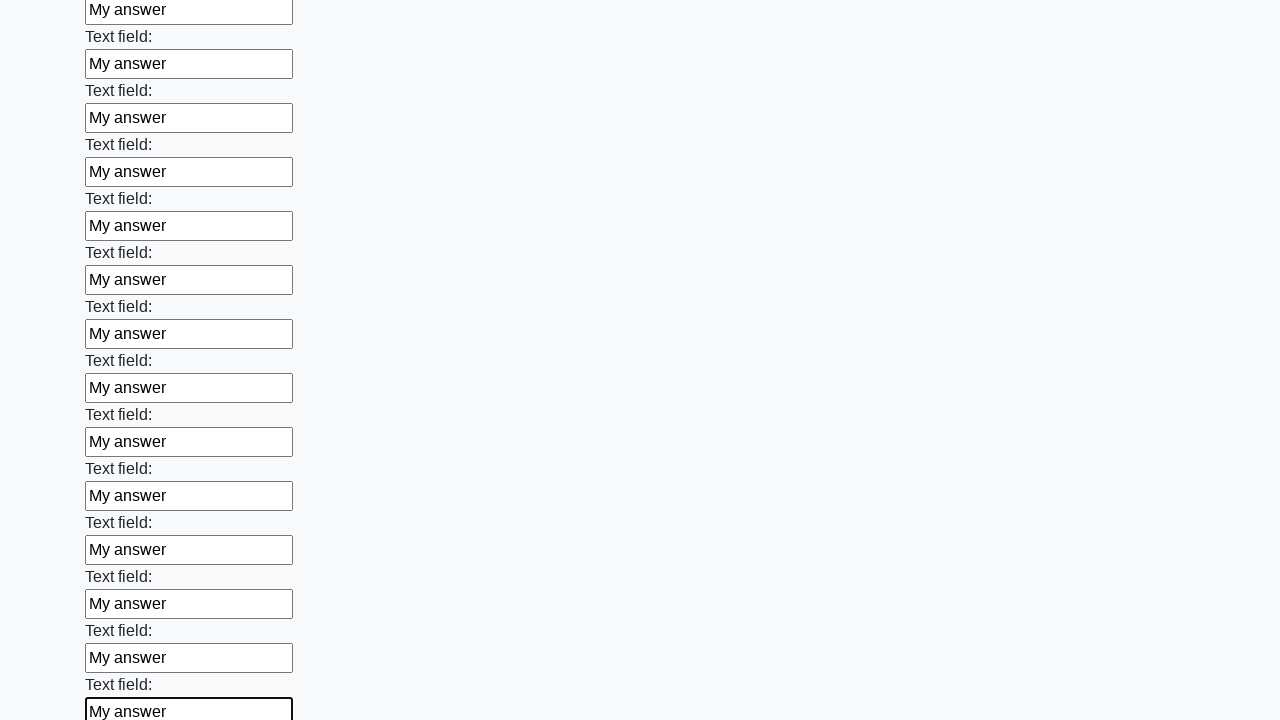

Filled a text input field with 'My answer' on xpath=//input[@type='text'] >> nth=85
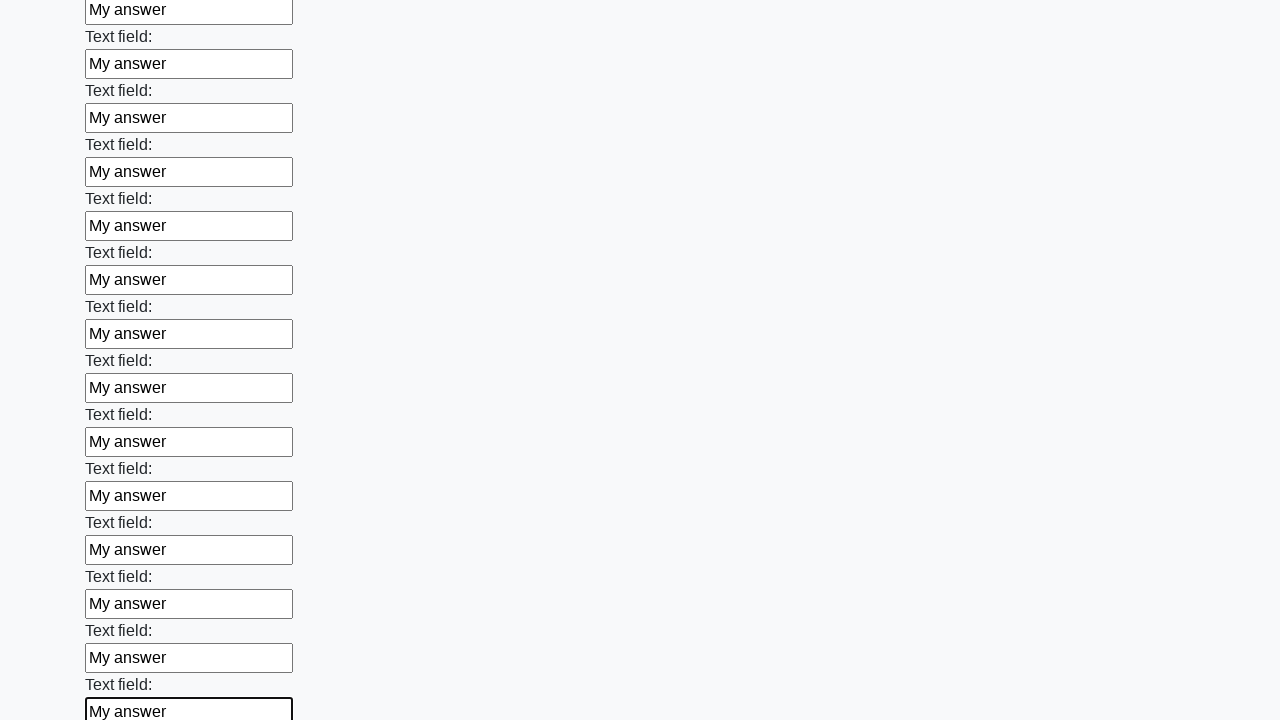

Filled a text input field with 'My answer' on xpath=//input[@type='text'] >> nth=86
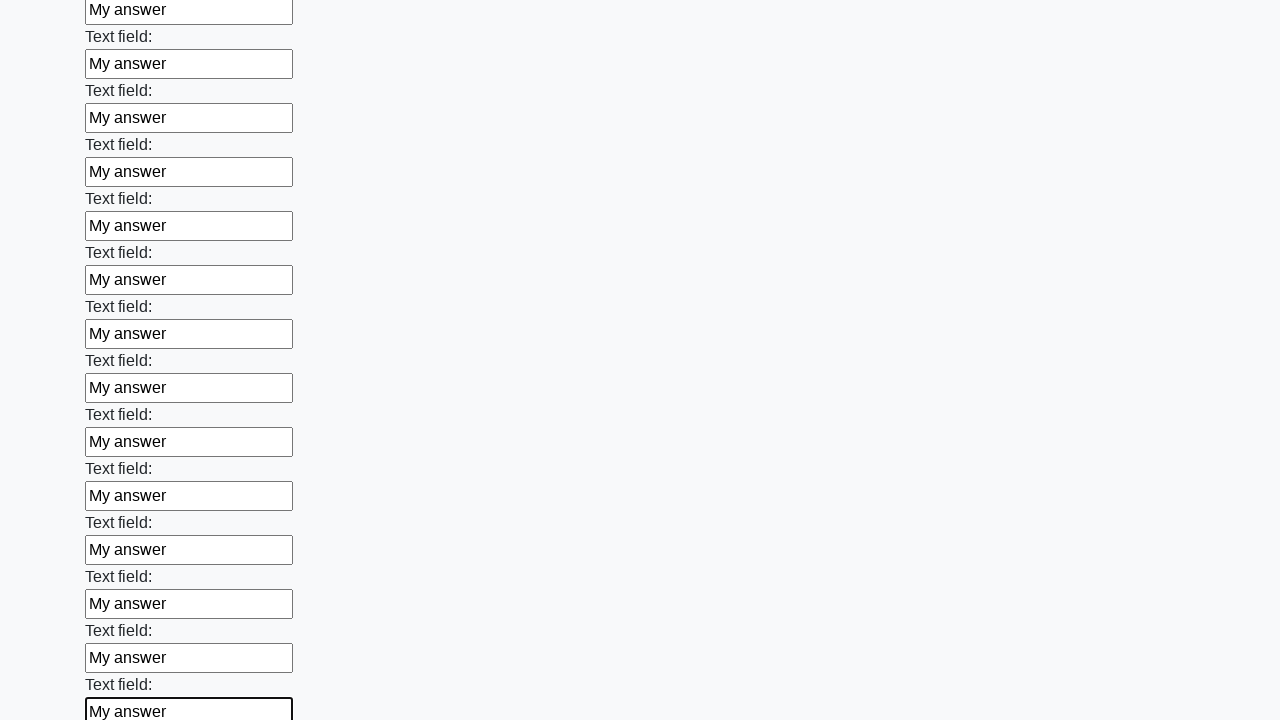

Filled a text input field with 'My answer' on xpath=//input[@type='text'] >> nth=87
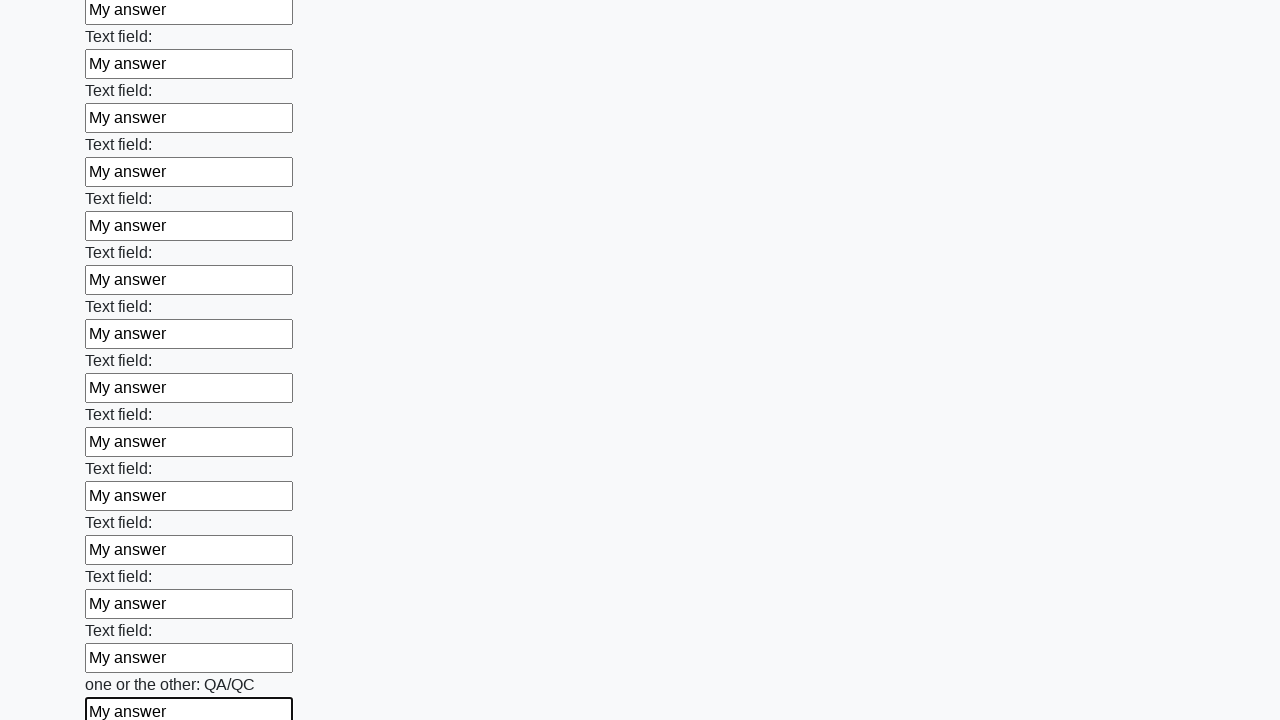

Filled a text input field with 'My answer' on xpath=//input[@type='text'] >> nth=88
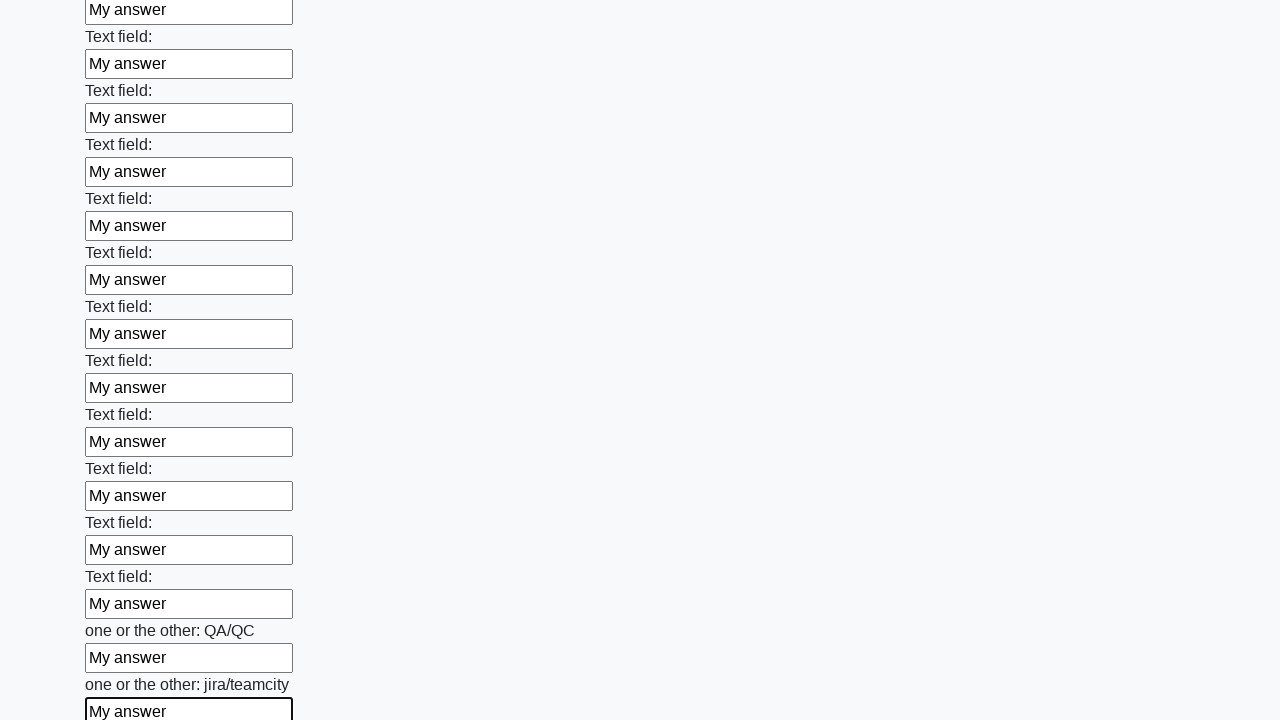

Filled a text input field with 'My answer' on xpath=//input[@type='text'] >> nth=89
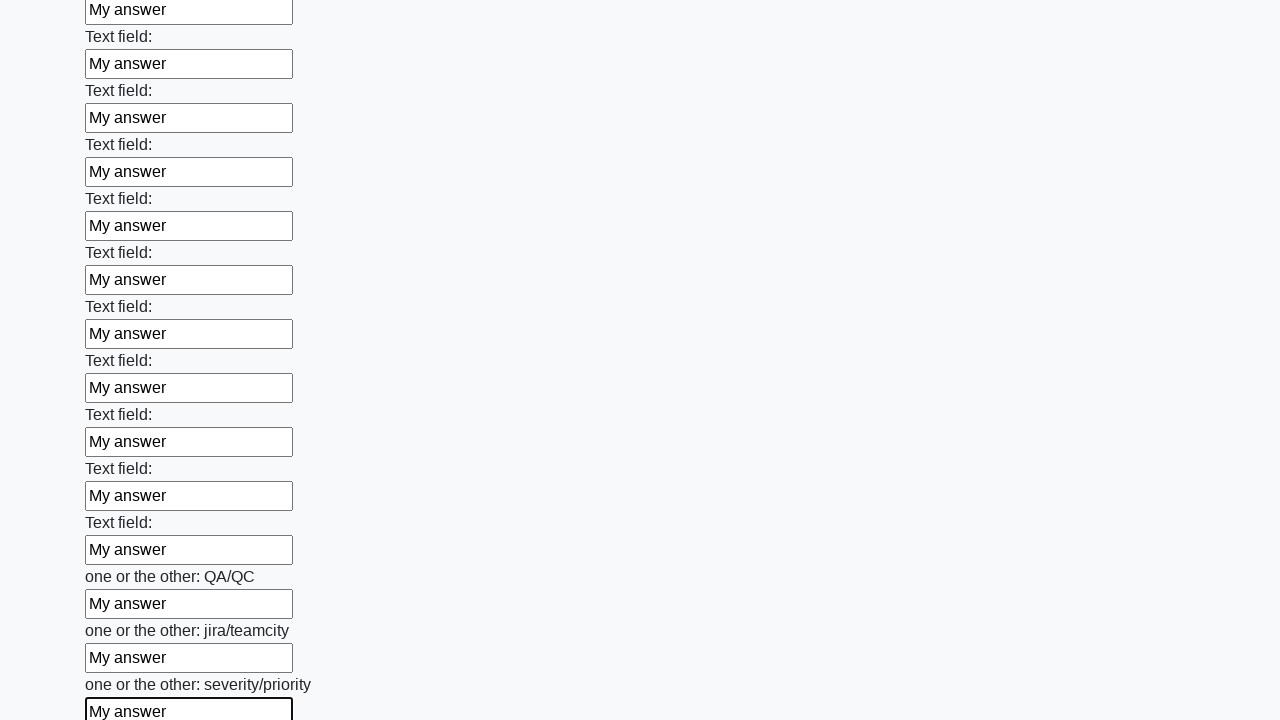

Filled a text input field with 'My answer' on xpath=//input[@type='text'] >> nth=90
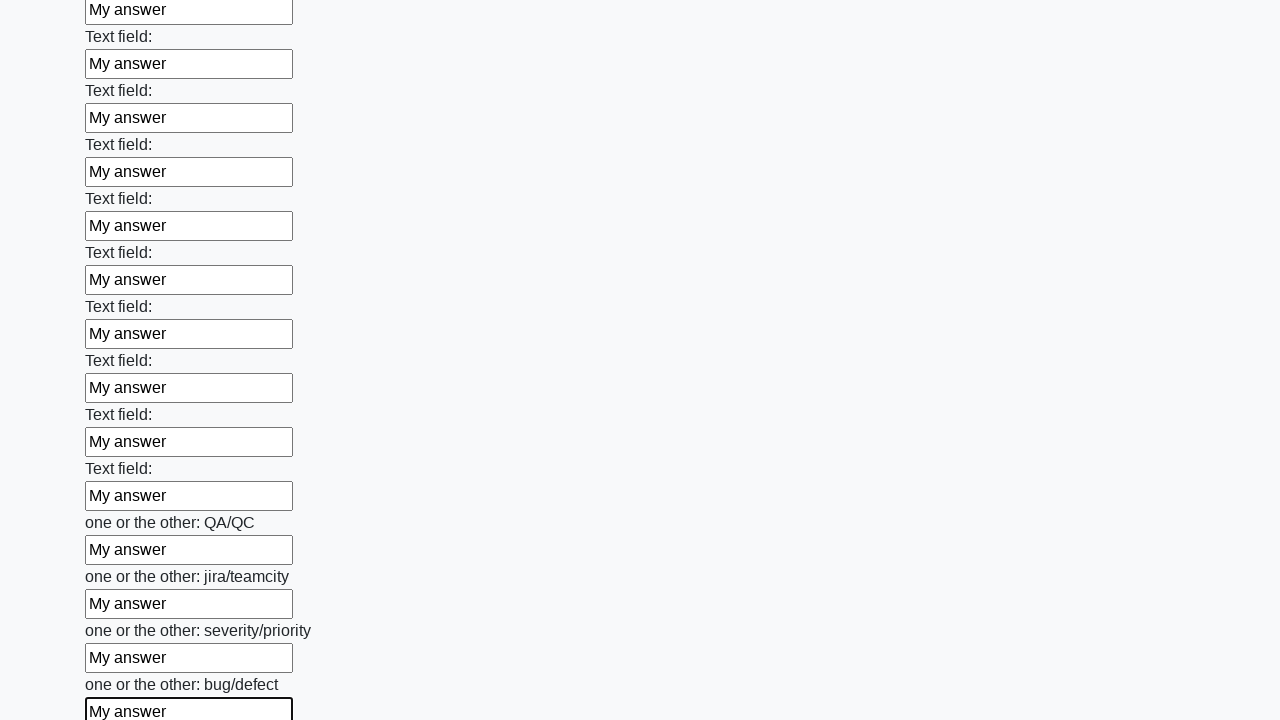

Filled a text input field with 'My answer' on xpath=//input[@type='text'] >> nth=91
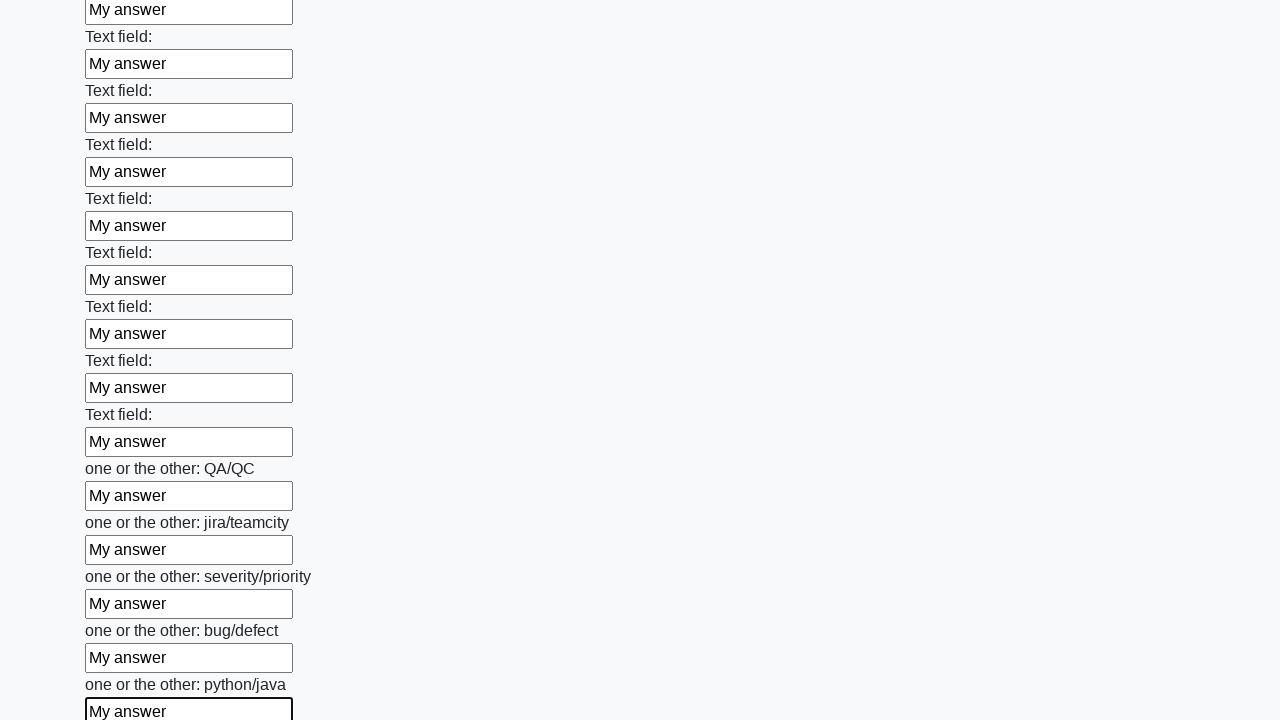

Filled a text input field with 'My answer' on xpath=//input[@type='text'] >> nth=92
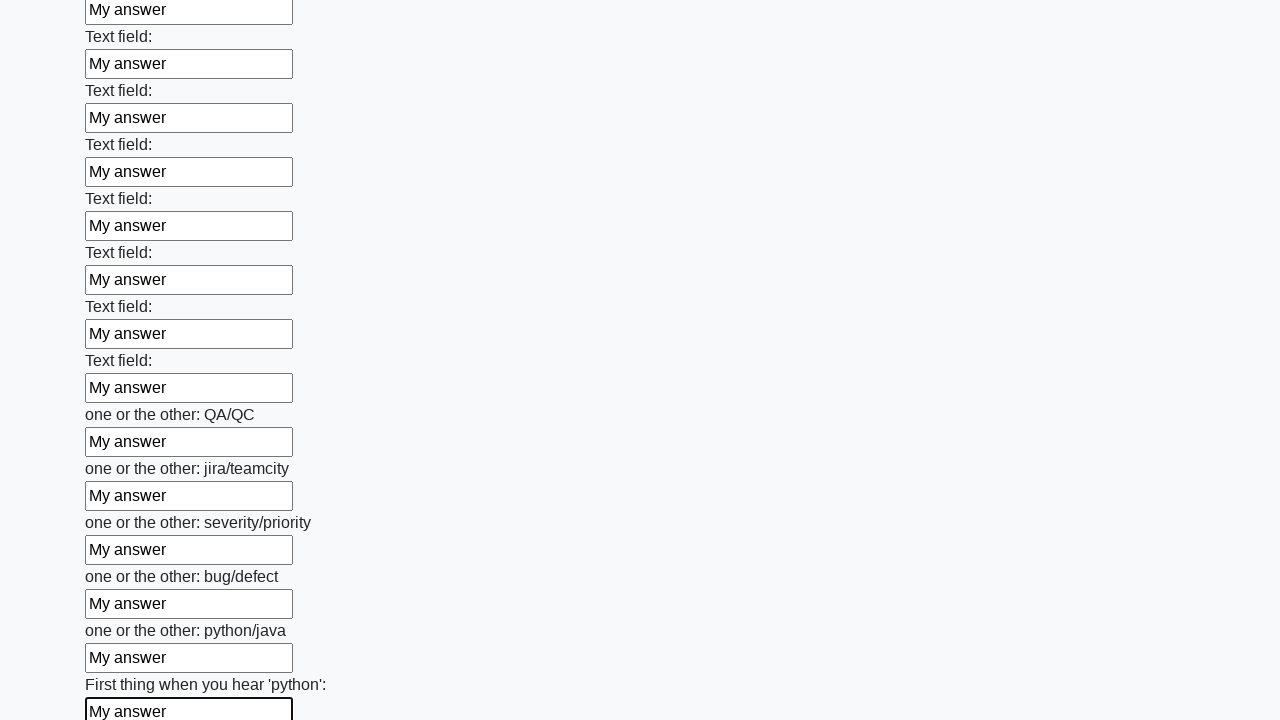

Filled a text input field with 'My answer' on xpath=//input[@type='text'] >> nth=93
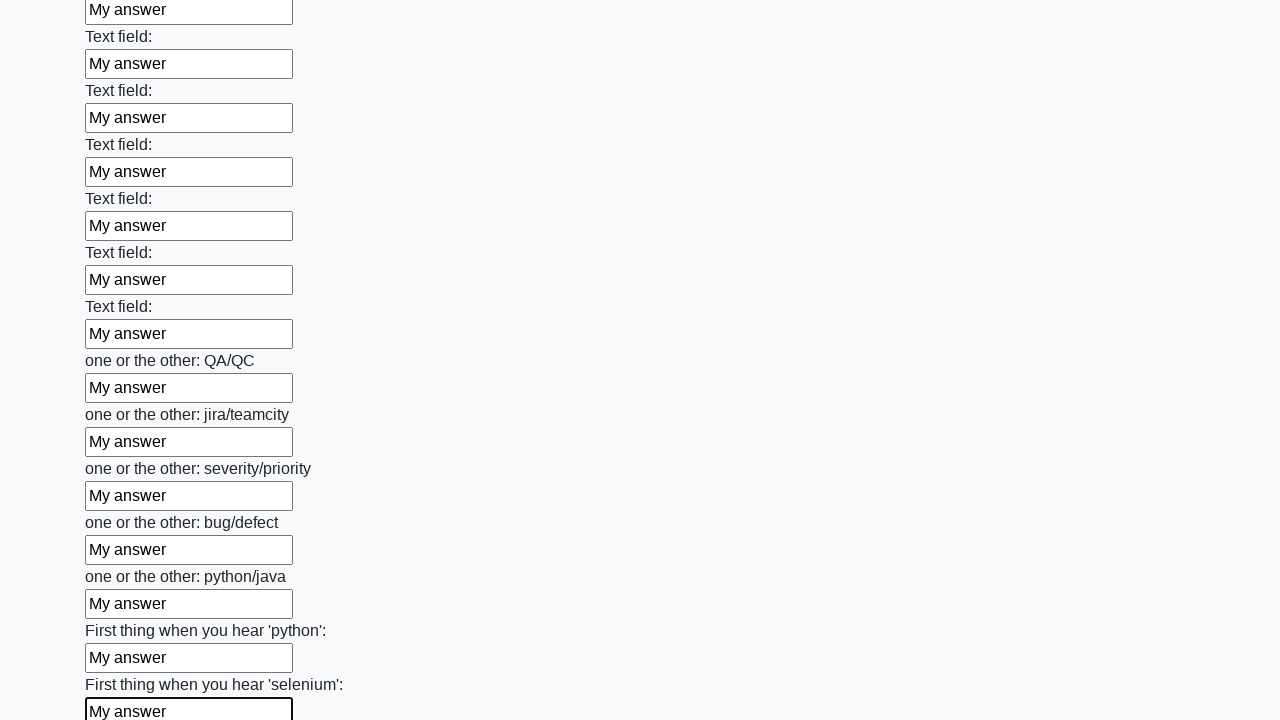

Filled a text input field with 'My answer' on xpath=//input[@type='text'] >> nth=94
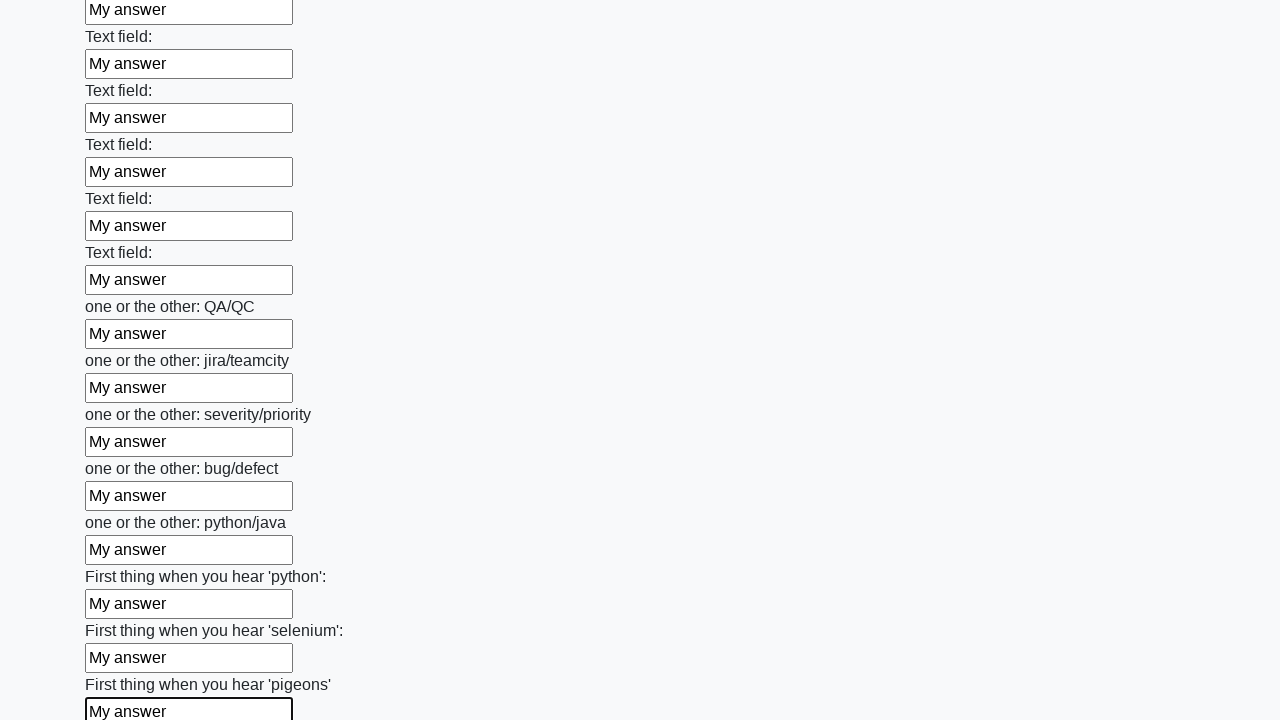

Filled a text input field with 'My answer' on xpath=//input[@type='text'] >> nth=95
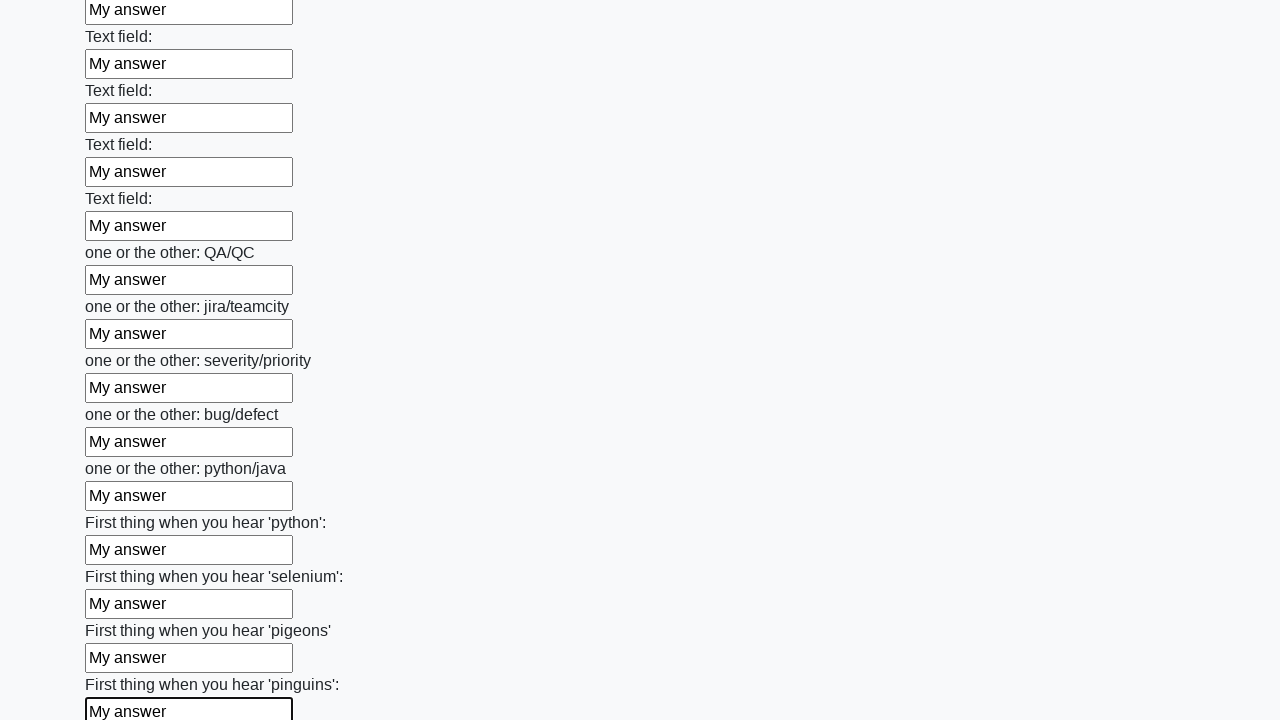

Filled a text input field with 'My answer' on xpath=//input[@type='text'] >> nth=96
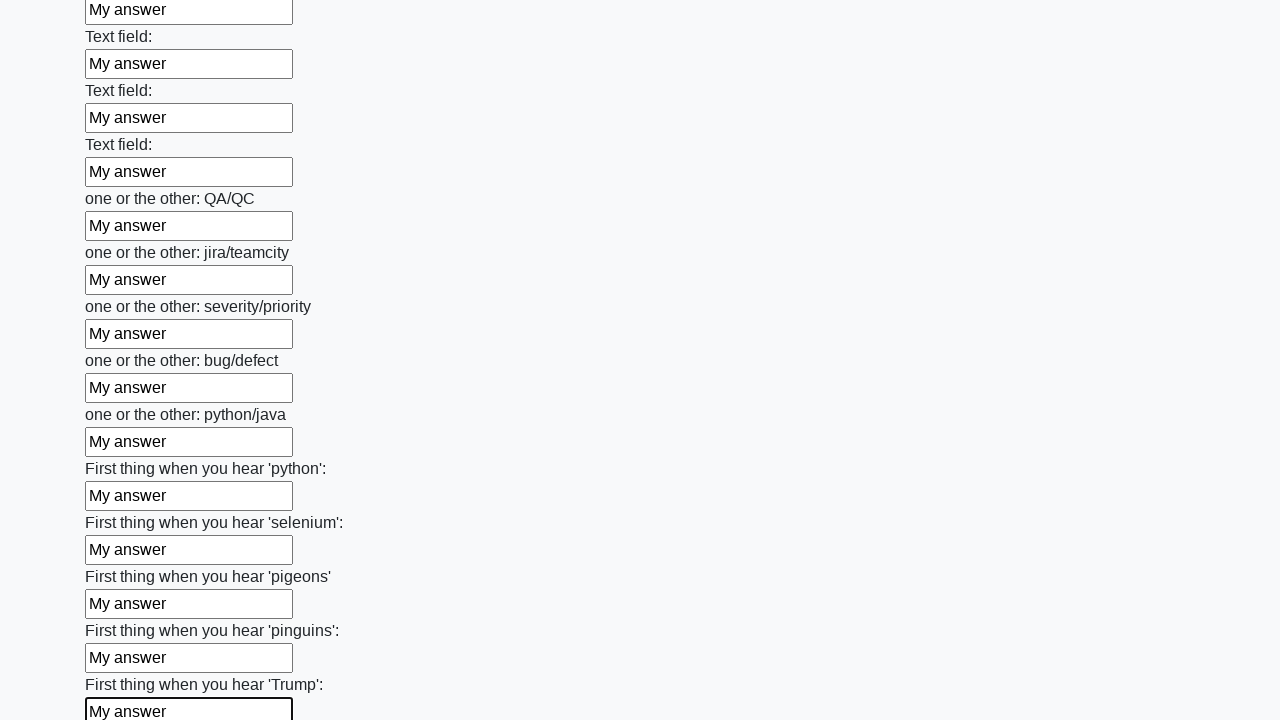

Filled a text input field with 'My answer' on xpath=//input[@type='text'] >> nth=97
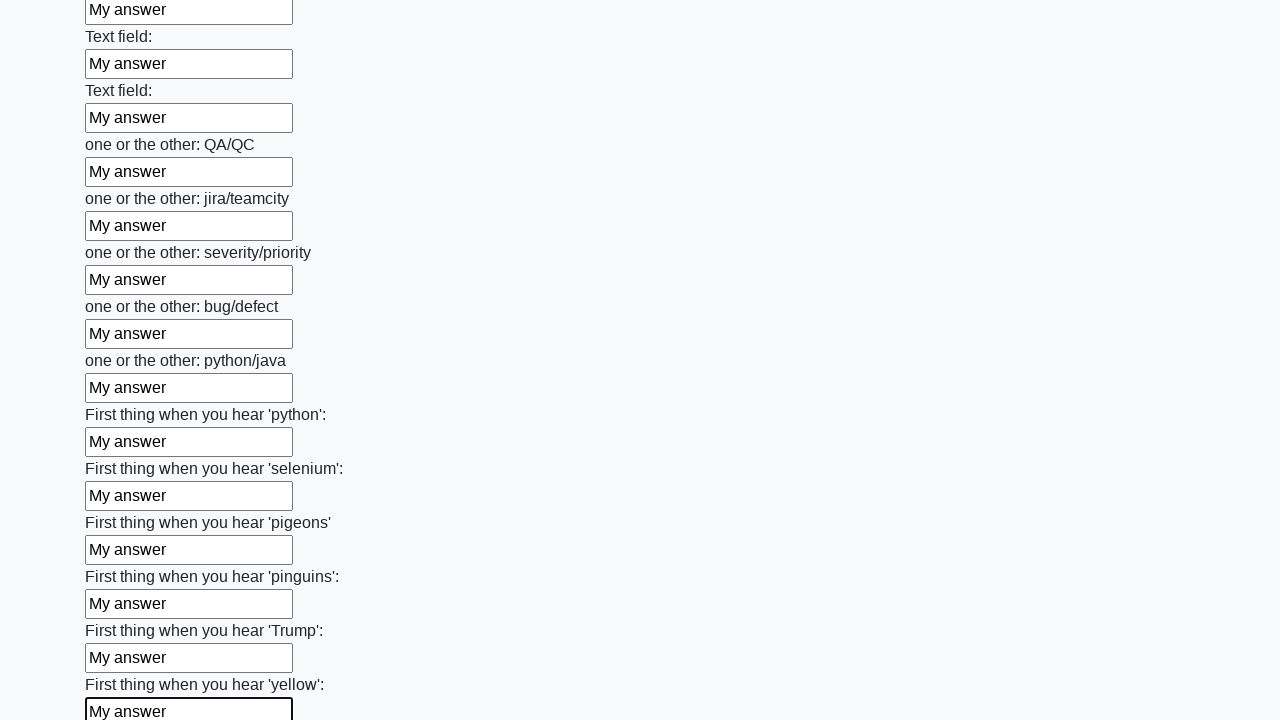

Filled a text input field with 'My answer' on xpath=//input[@type='text'] >> nth=98
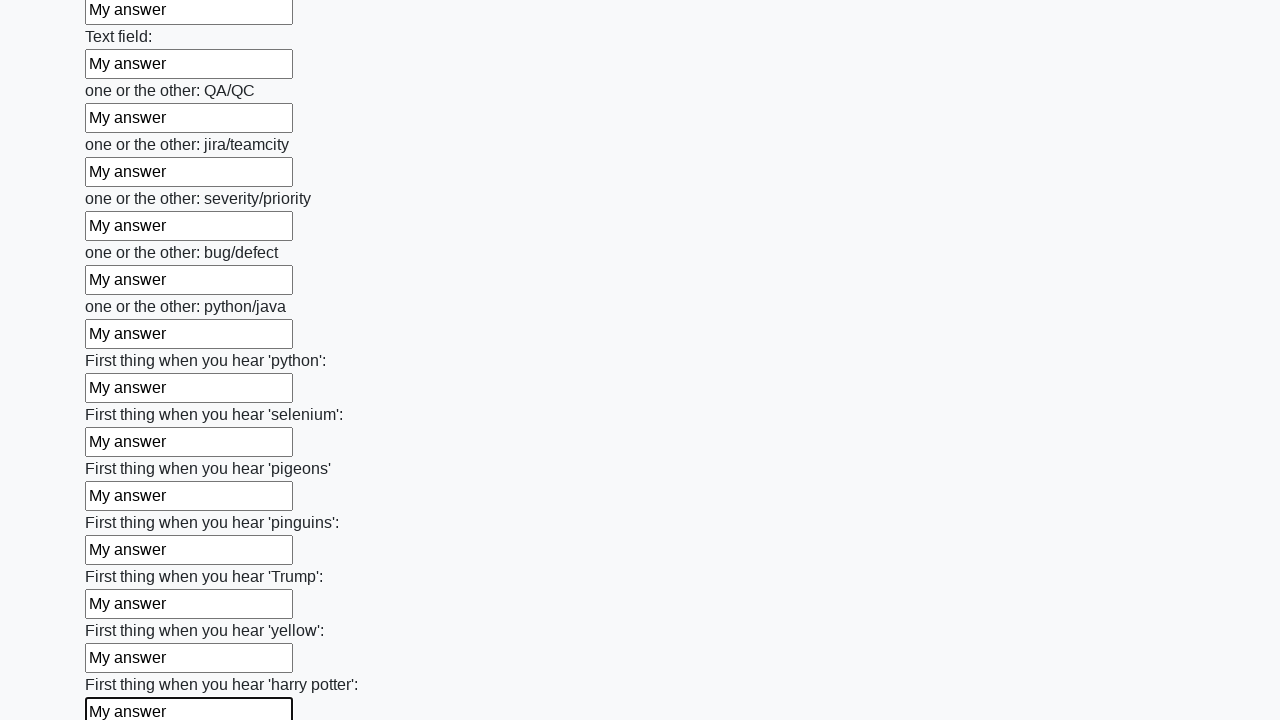

Filled a text input field with 'My answer' on xpath=//input[@type='text'] >> nth=99
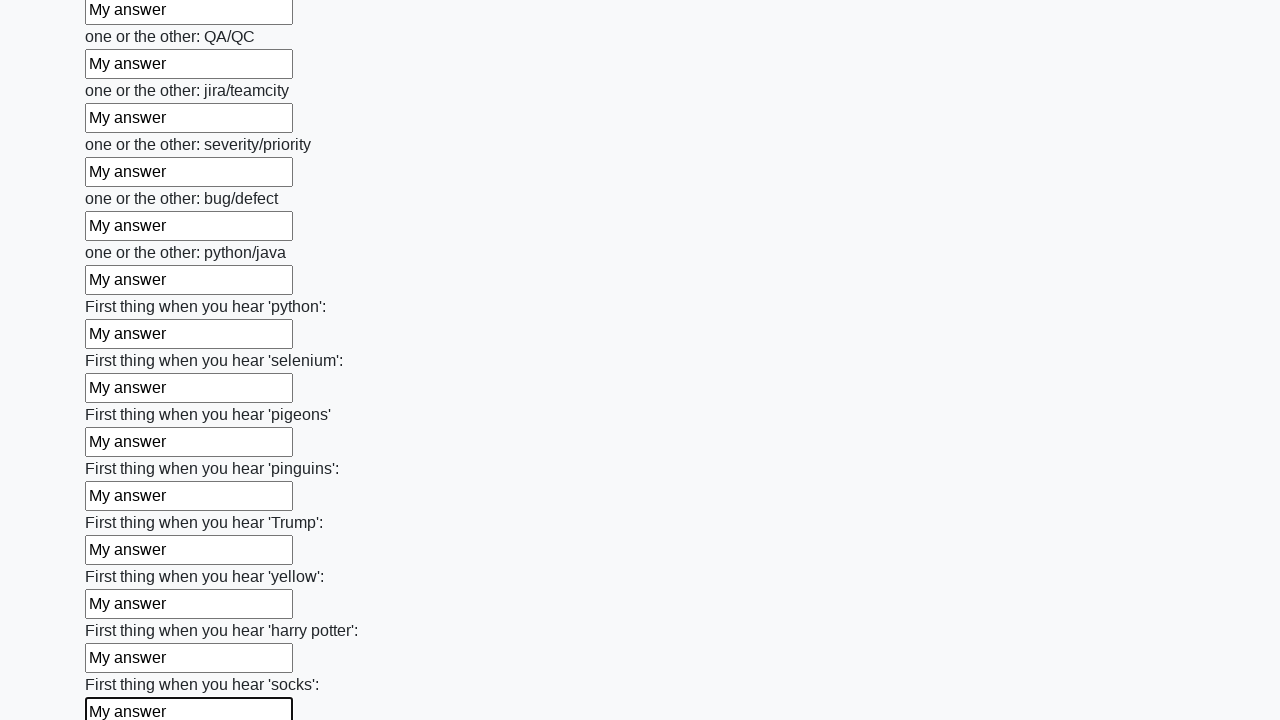

Clicked the submit button at (123, 611) on button.btn
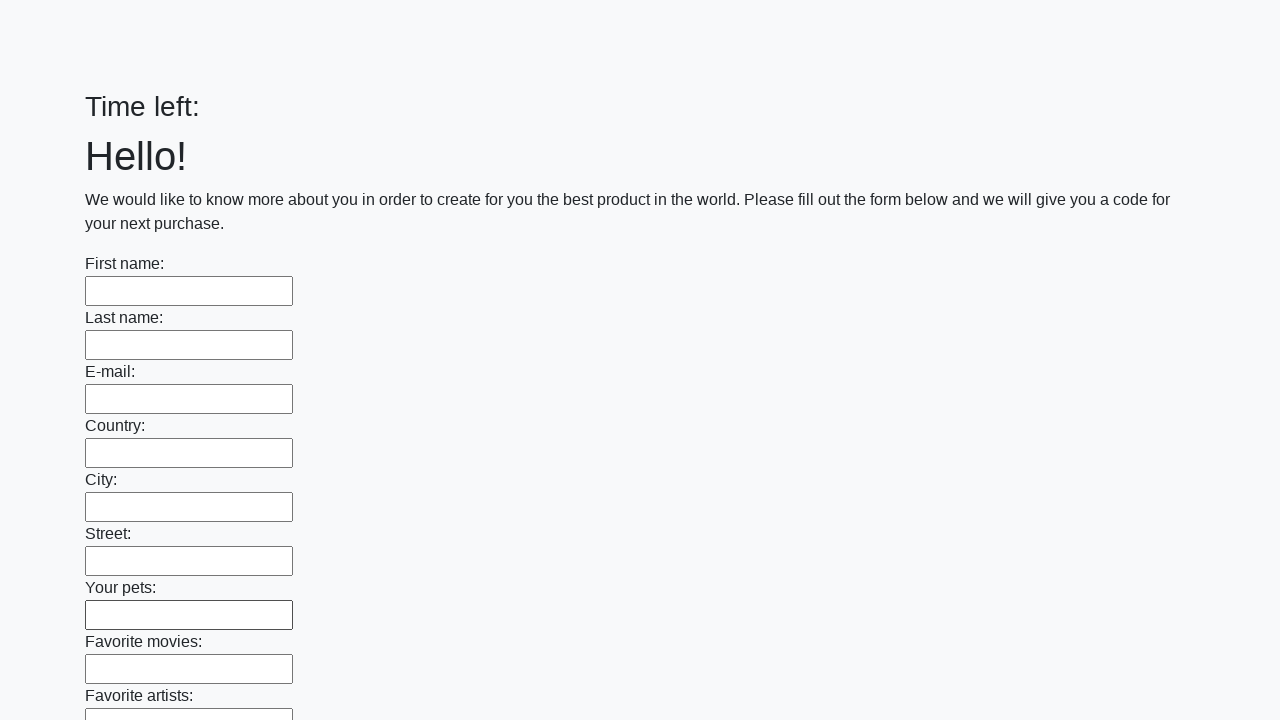

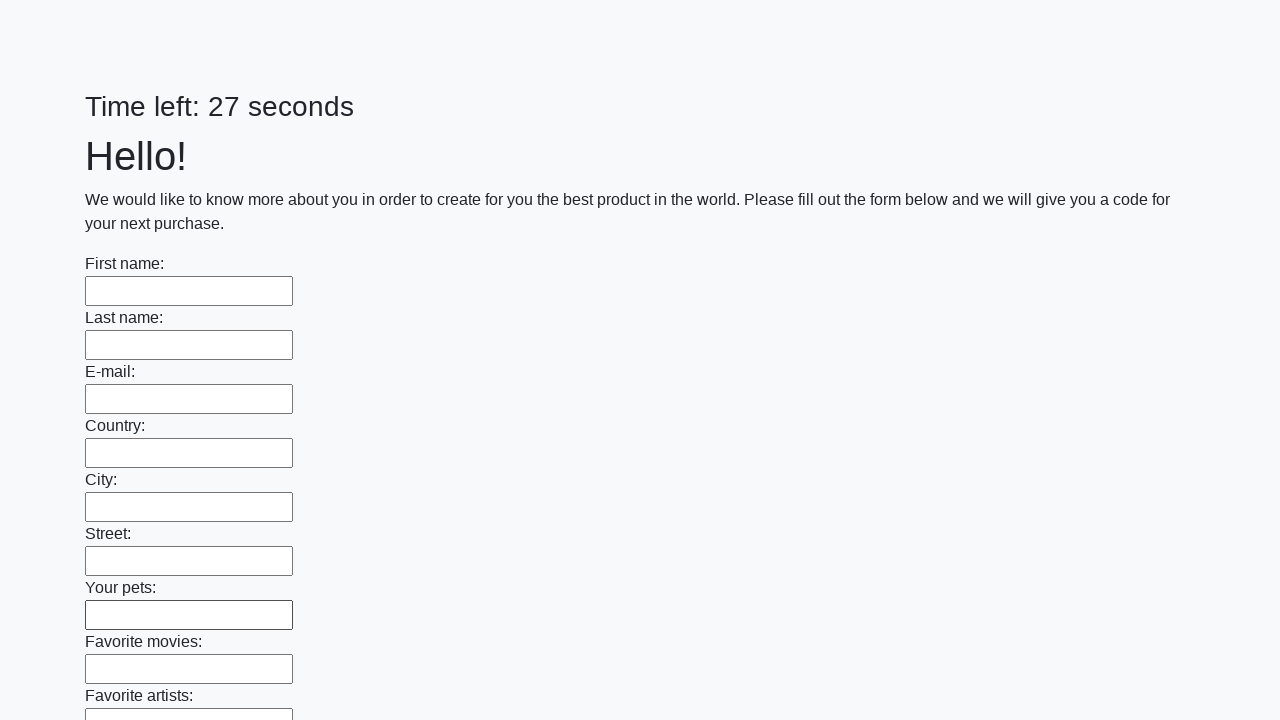